Navigates to a test page with various links and verifies that anchor elements are present and have href attributes

Starting URL: http://www.deadlinkcity.com/

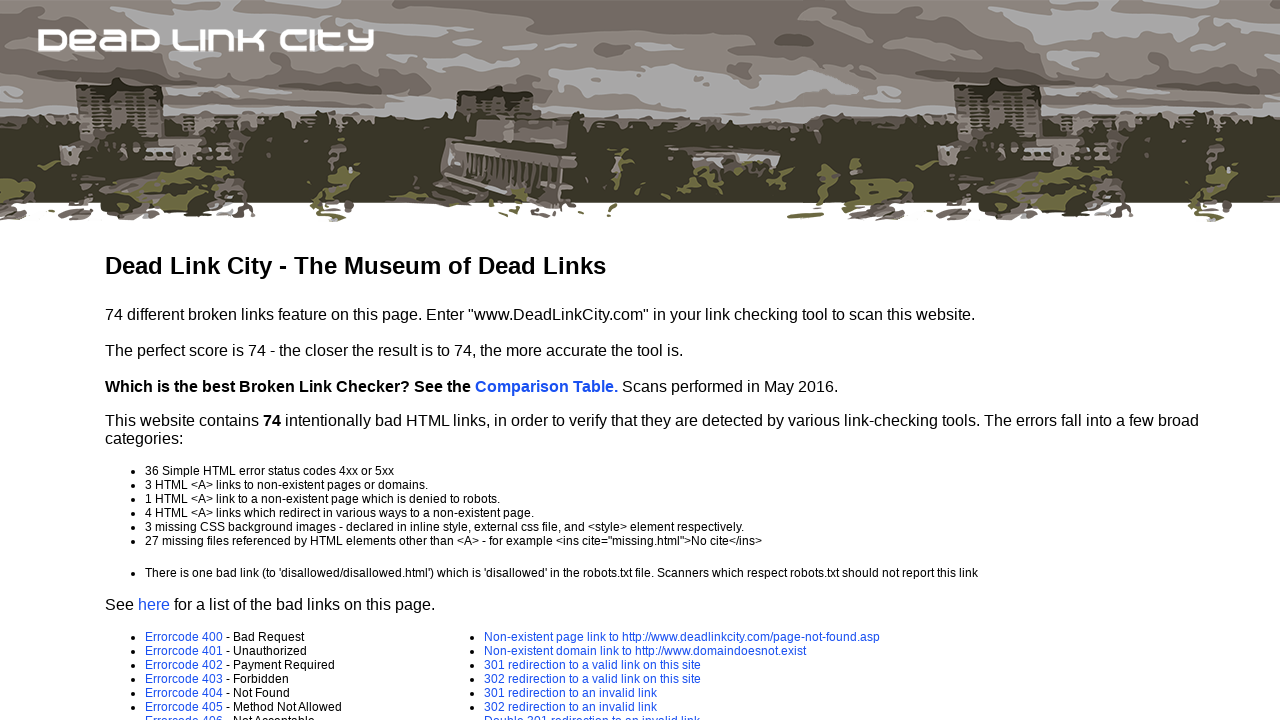

Waited for page to reach networkidle state
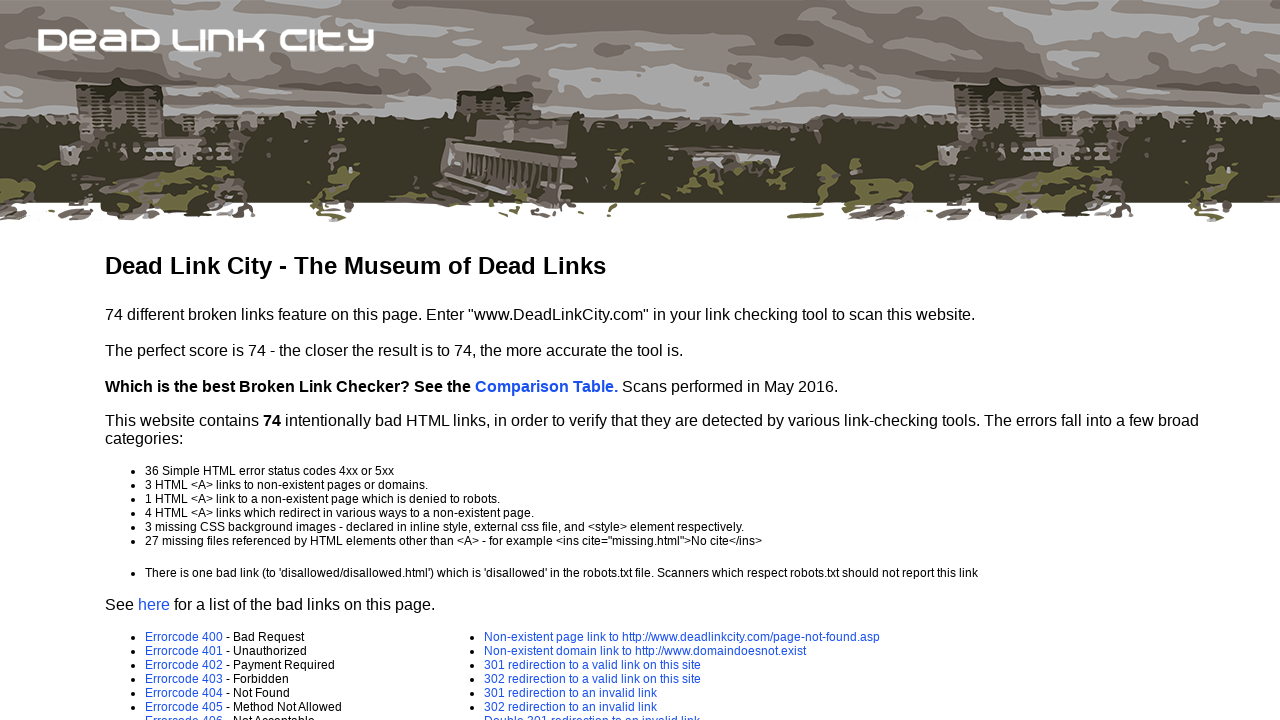

Retrieved all anchor elements from the page
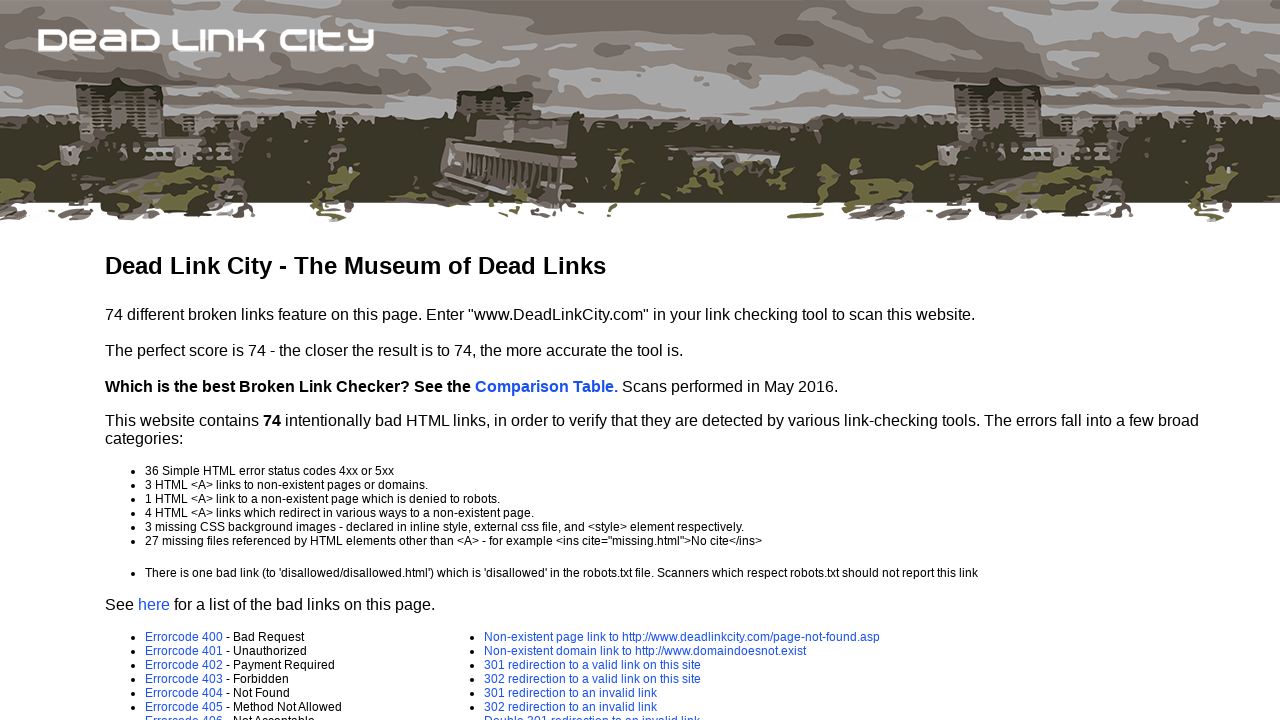

Verified that 48 links are present on the page
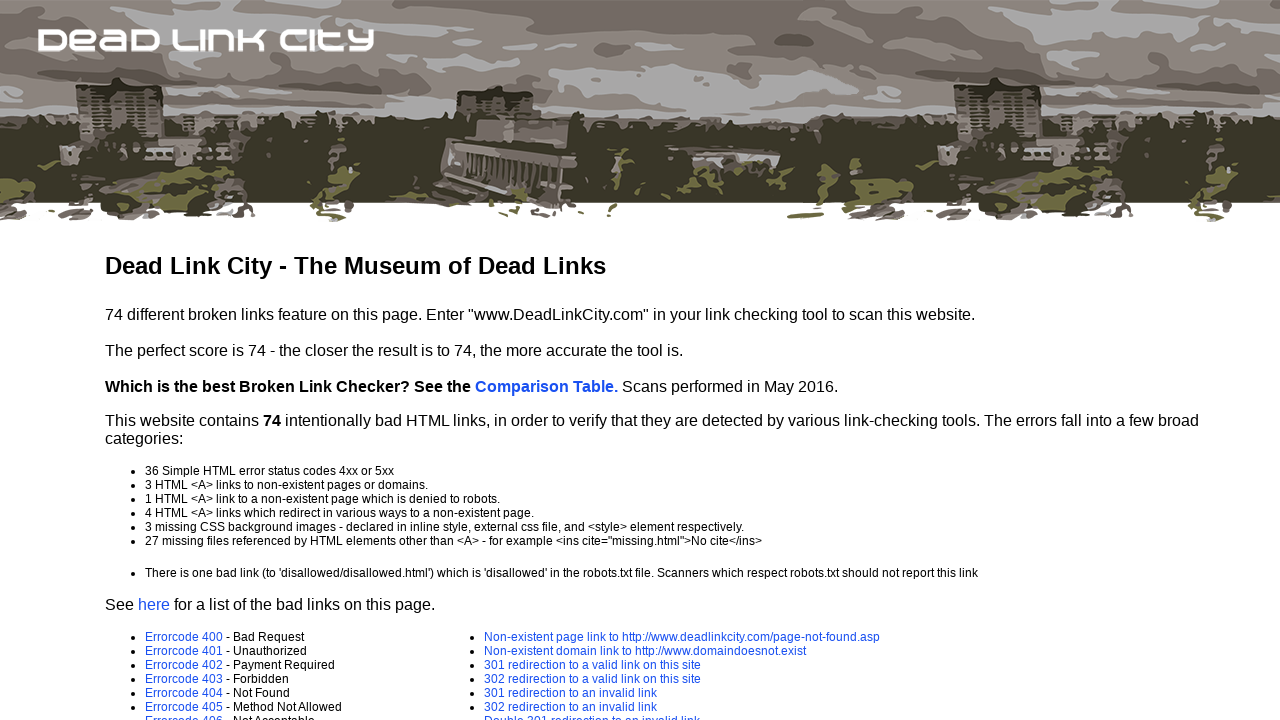

Retrieved href attribute from link (value: /comparison.asp)
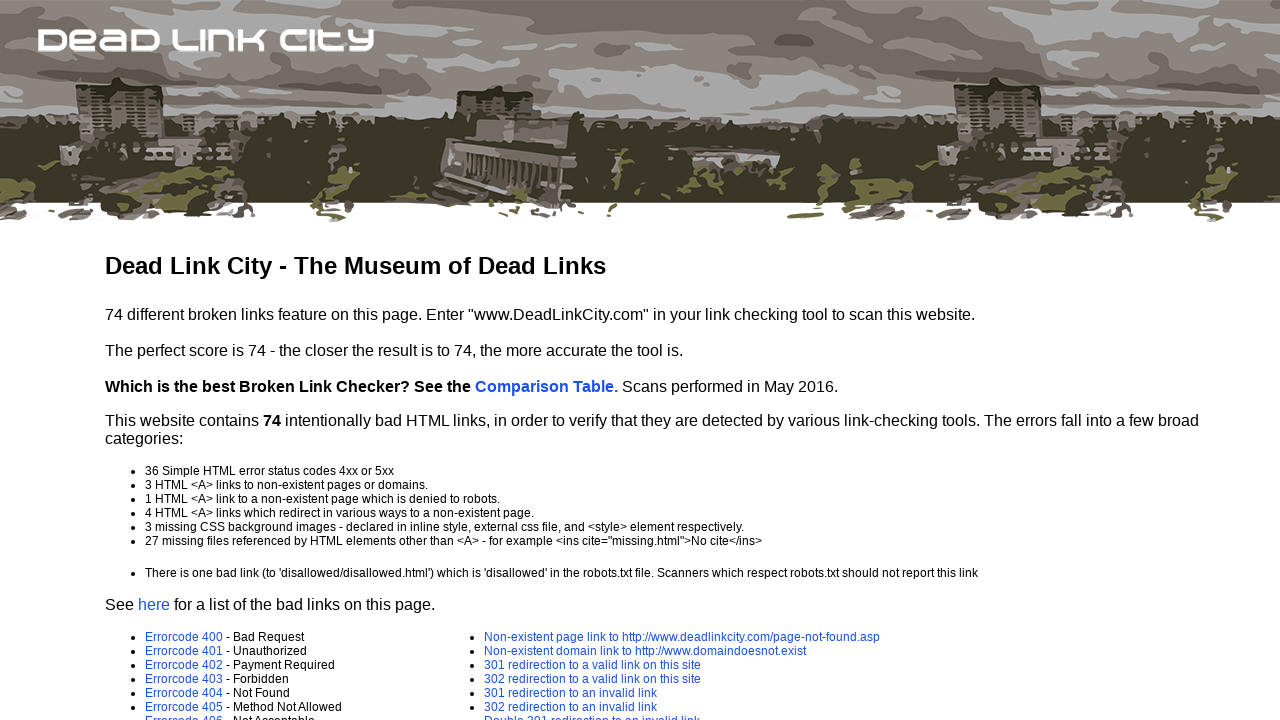

Confirmed link is visible
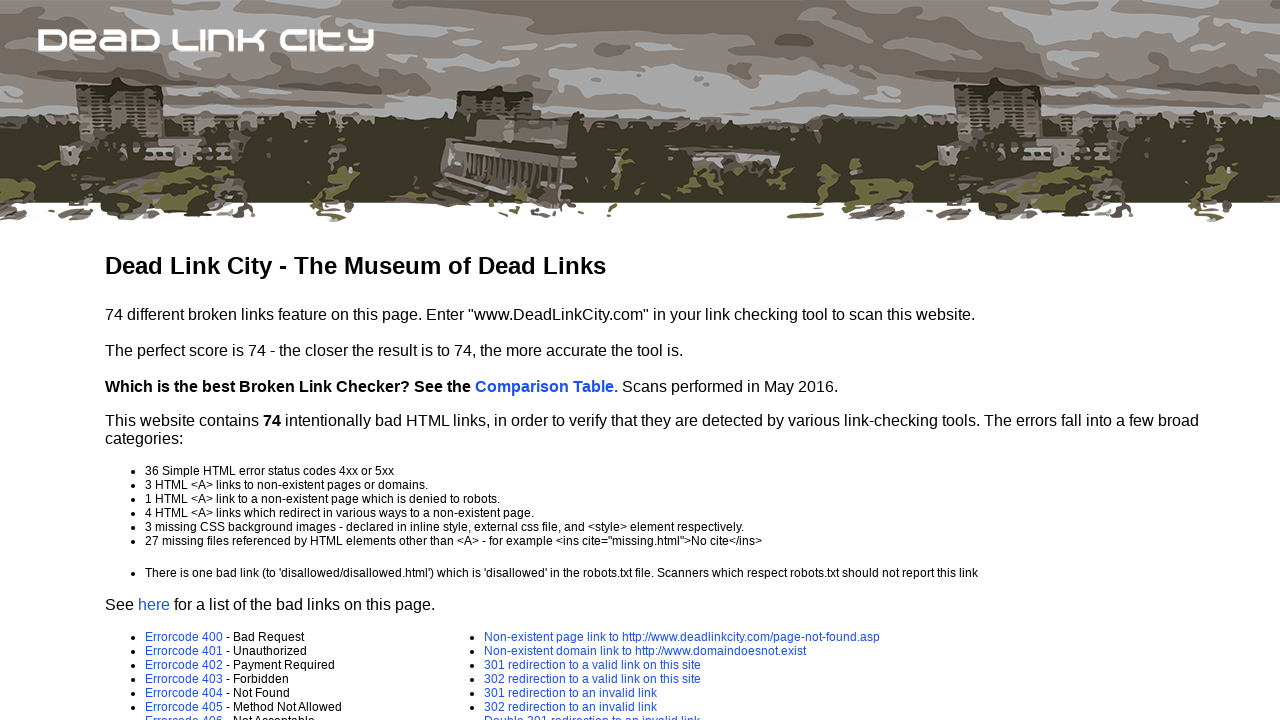

Scrolled link into view if needed
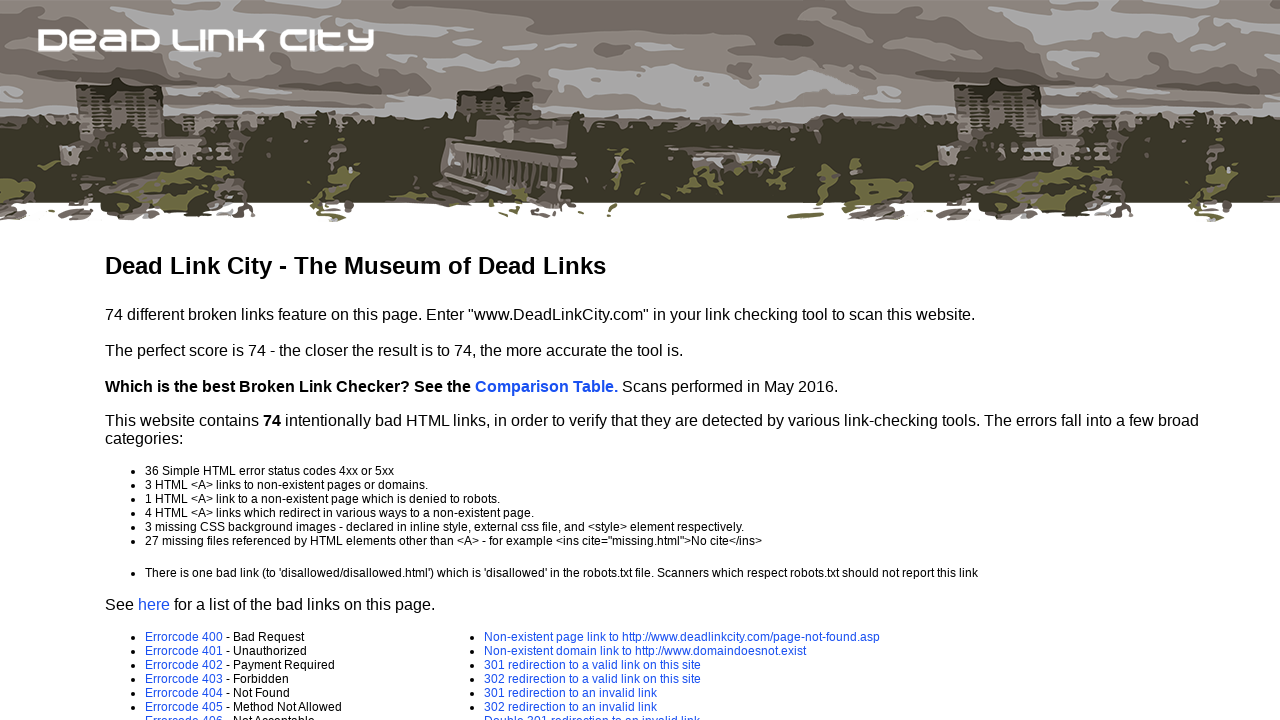

Retrieved href attribute from link (value: errorlist.asp)
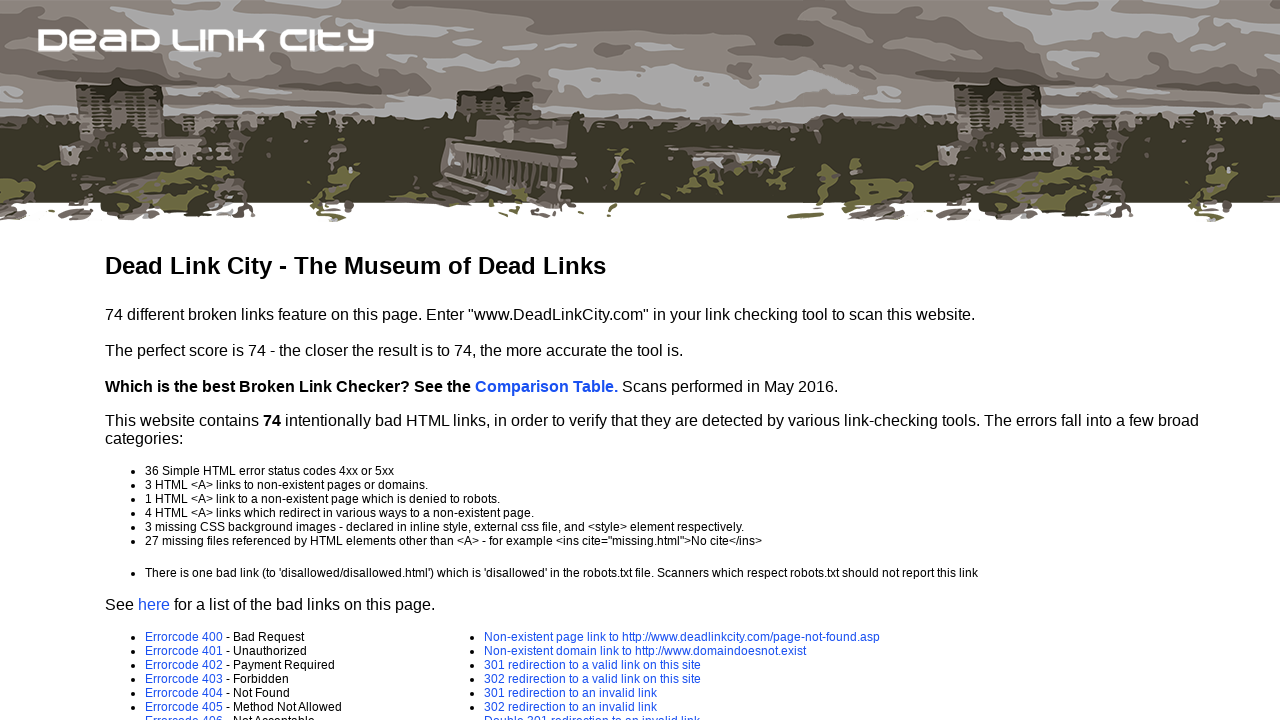

Confirmed link is visible
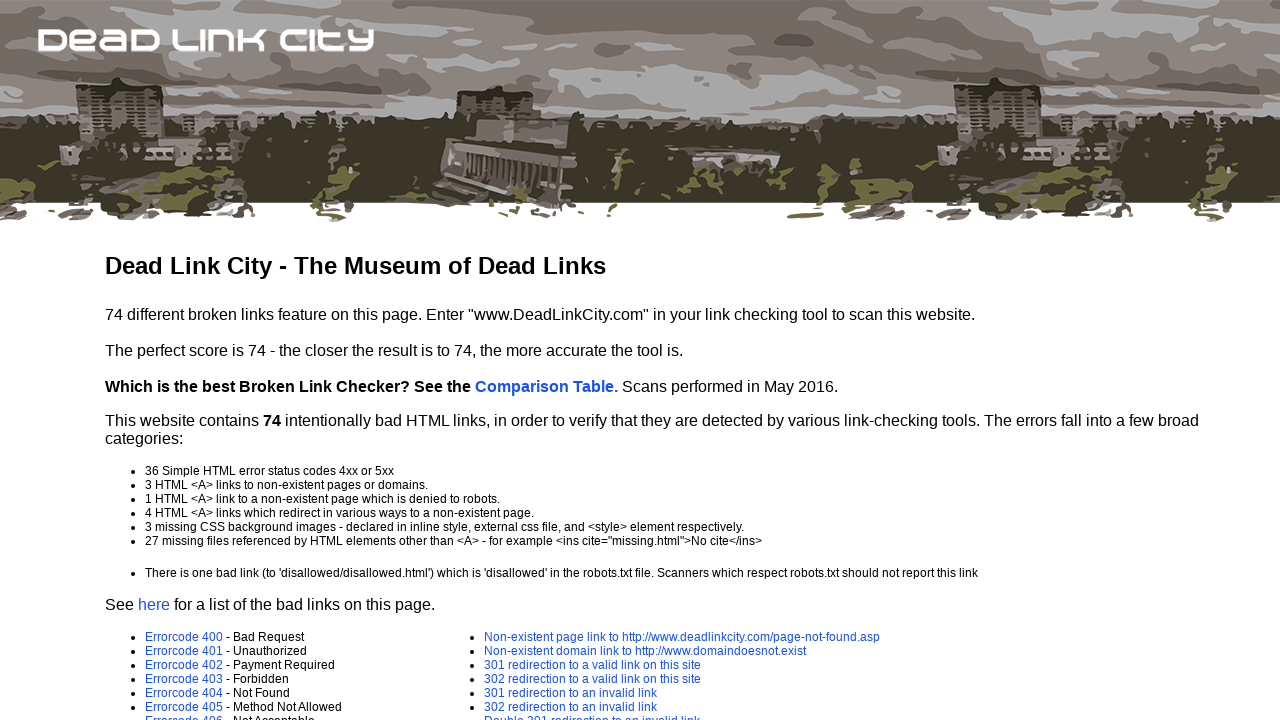

Scrolled link into view if needed
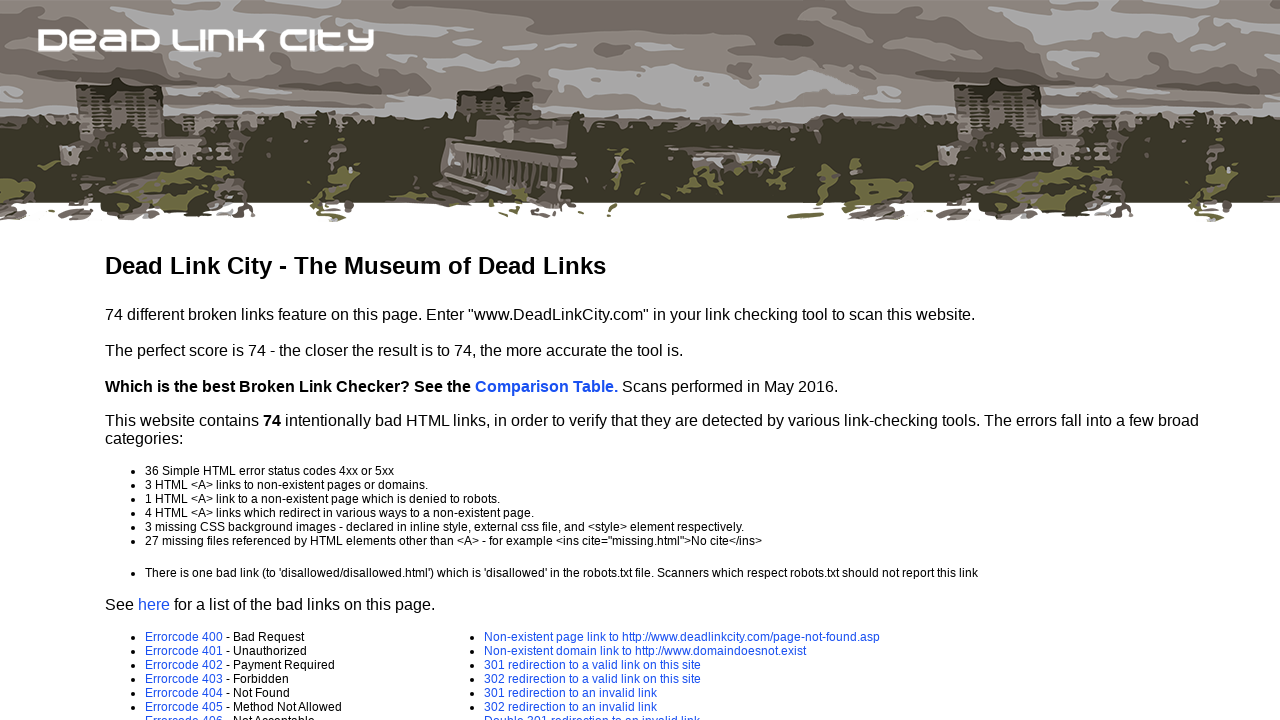

Retrieved href attribute from link (value: error-page.asp?e=400)
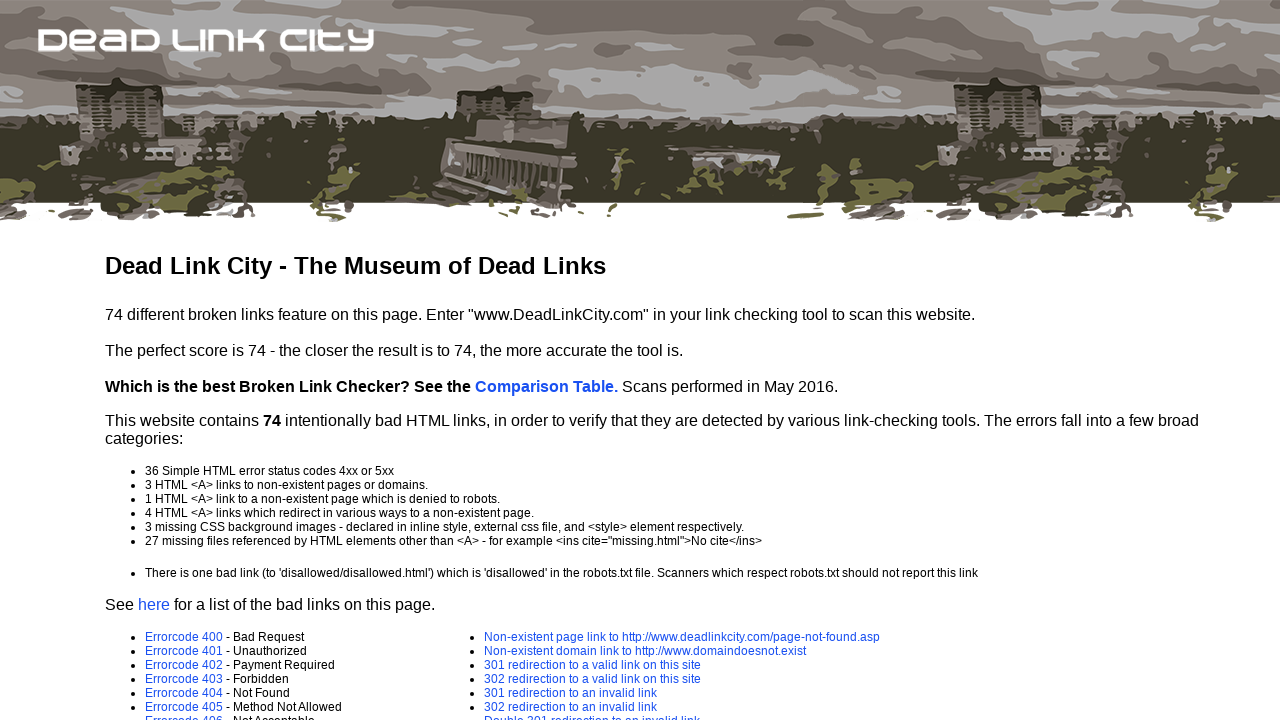

Confirmed link is visible
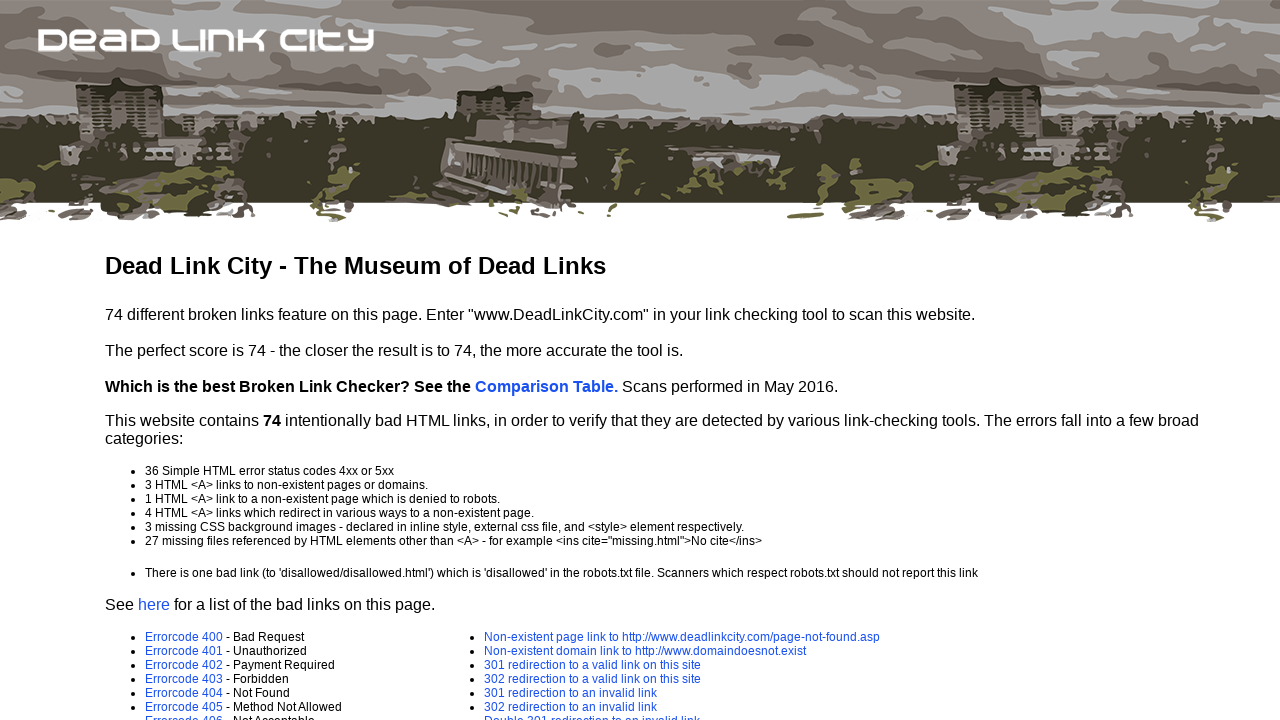

Scrolled link into view if needed
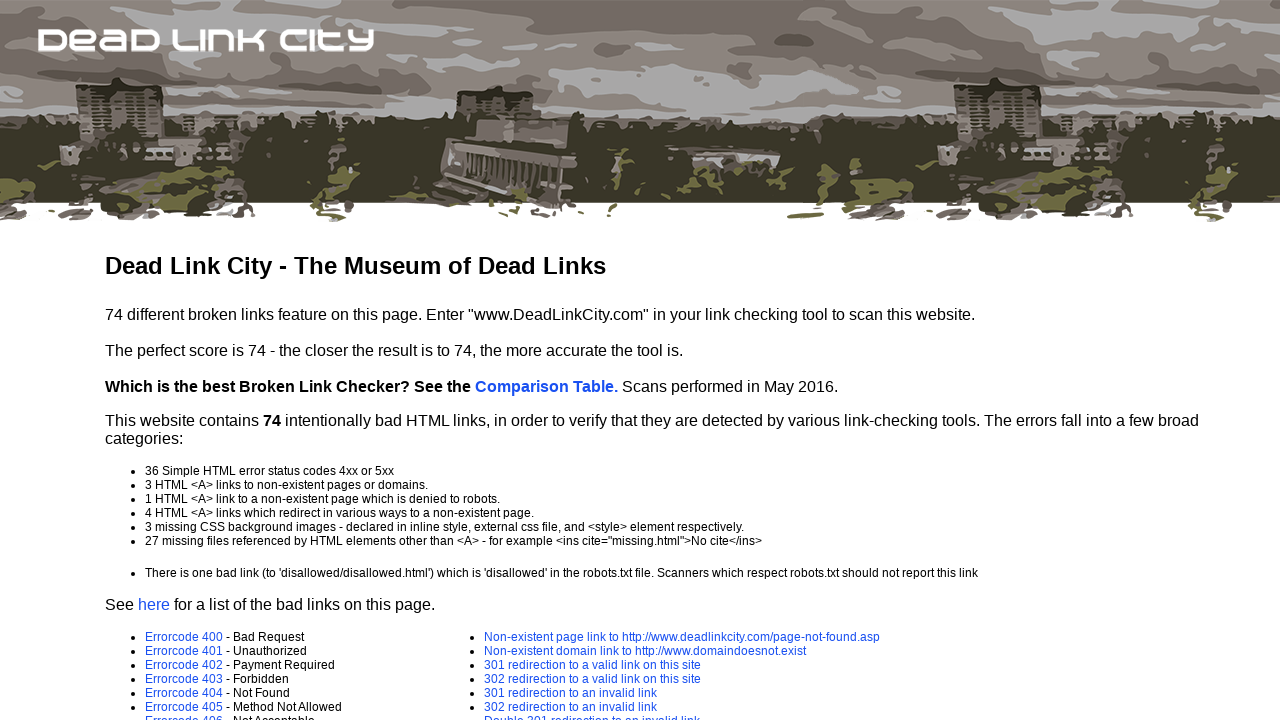

Retrieved href attribute from link (value: error-page.asp?e=401)
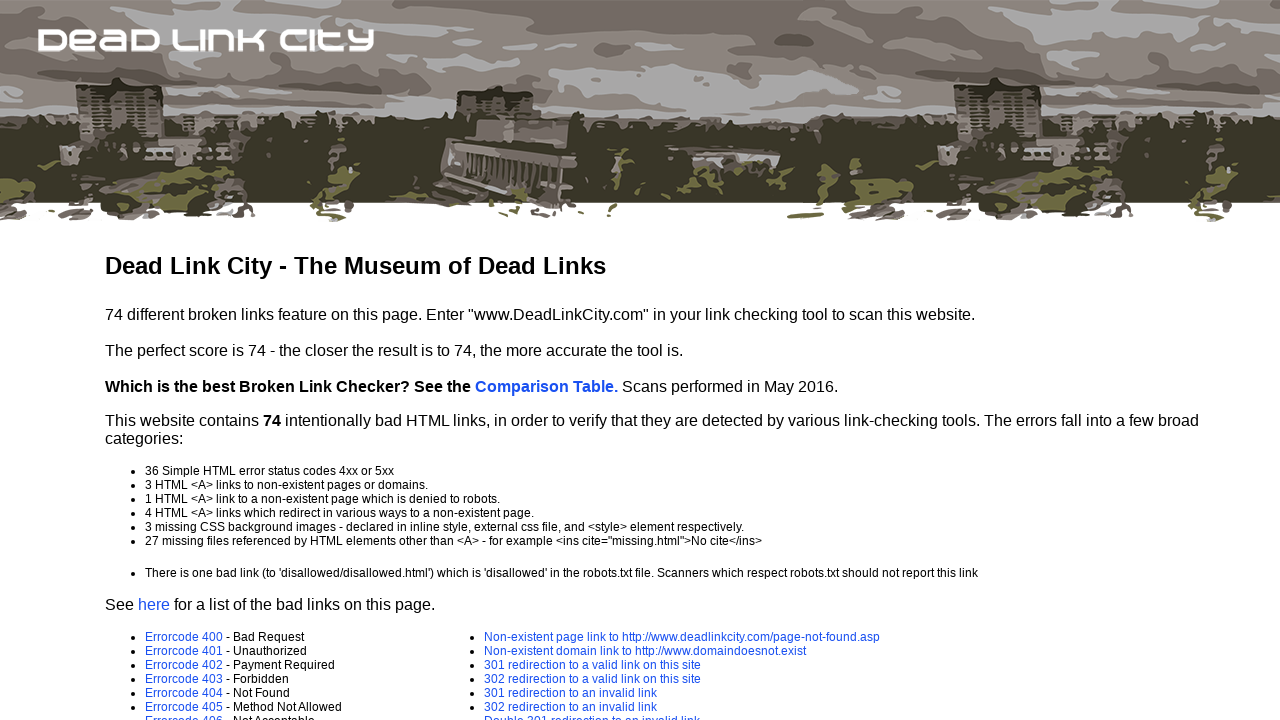

Confirmed link is visible
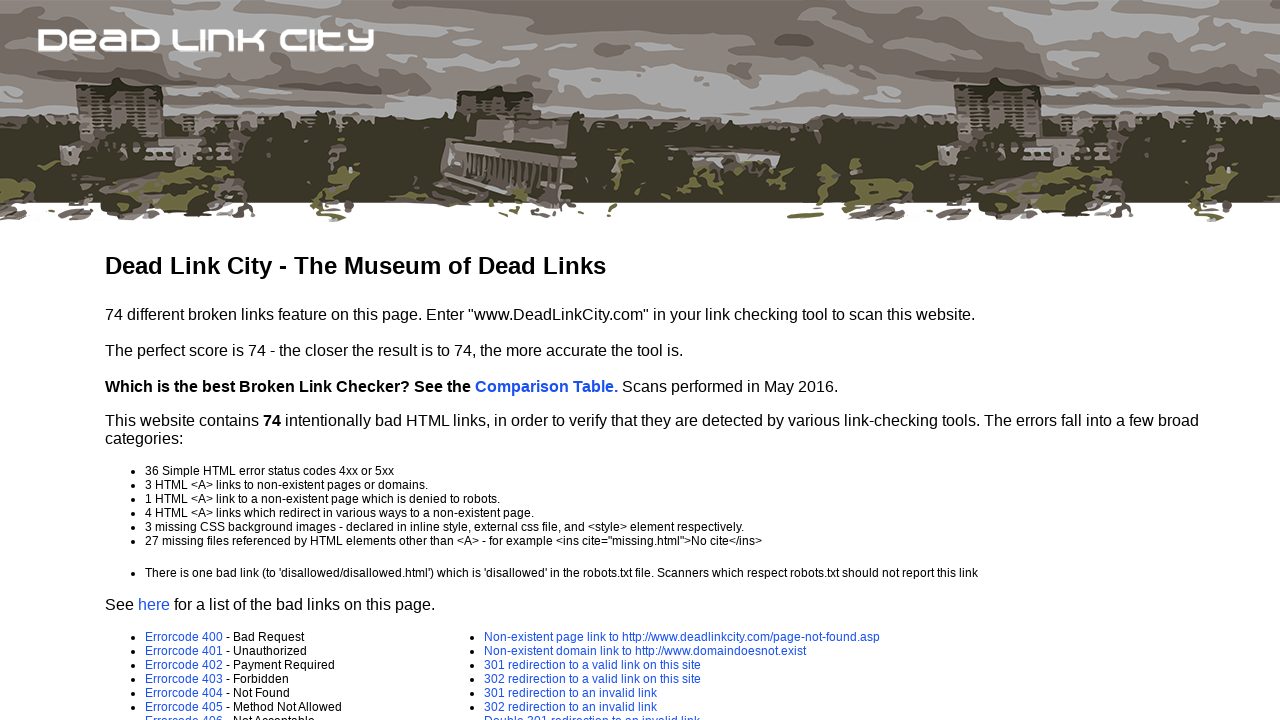

Scrolled link into view if needed
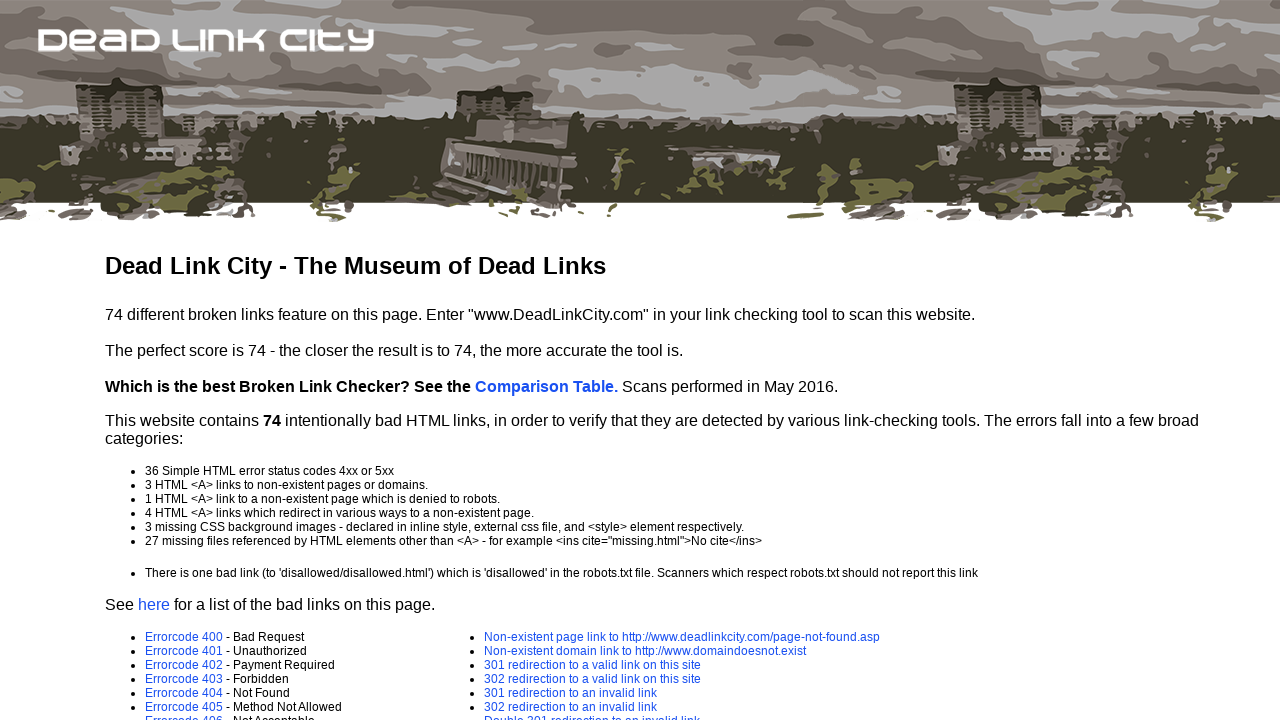

Retrieved href attribute from link (value: error-page.asp?e=402)
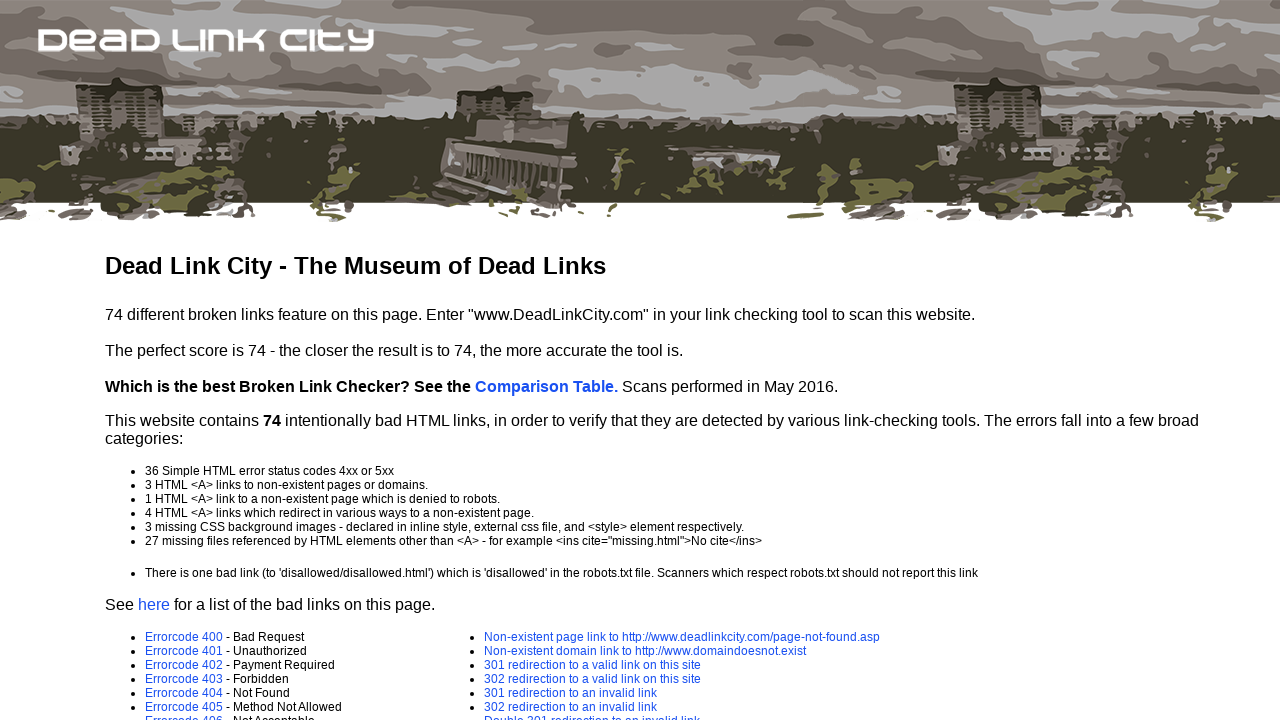

Confirmed link is visible
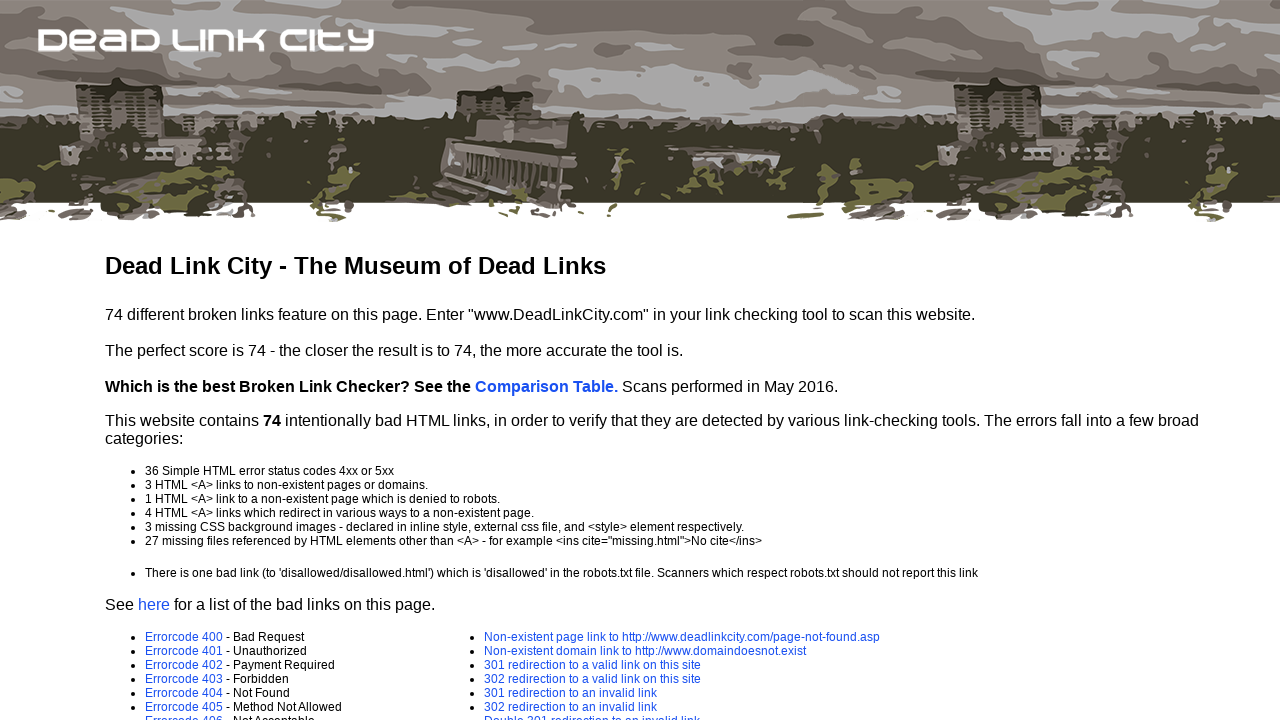

Scrolled link into view if needed
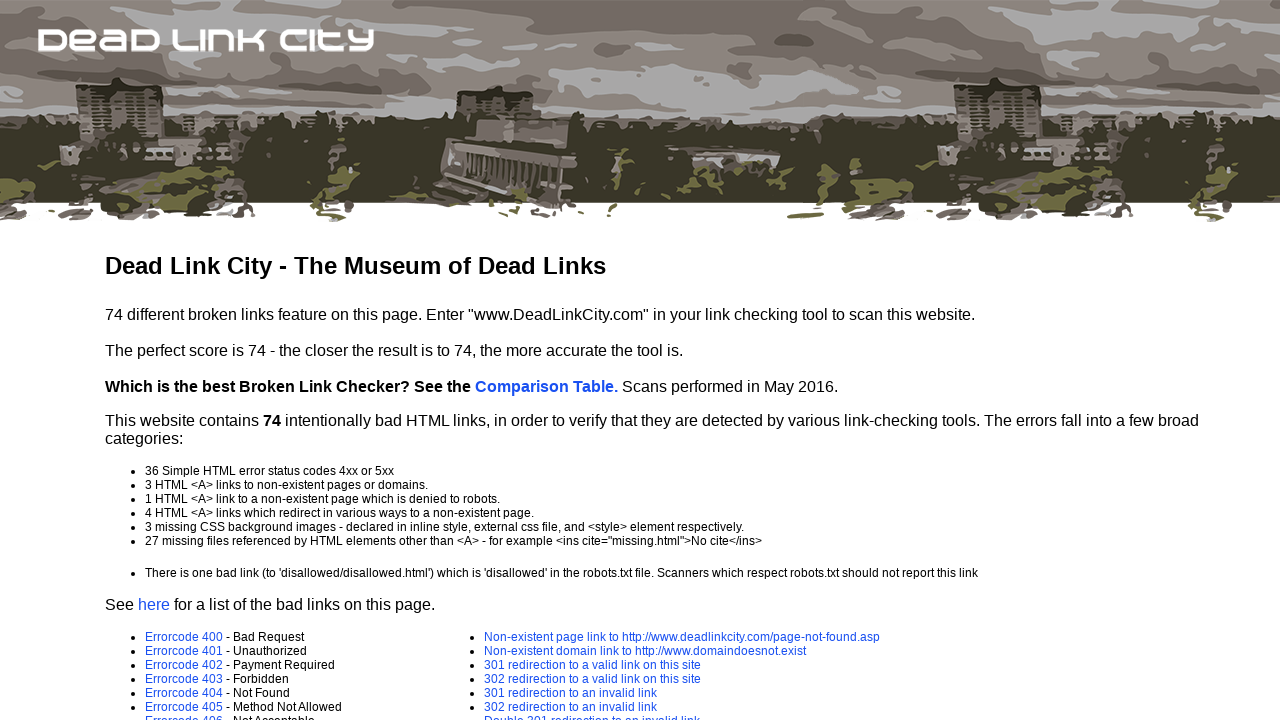

Retrieved href attribute from link (value: error-page.asp?e=403)
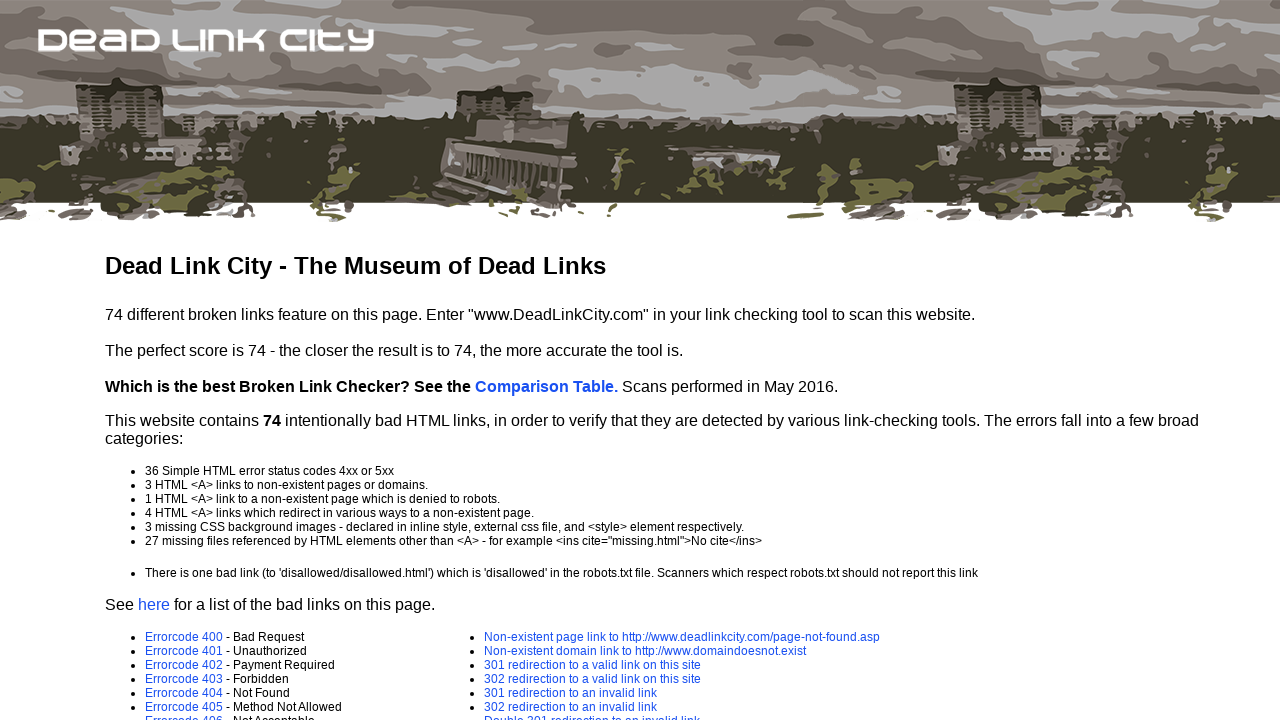

Confirmed link is visible
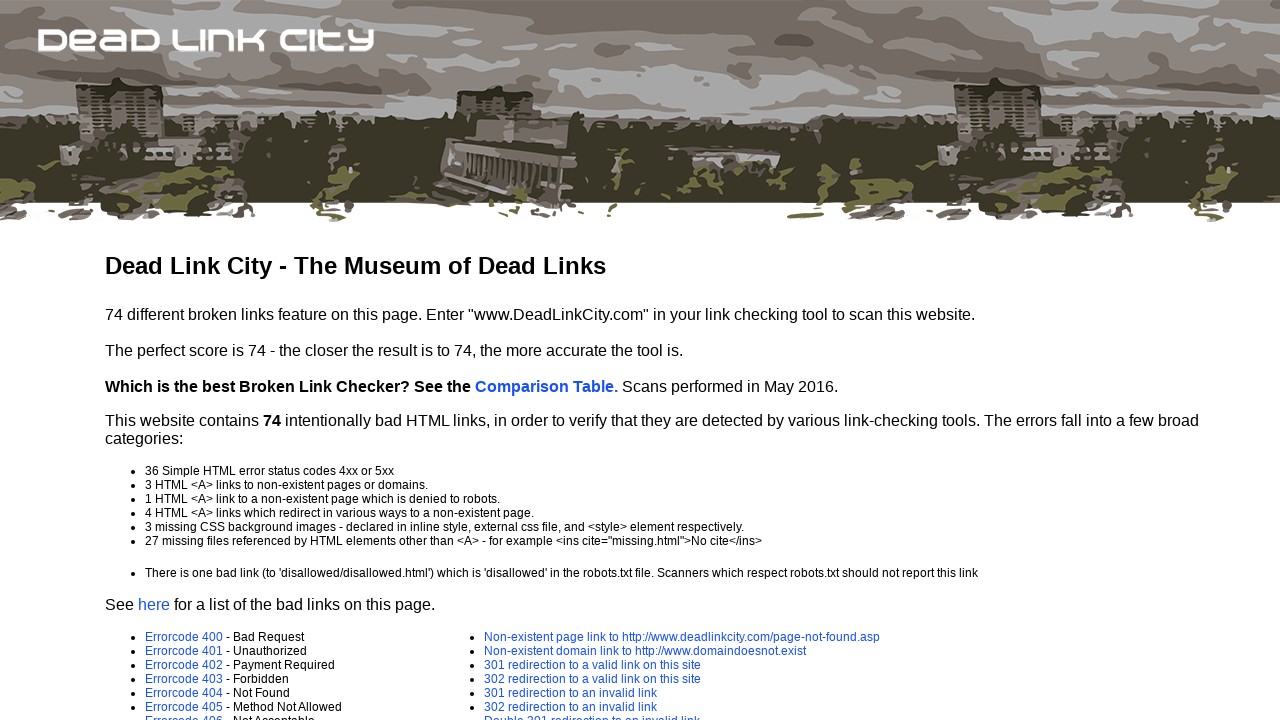

Scrolled link into view if needed
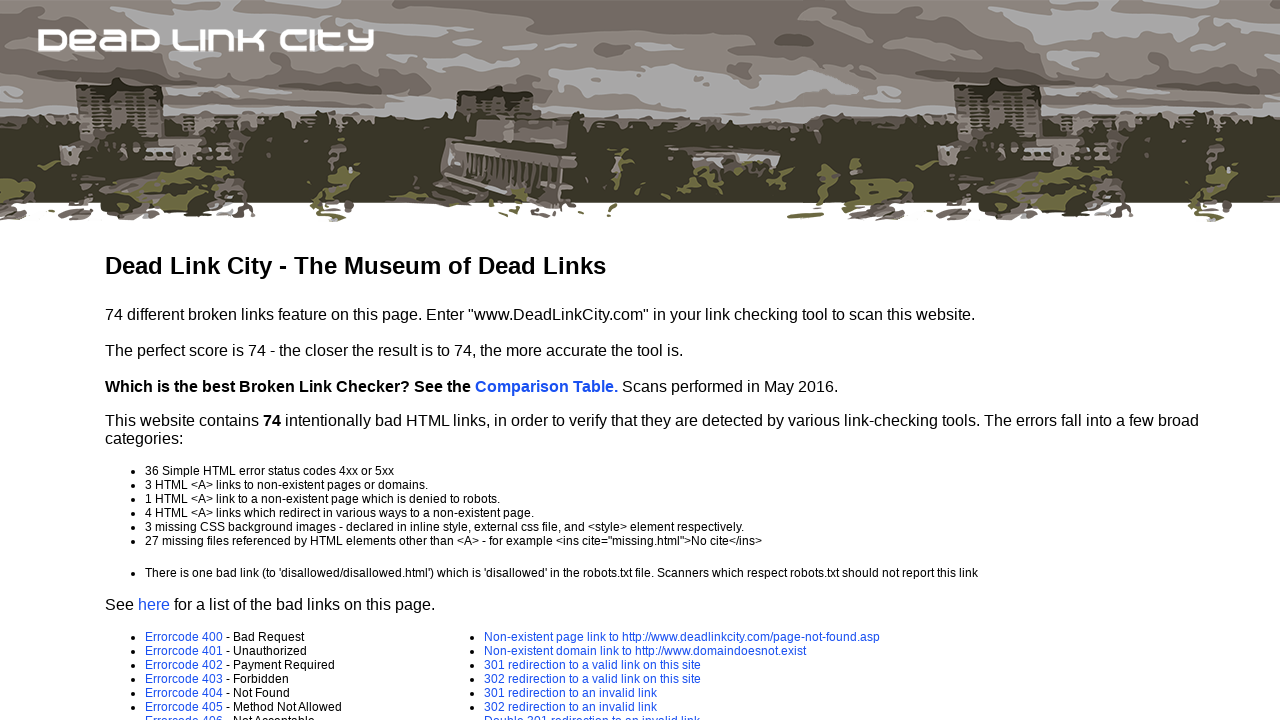

Retrieved href attribute from link (value: error-page.asp?e=404)
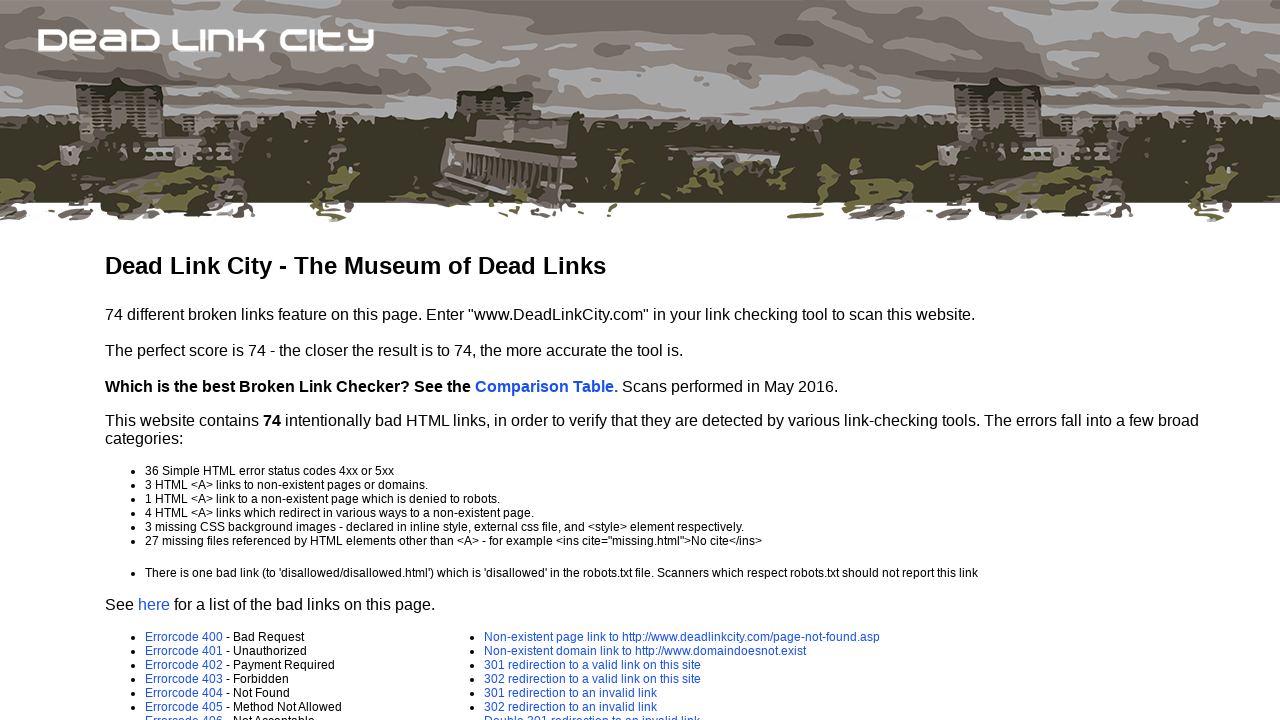

Confirmed link is visible
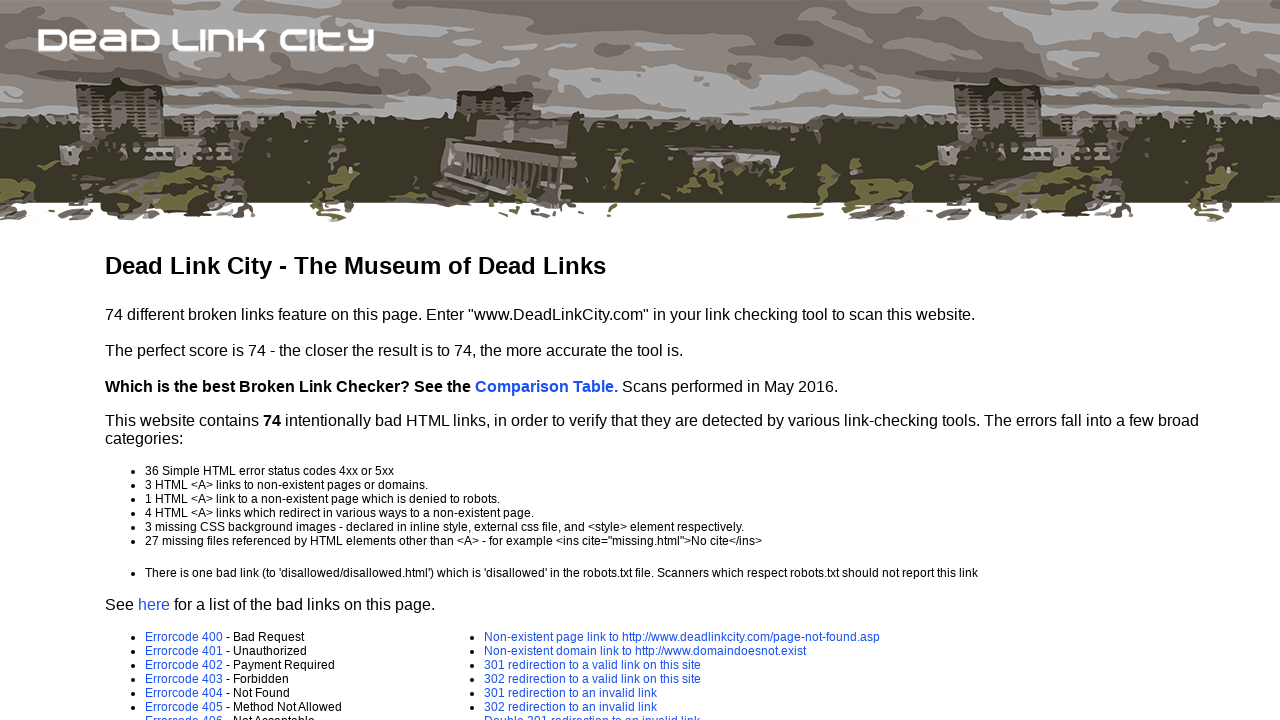

Scrolled link into view if needed
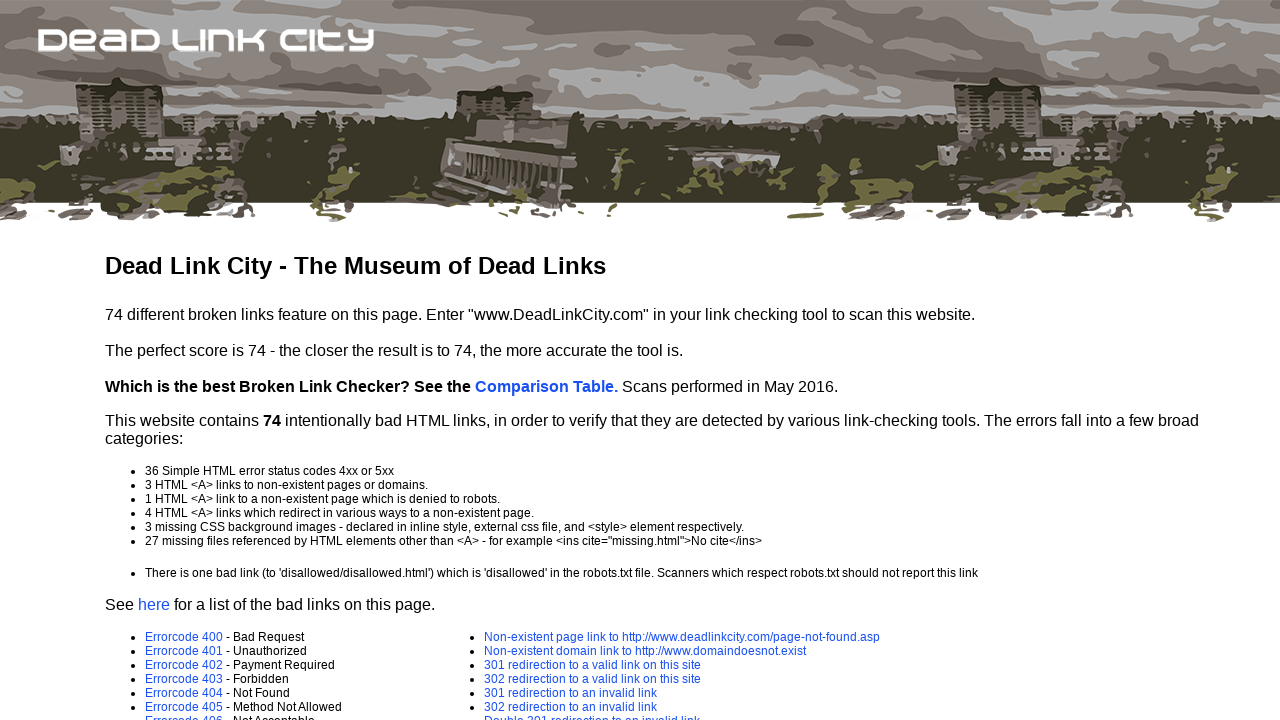

Retrieved href attribute from link (value: error-page.asp?e=405)
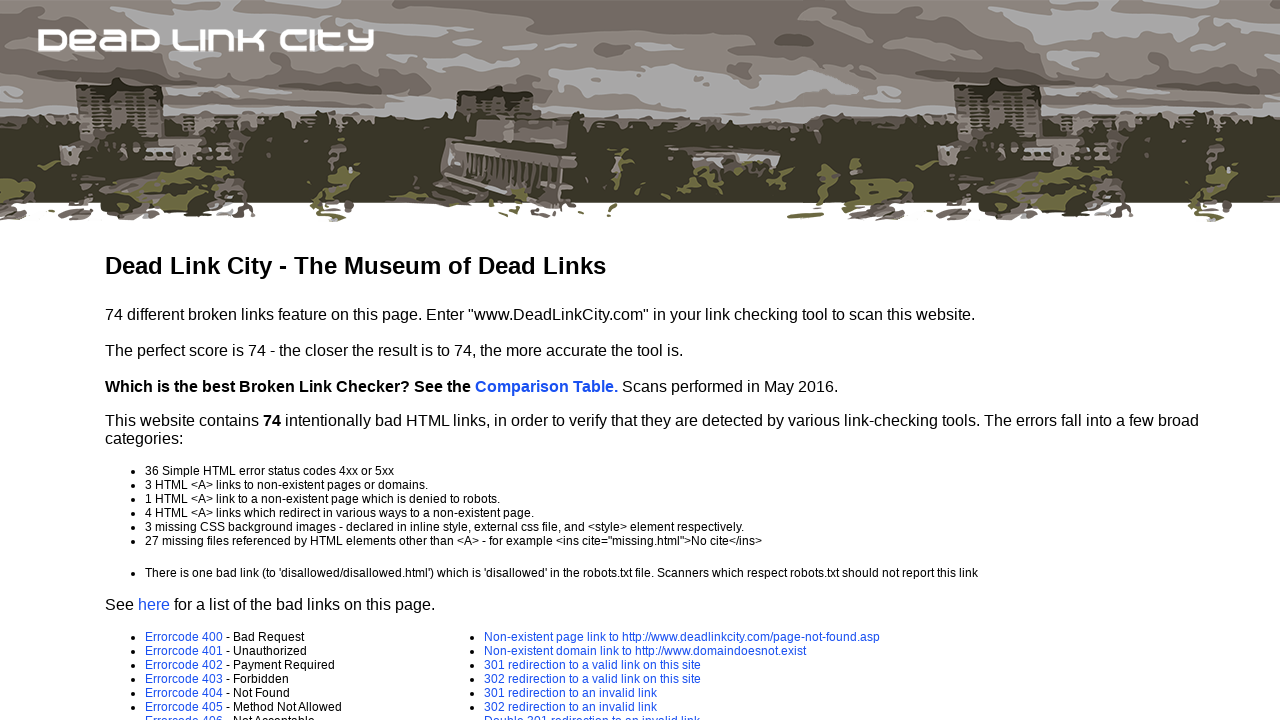

Confirmed link is visible
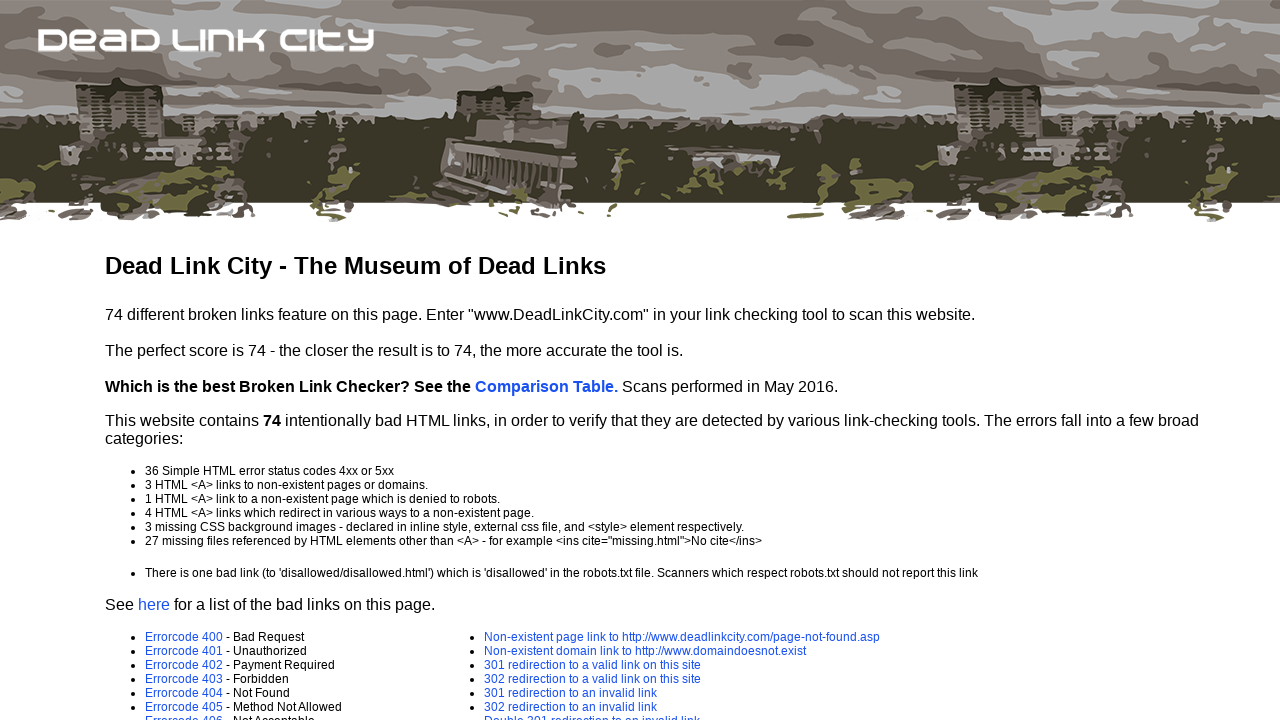

Scrolled link into view if needed
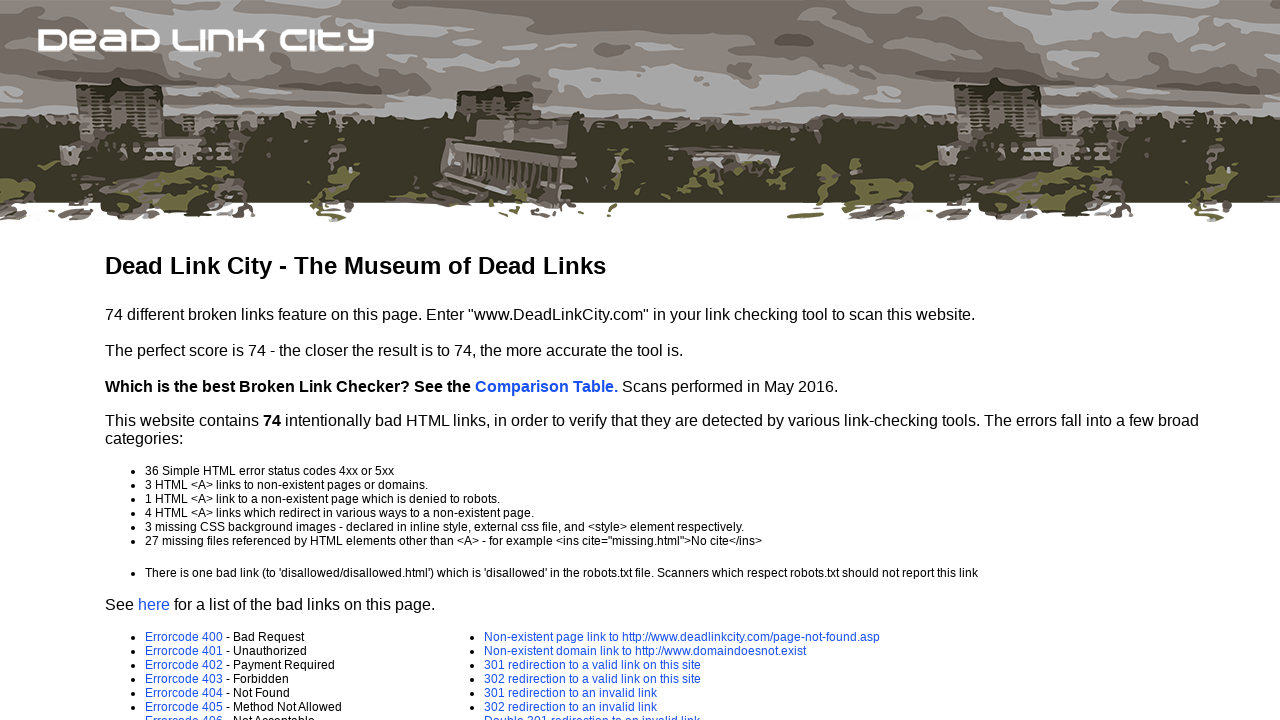

Retrieved href attribute from link (value: error-page.asp?e=406)
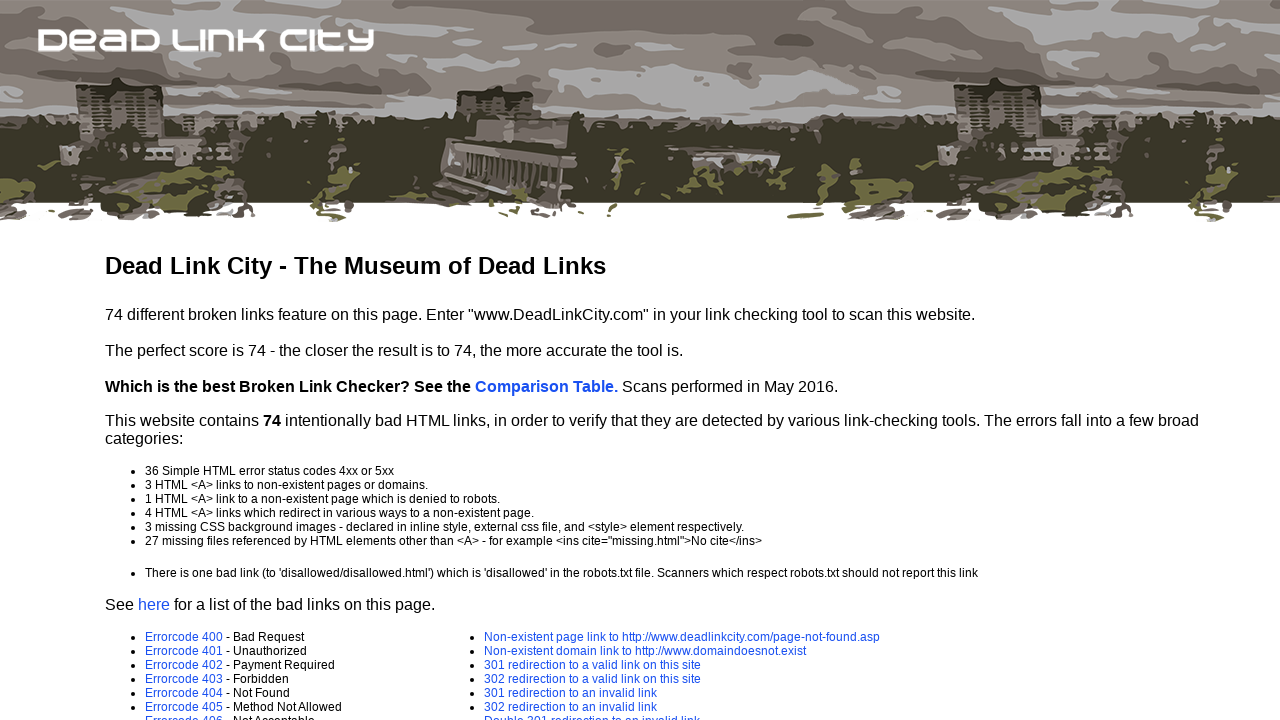

Confirmed link is visible
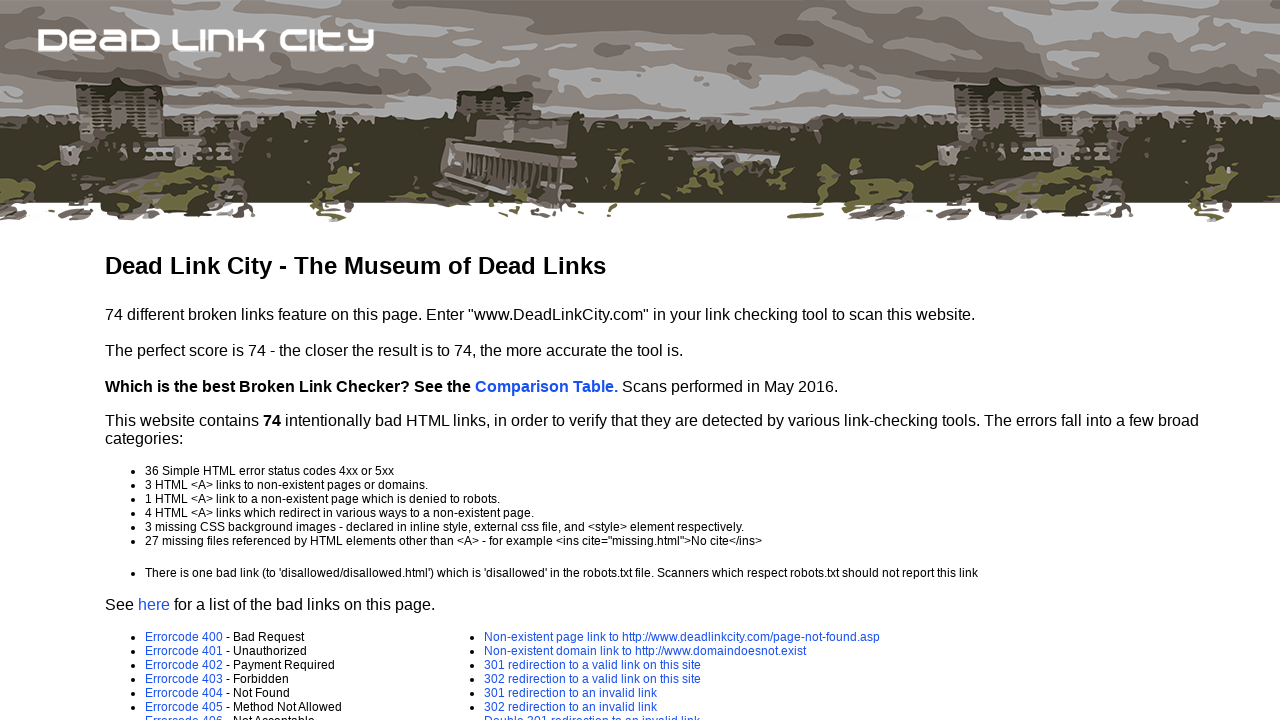

Scrolled link into view if needed
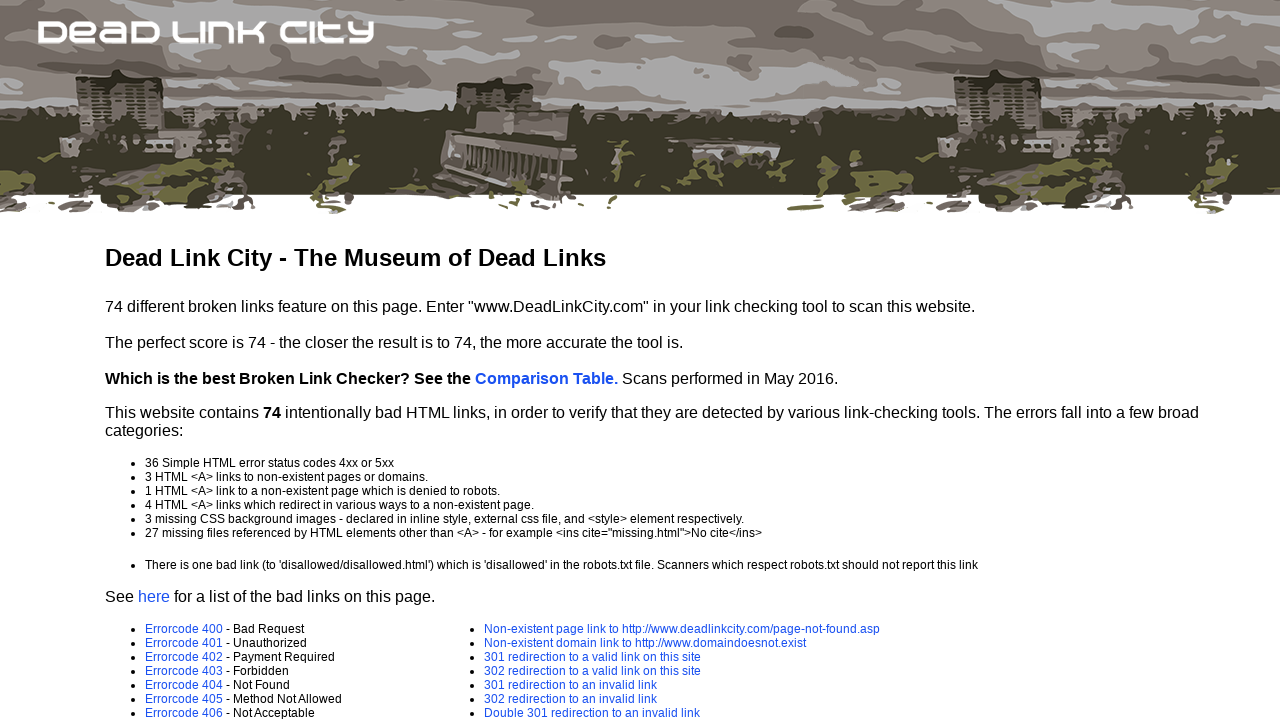

Retrieved href attribute from link (value: error-page.asp?e=407)
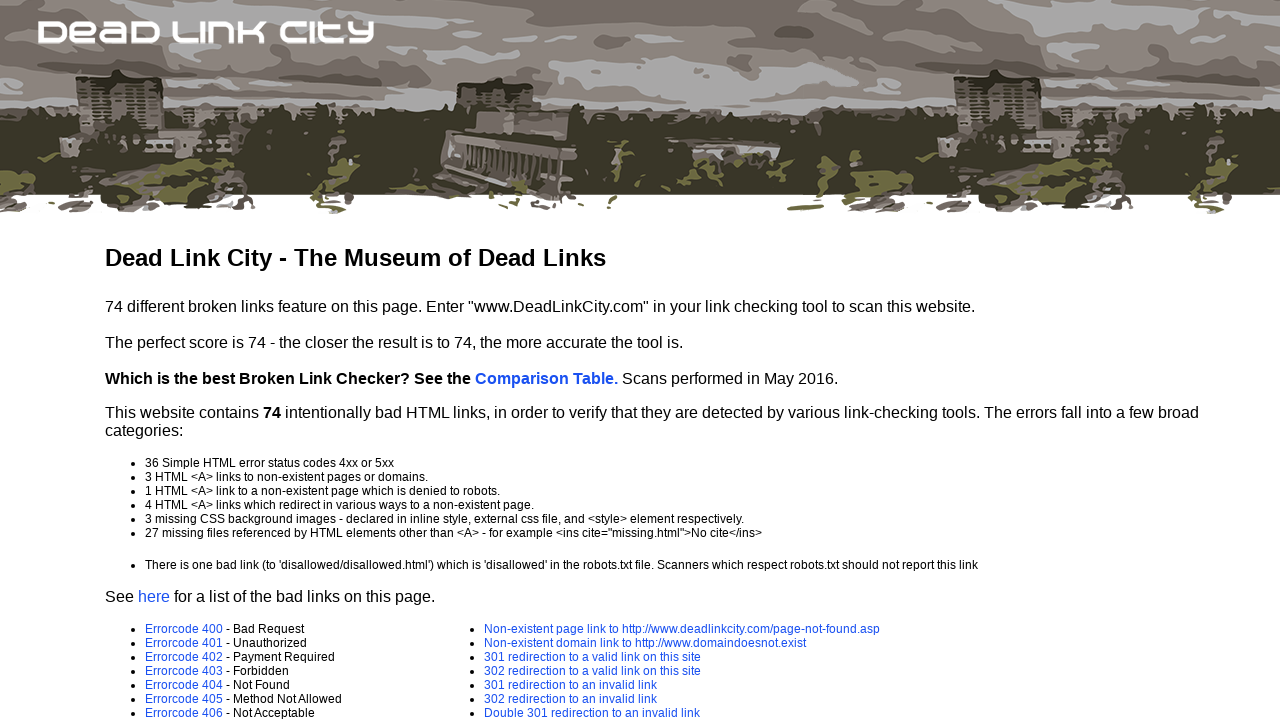

Confirmed link is visible
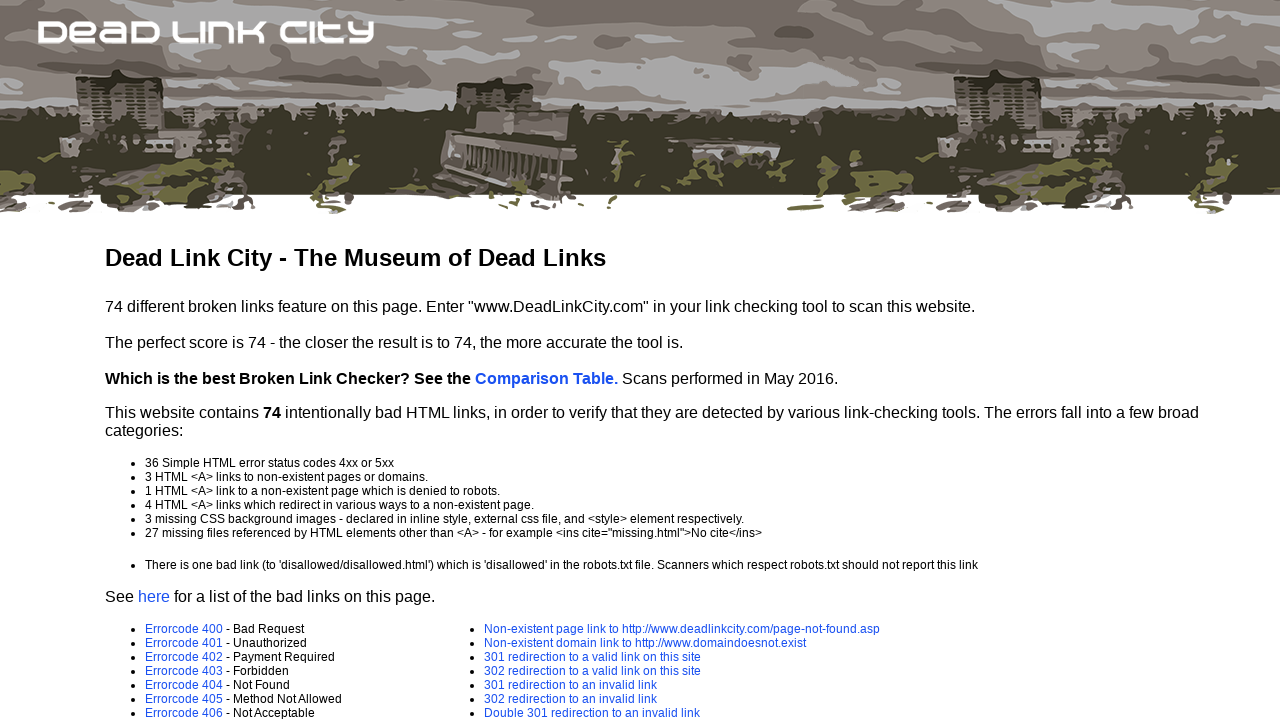

Scrolled link into view if needed
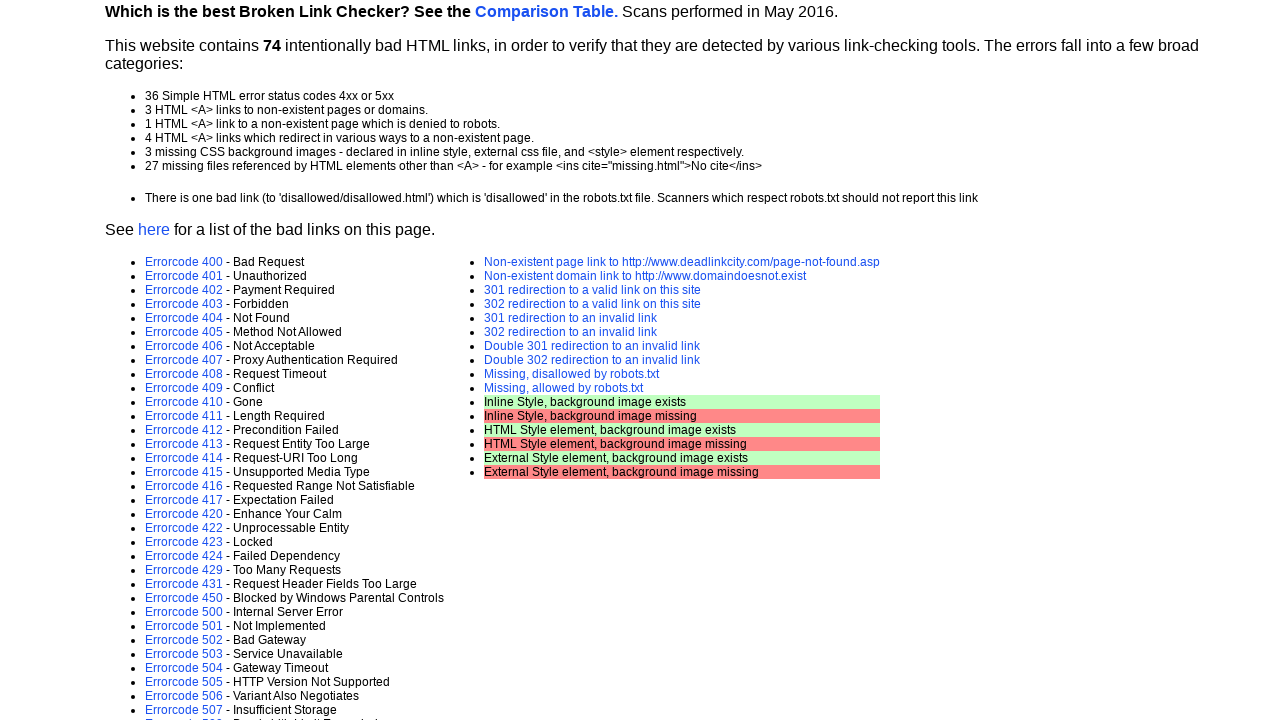

Retrieved href attribute from link (value: error-page.asp?e=408)
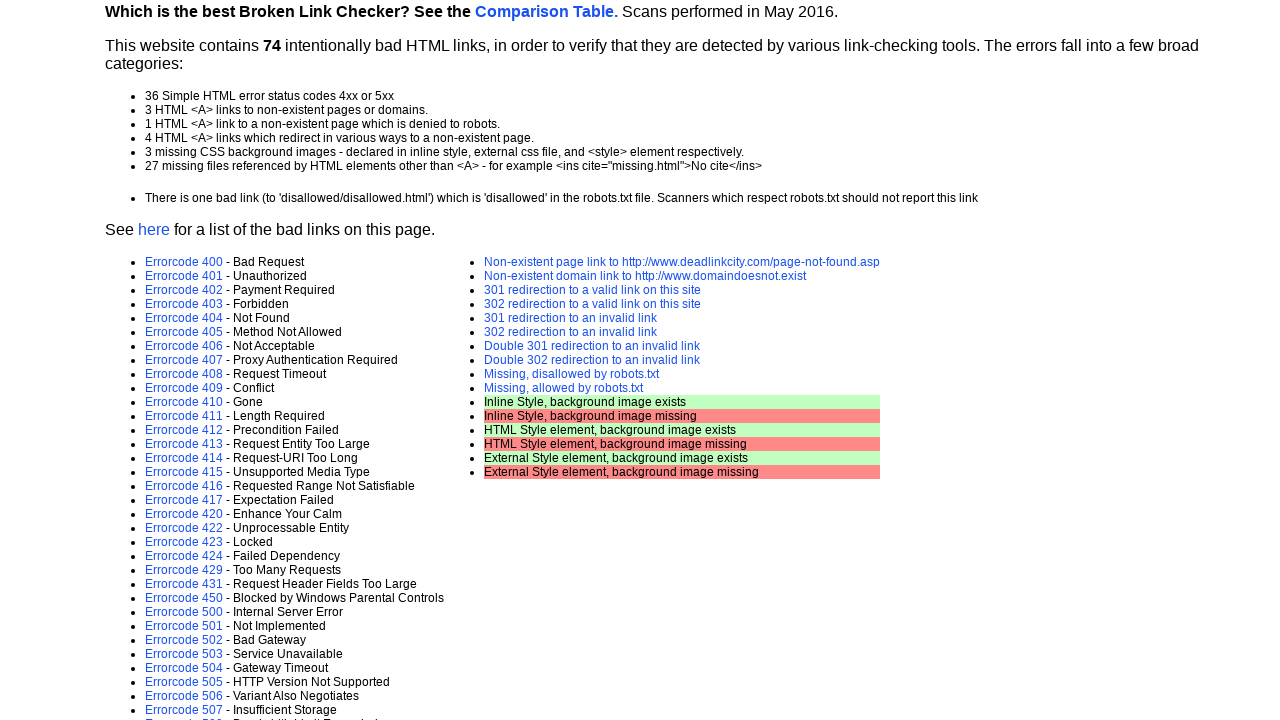

Confirmed link is visible
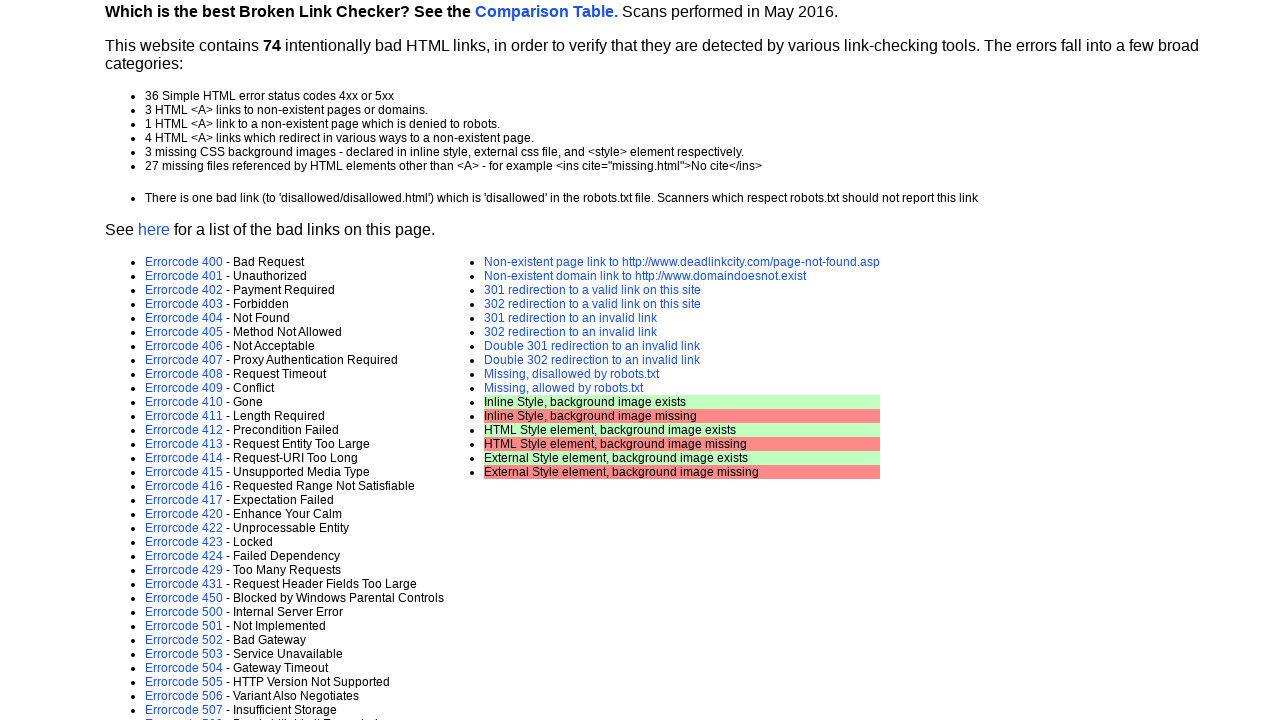

Scrolled link into view if needed
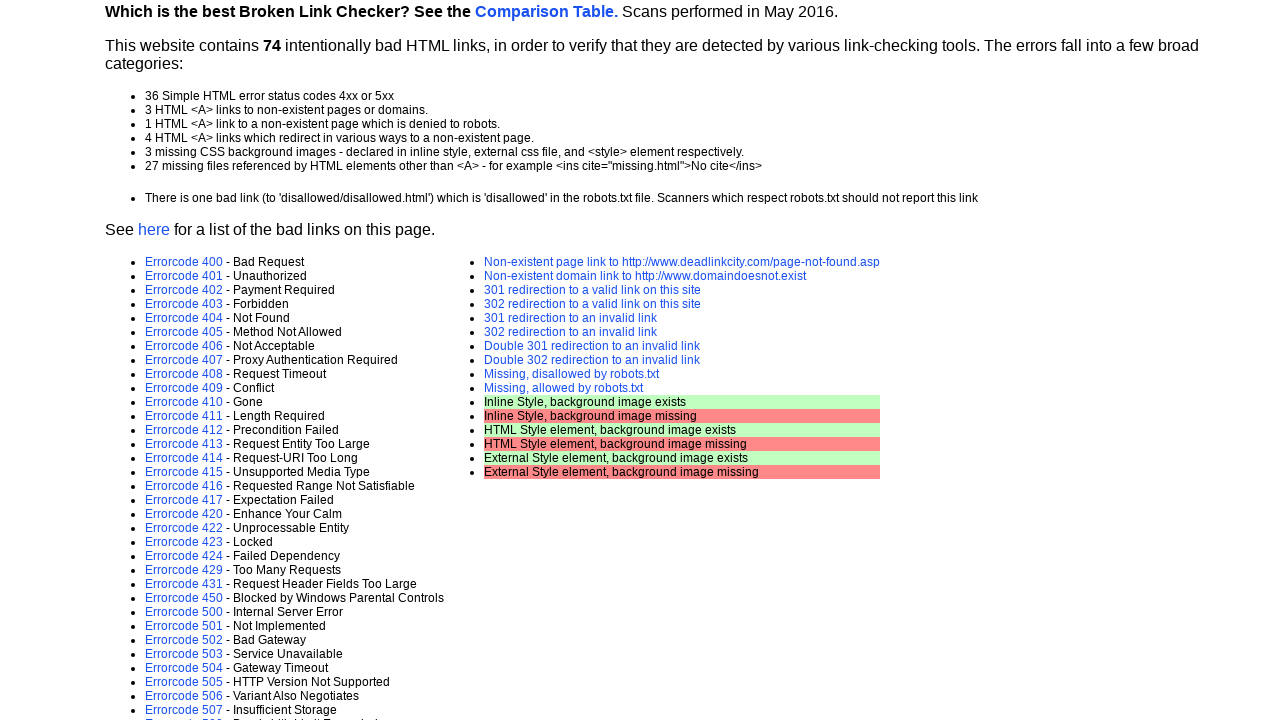

Retrieved href attribute from link (value: error-page.asp?e=409)
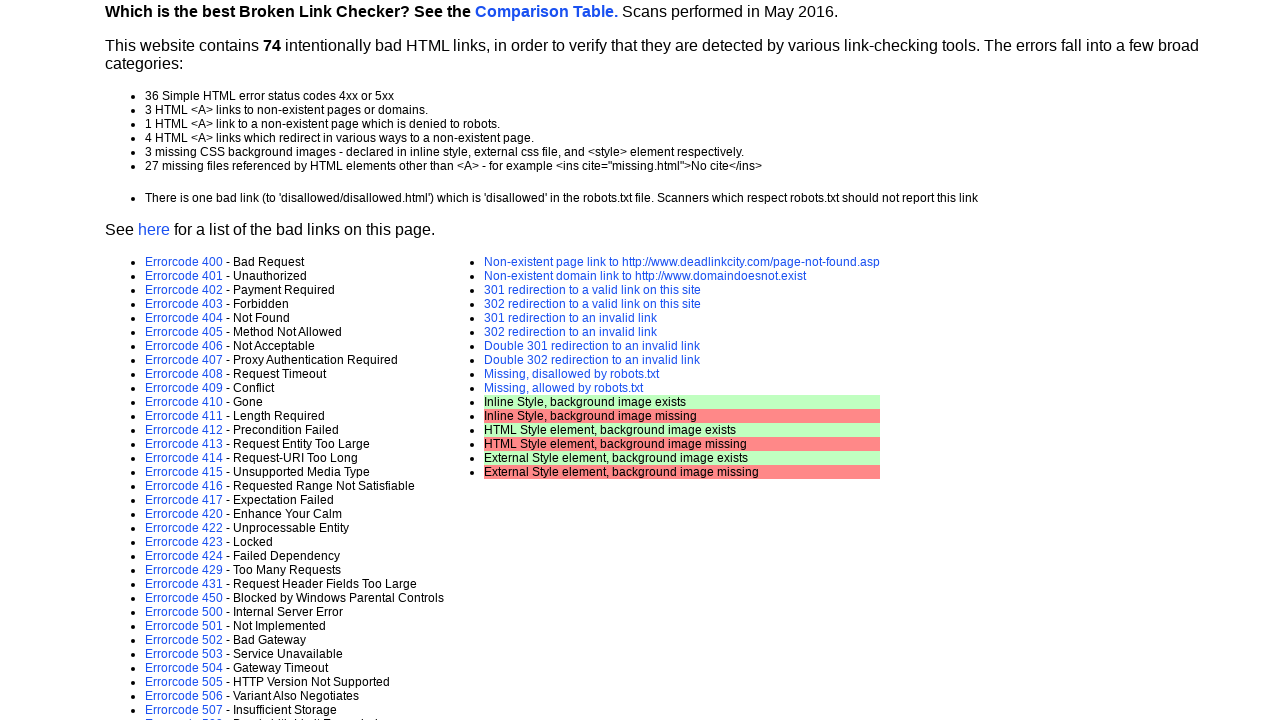

Confirmed link is visible
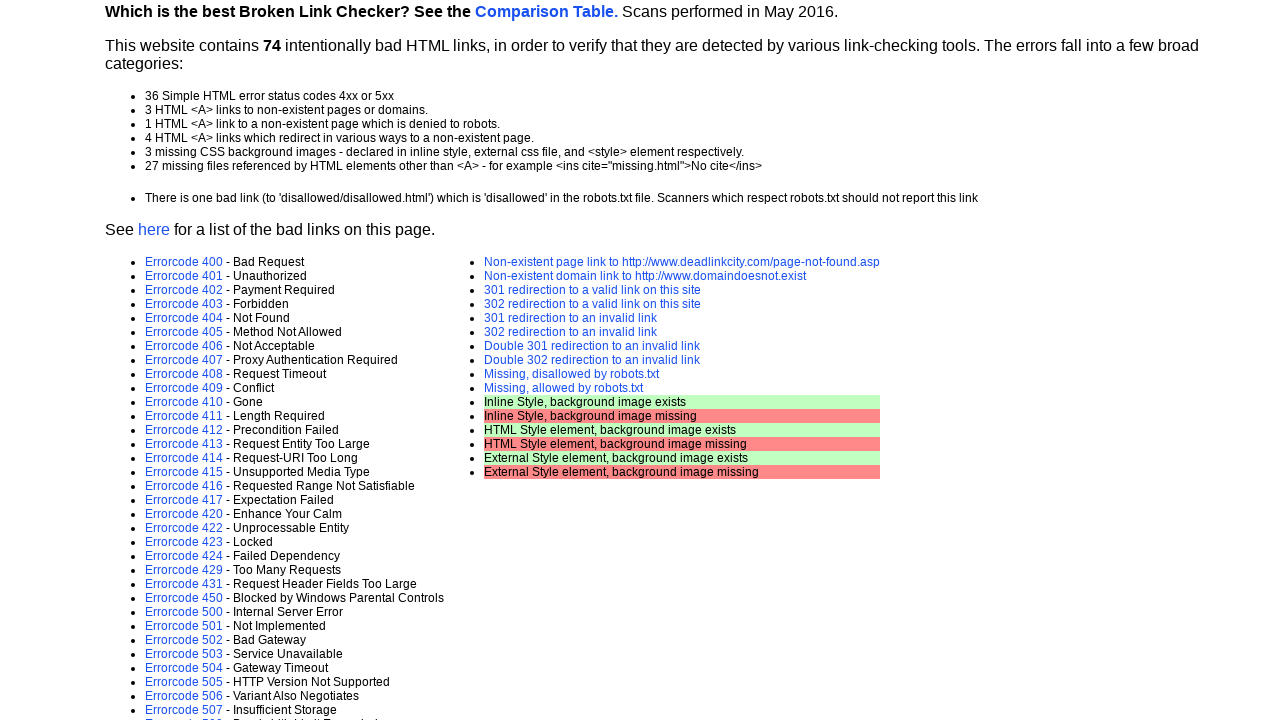

Scrolled link into view if needed
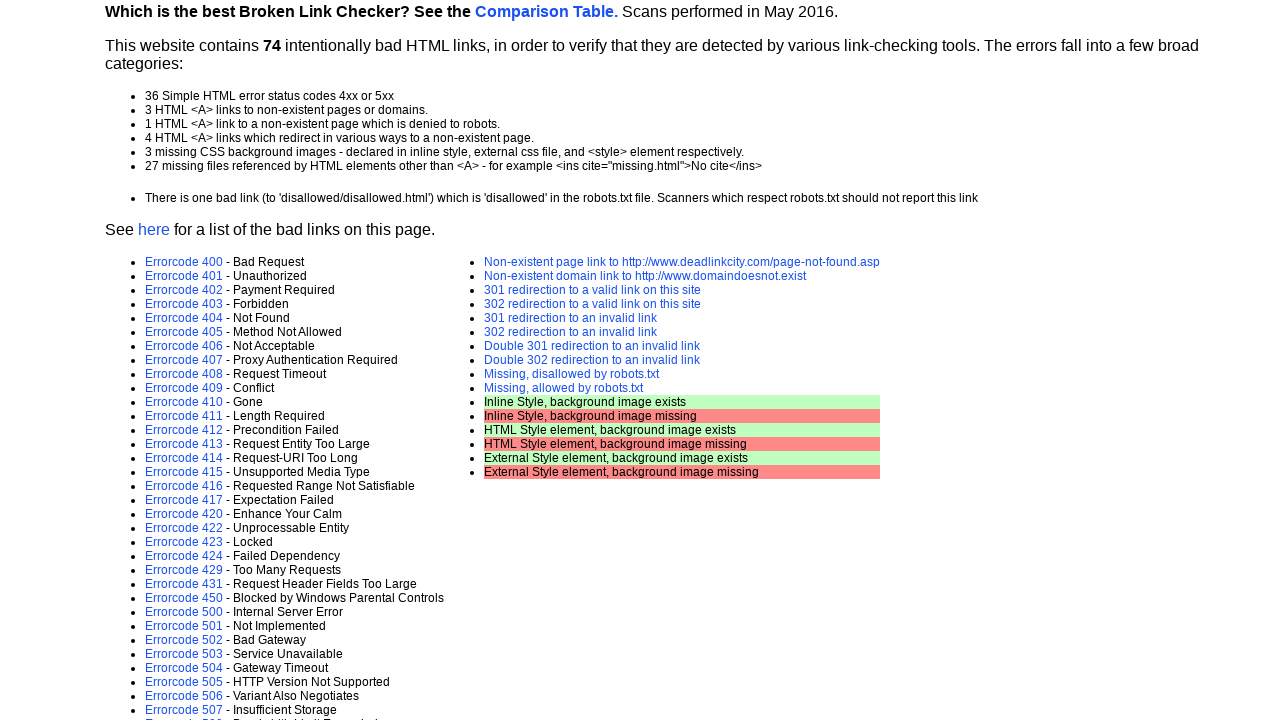

Retrieved href attribute from link (value: error-page.asp?e=410)
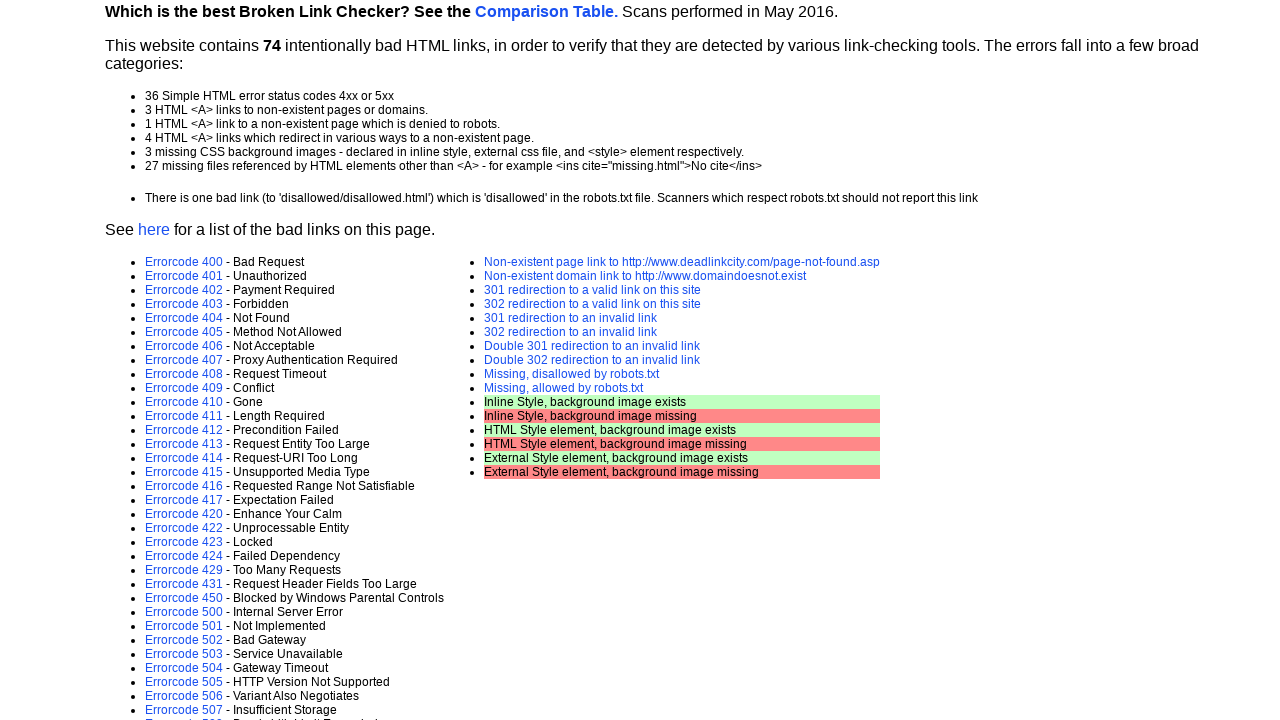

Confirmed link is visible
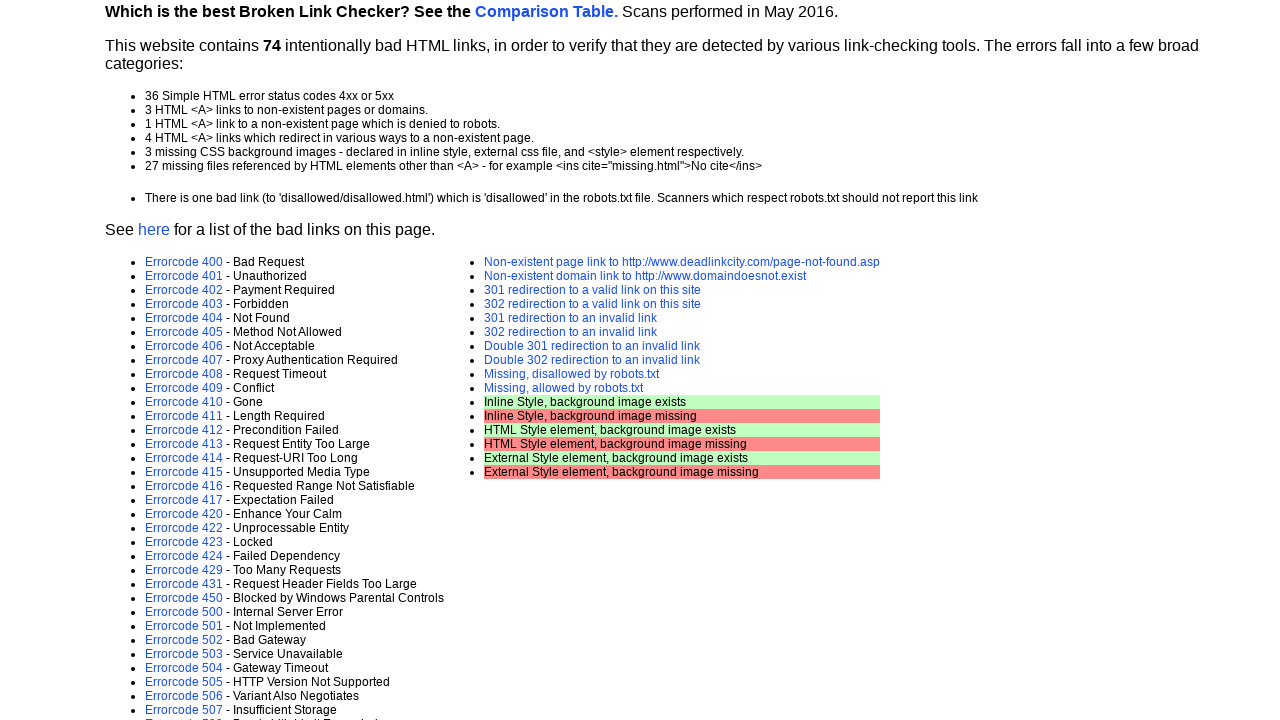

Scrolled link into view if needed
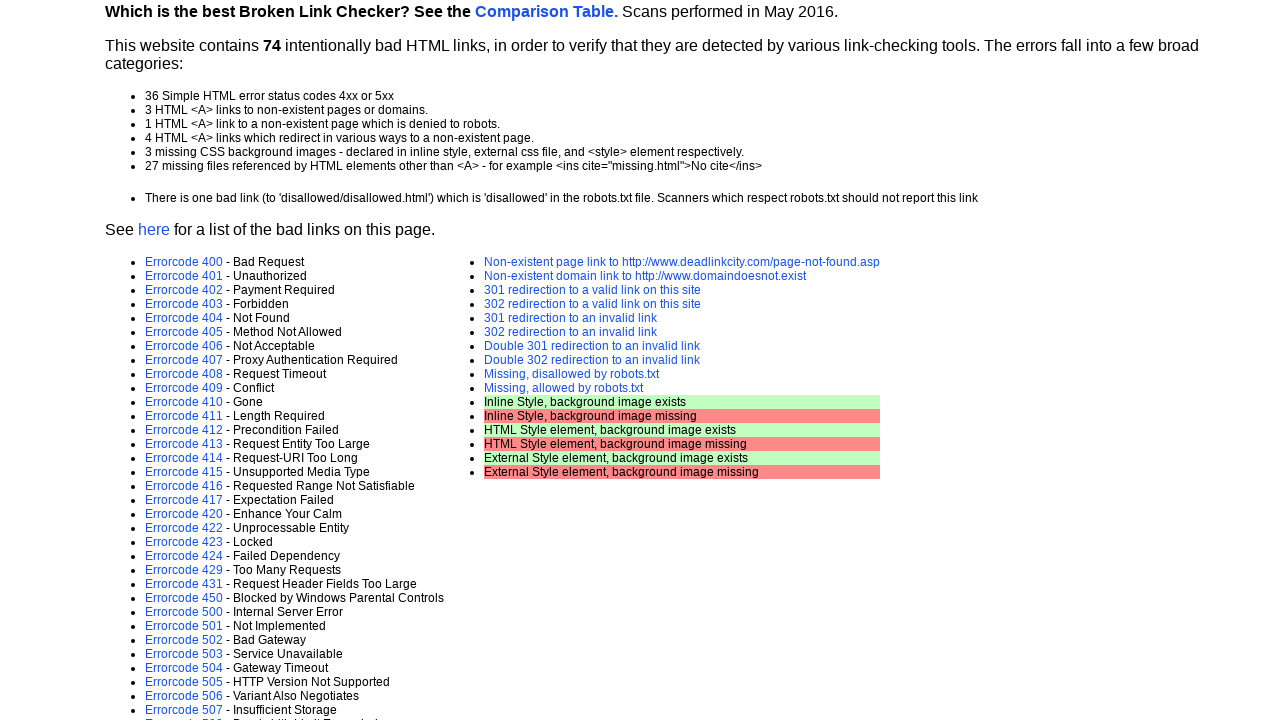

Retrieved href attribute from link (value: error-page.asp?e=411)
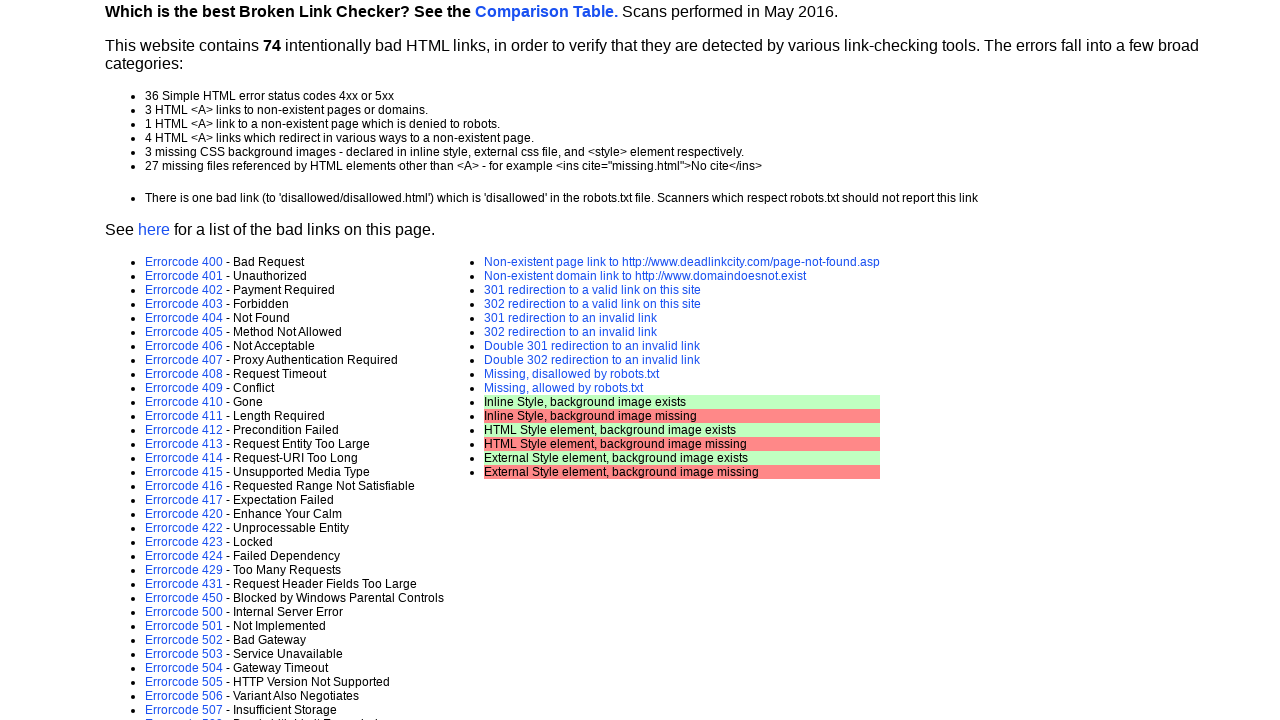

Confirmed link is visible
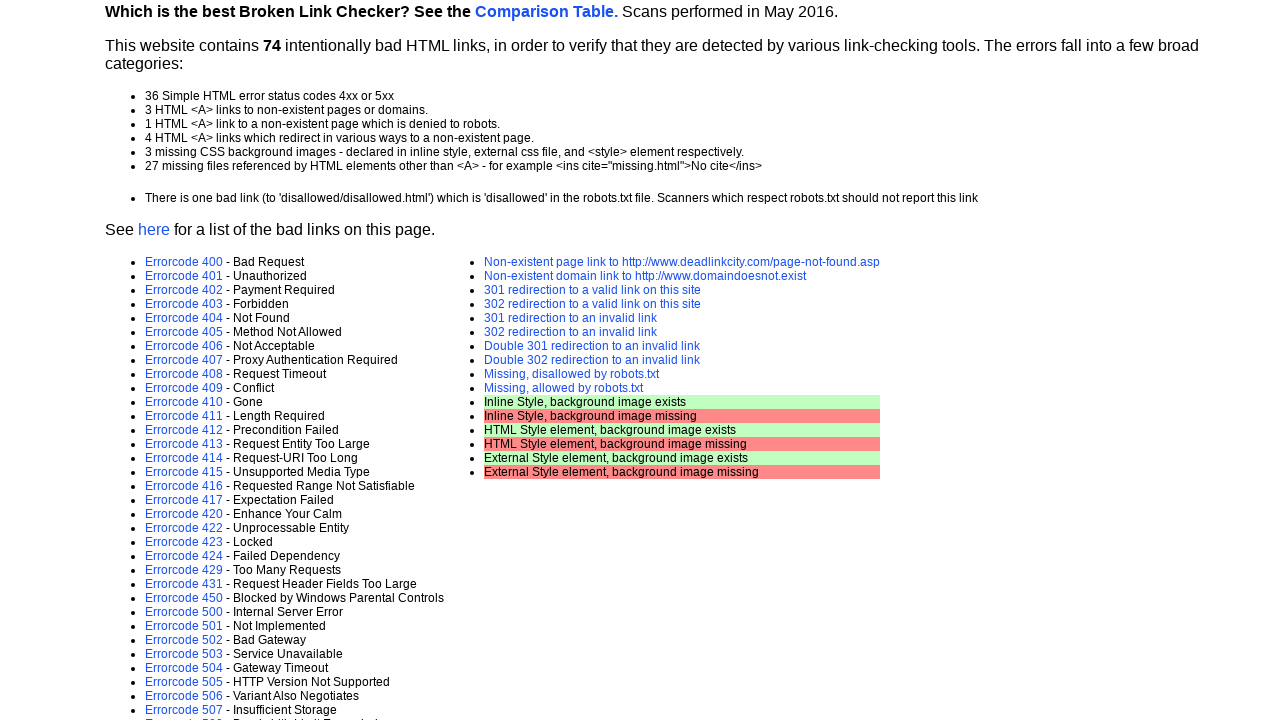

Scrolled link into view if needed
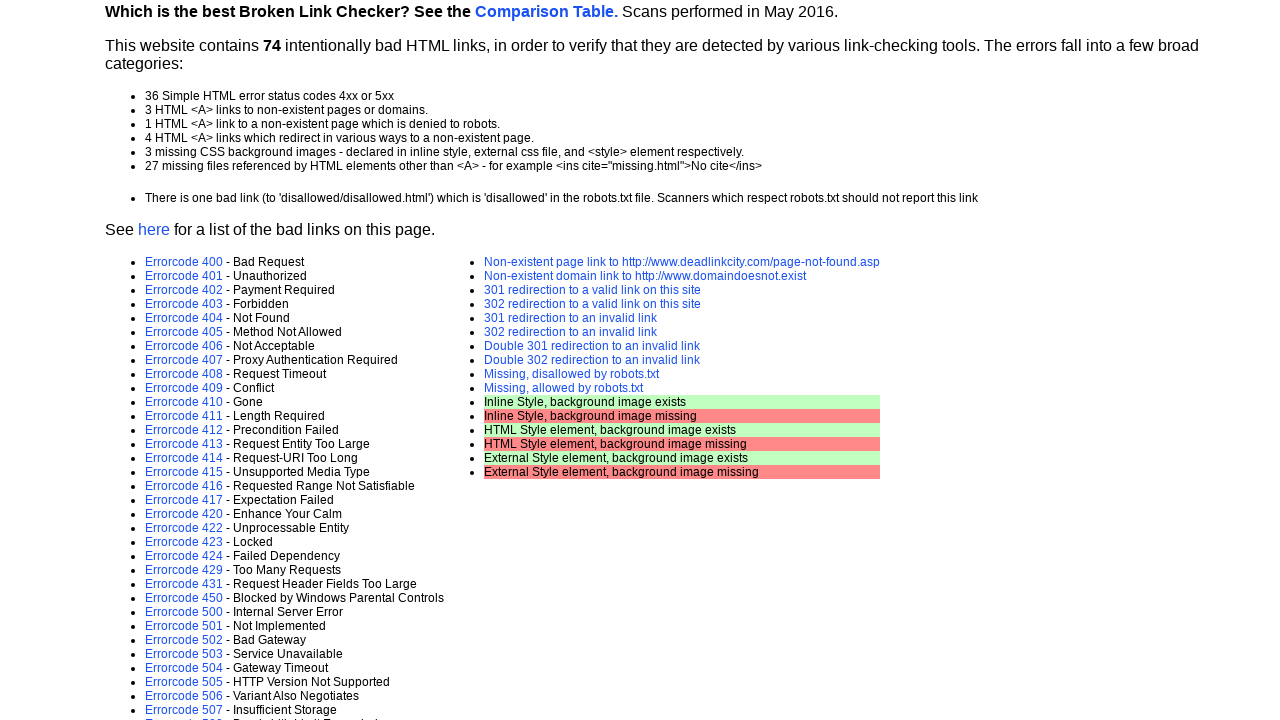

Retrieved href attribute from link (value: error-page.asp?e=412)
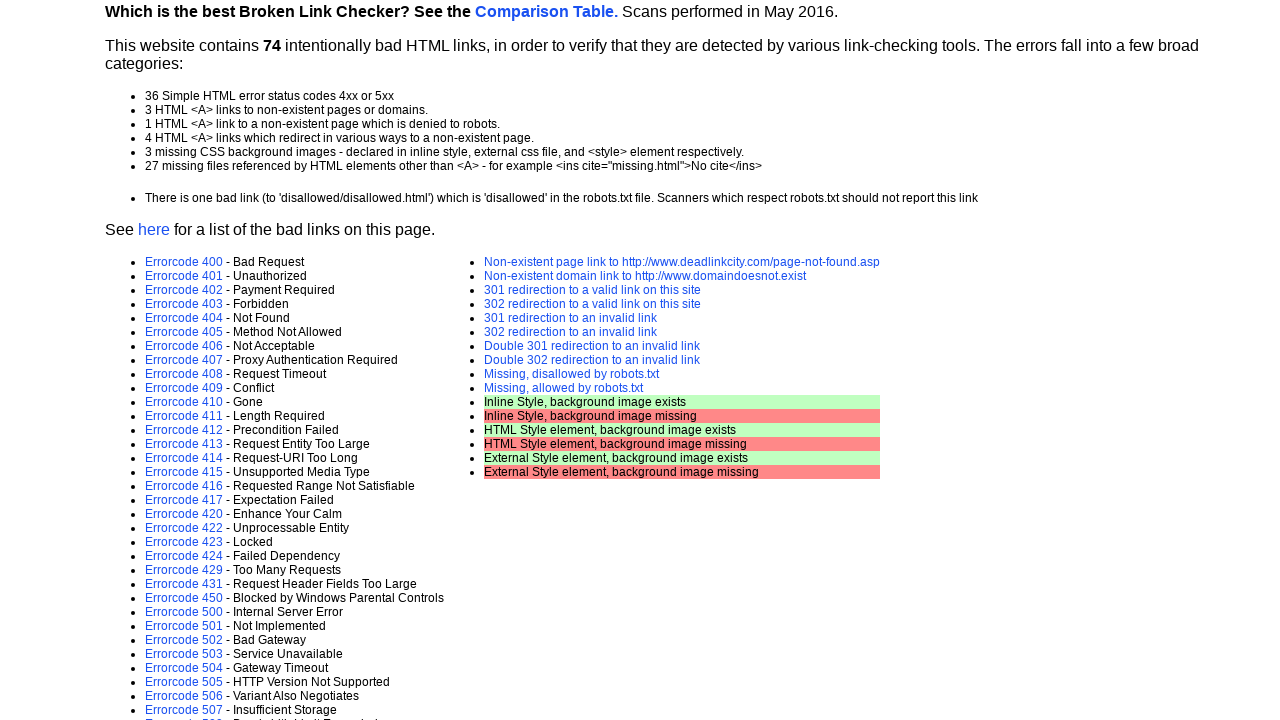

Confirmed link is visible
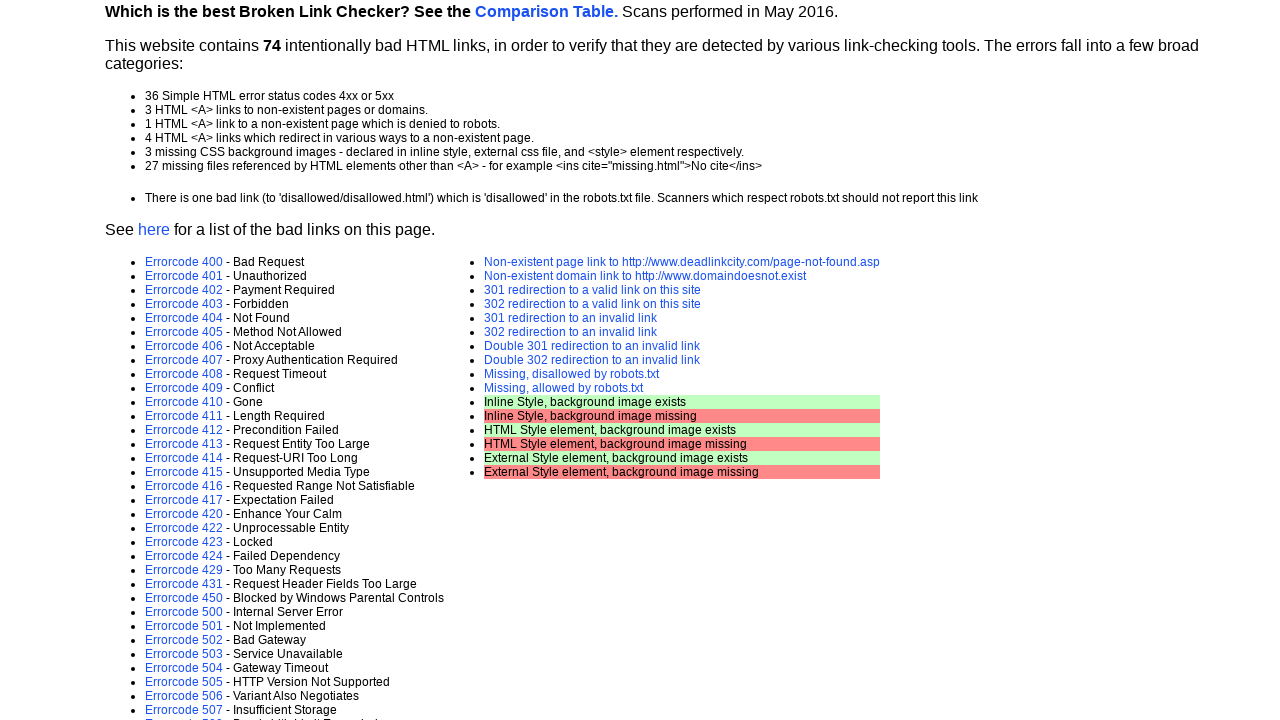

Scrolled link into view if needed
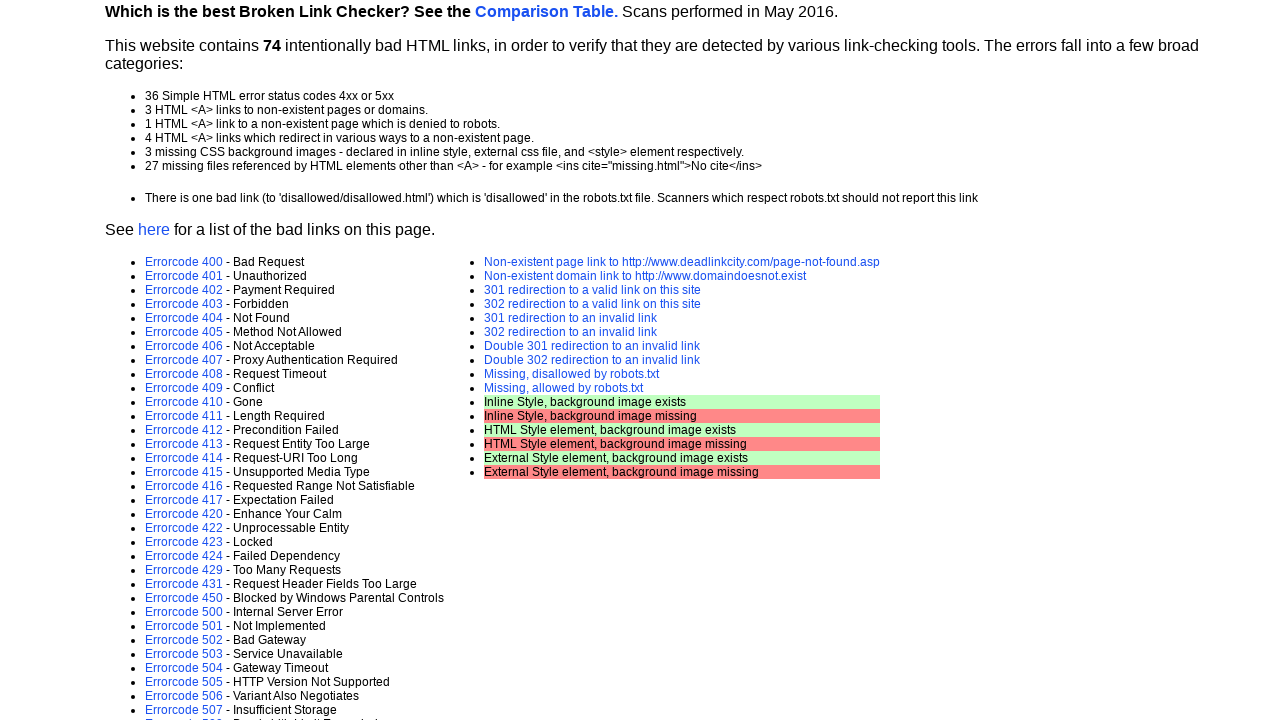

Retrieved href attribute from link (value: error-page.asp?e=413)
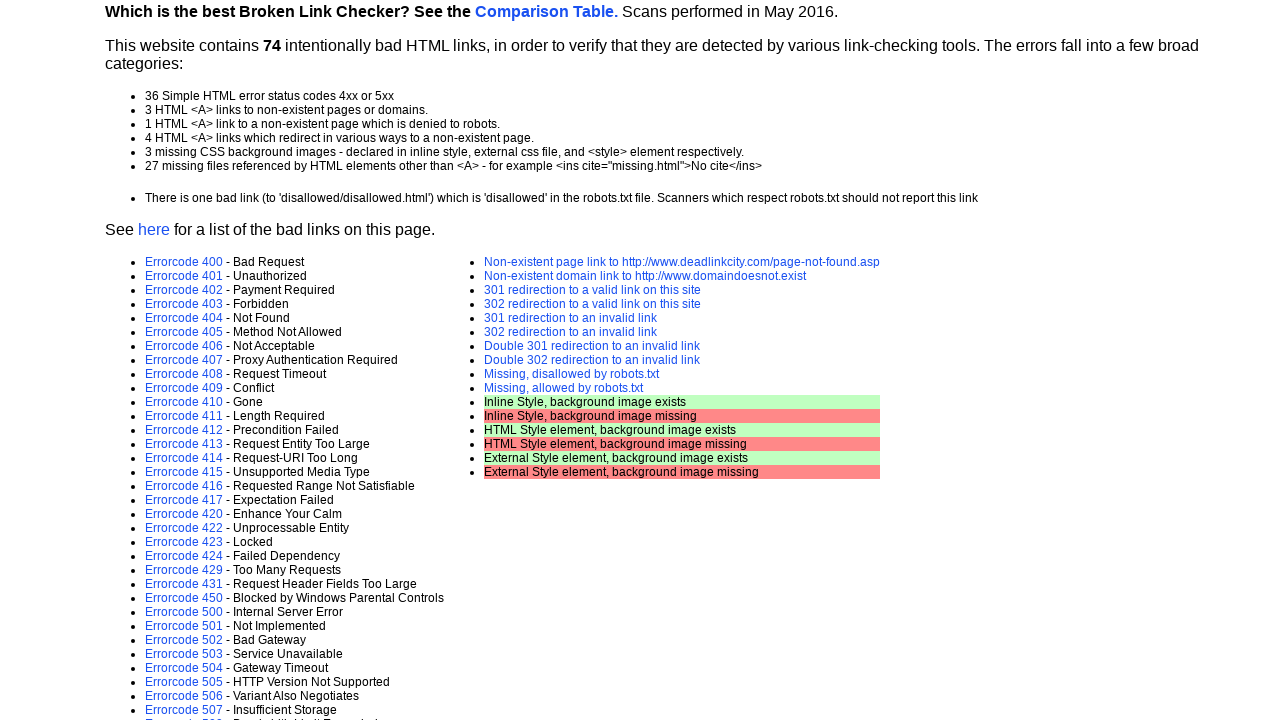

Confirmed link is visible
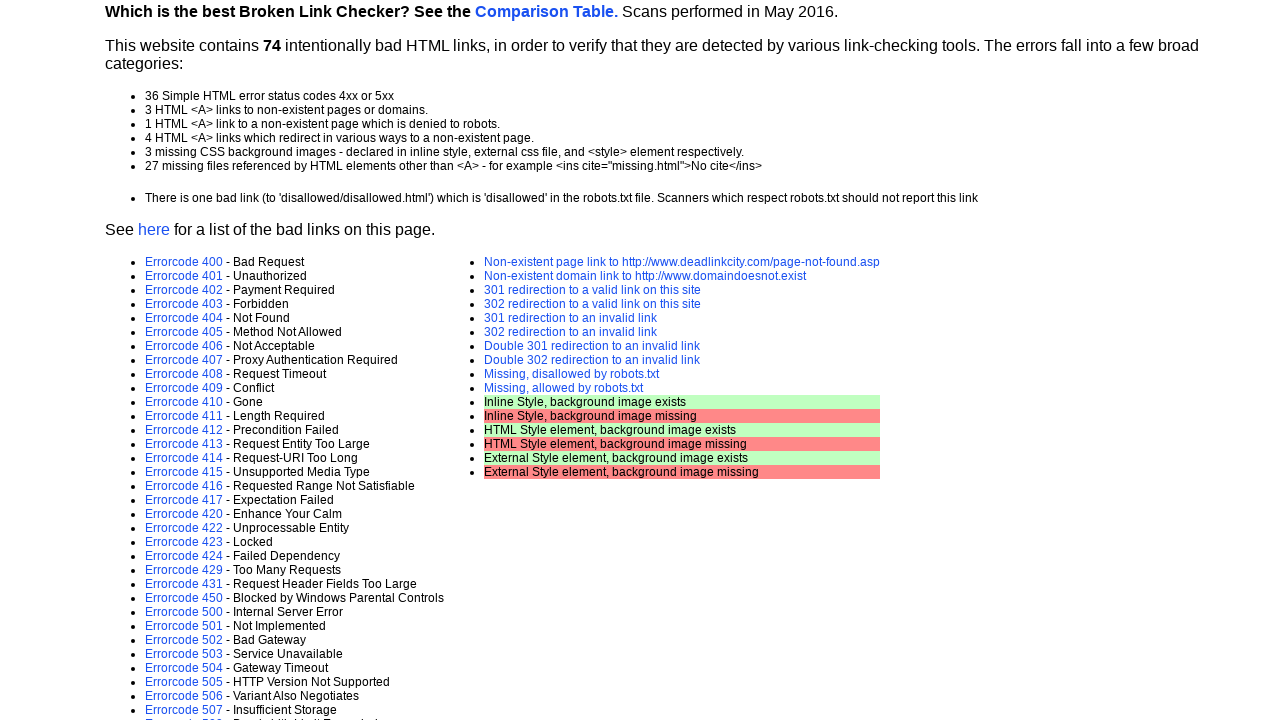

Scrolled link into view if needed
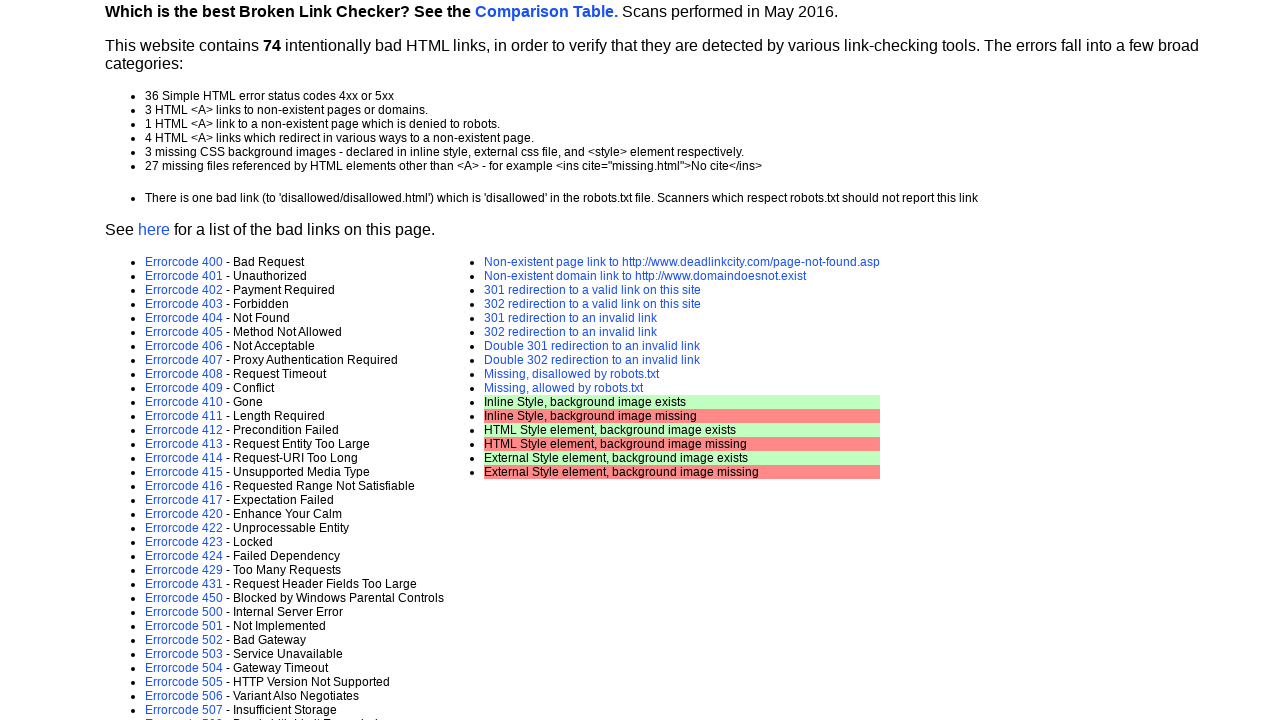

Retrieved href attribute from link (value: error-page.asp?e=414)
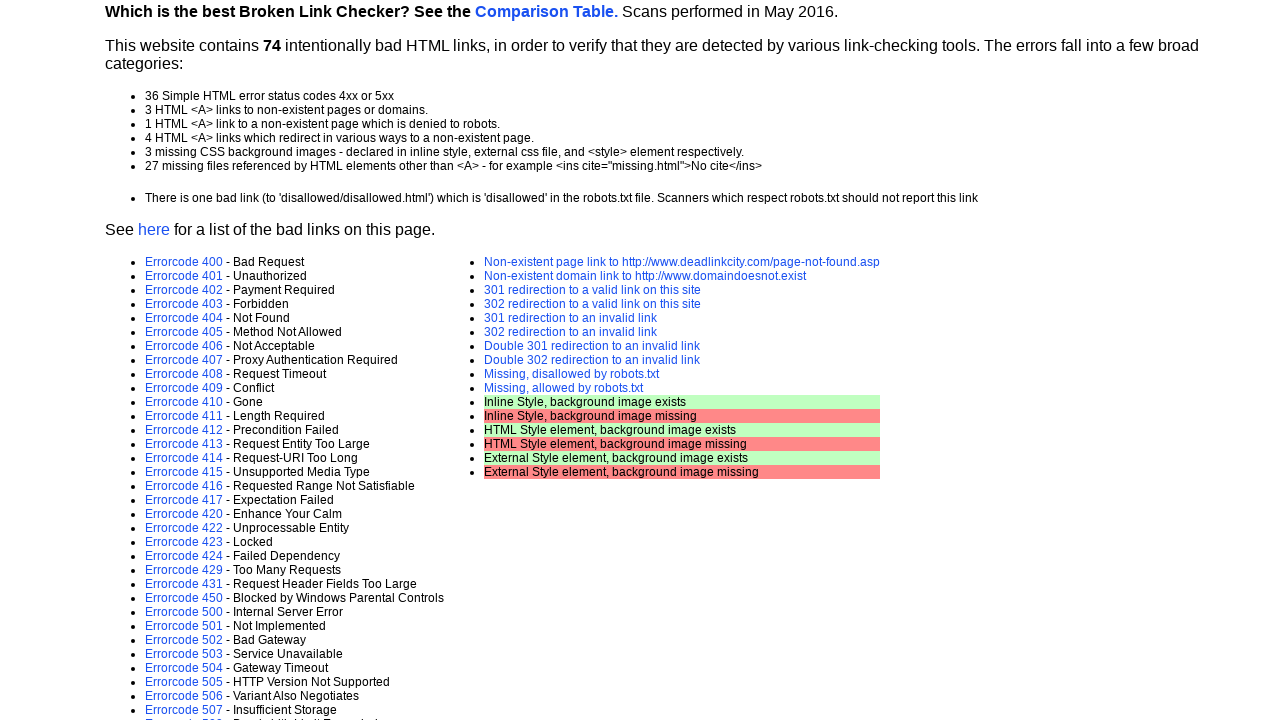

Confirmed link is visible
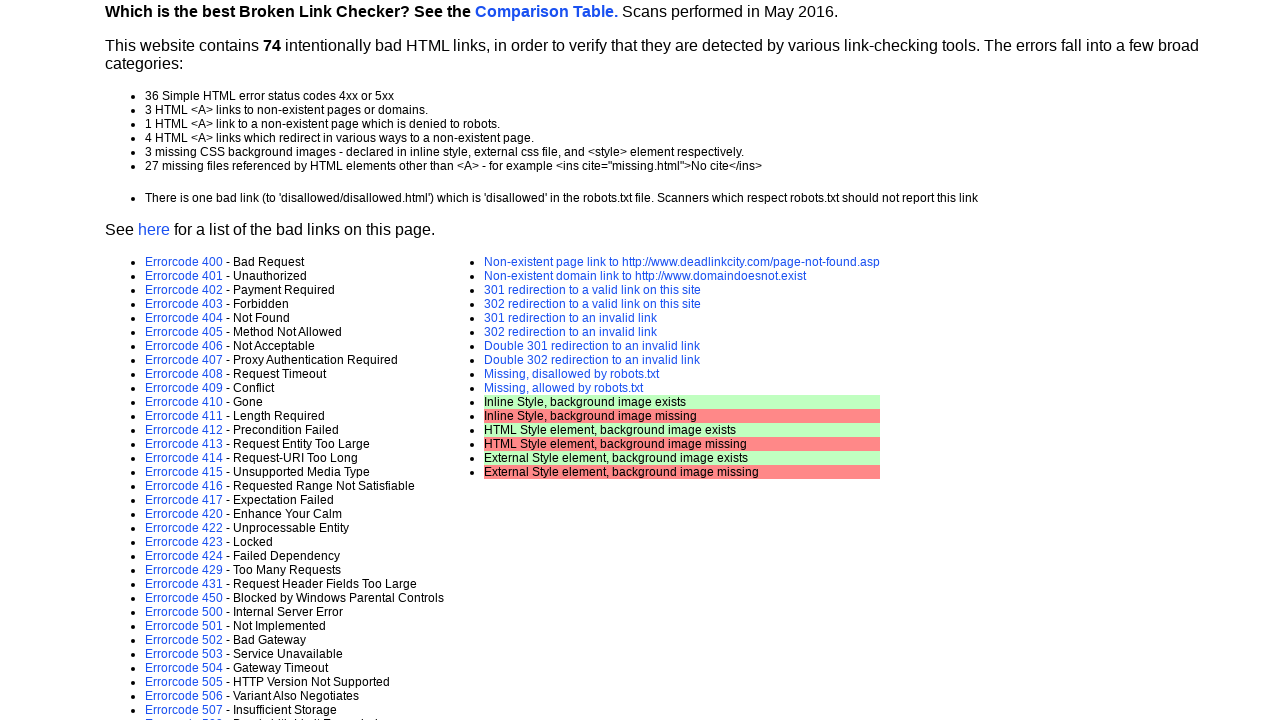

Scrolled link into view if needed
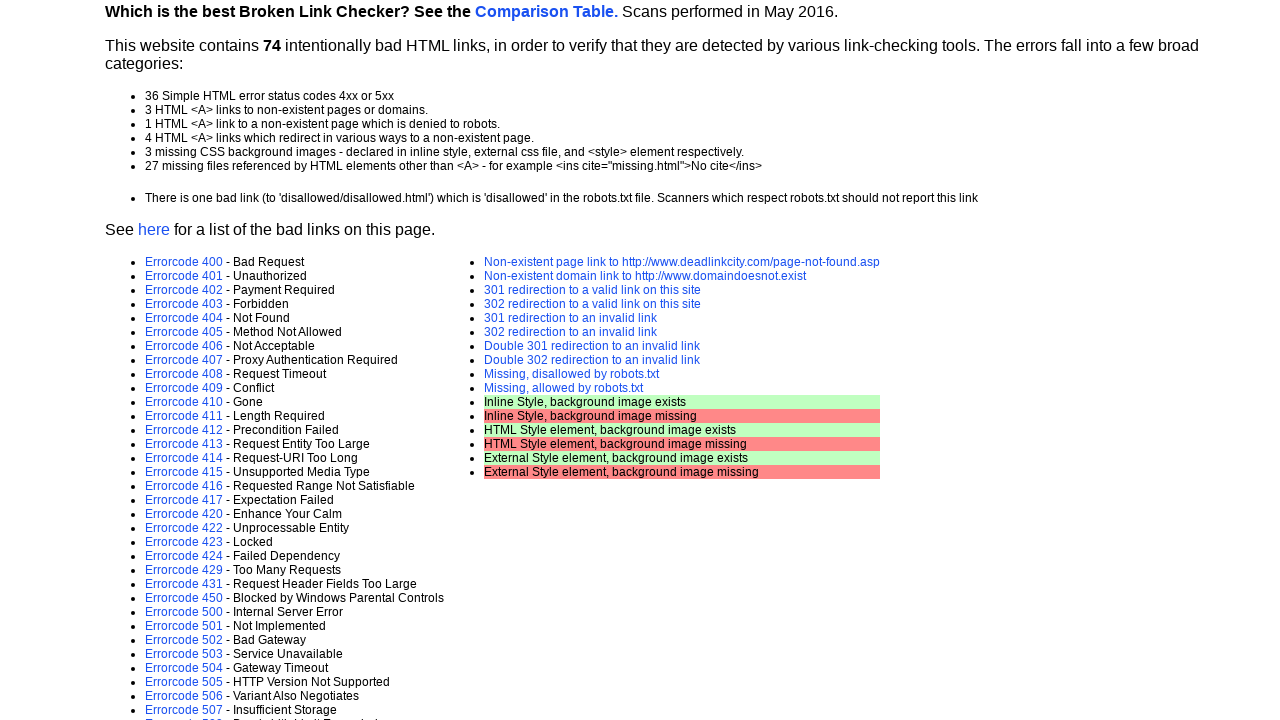

Retrieved href attribute from link (value: error-page.asp?e=415)
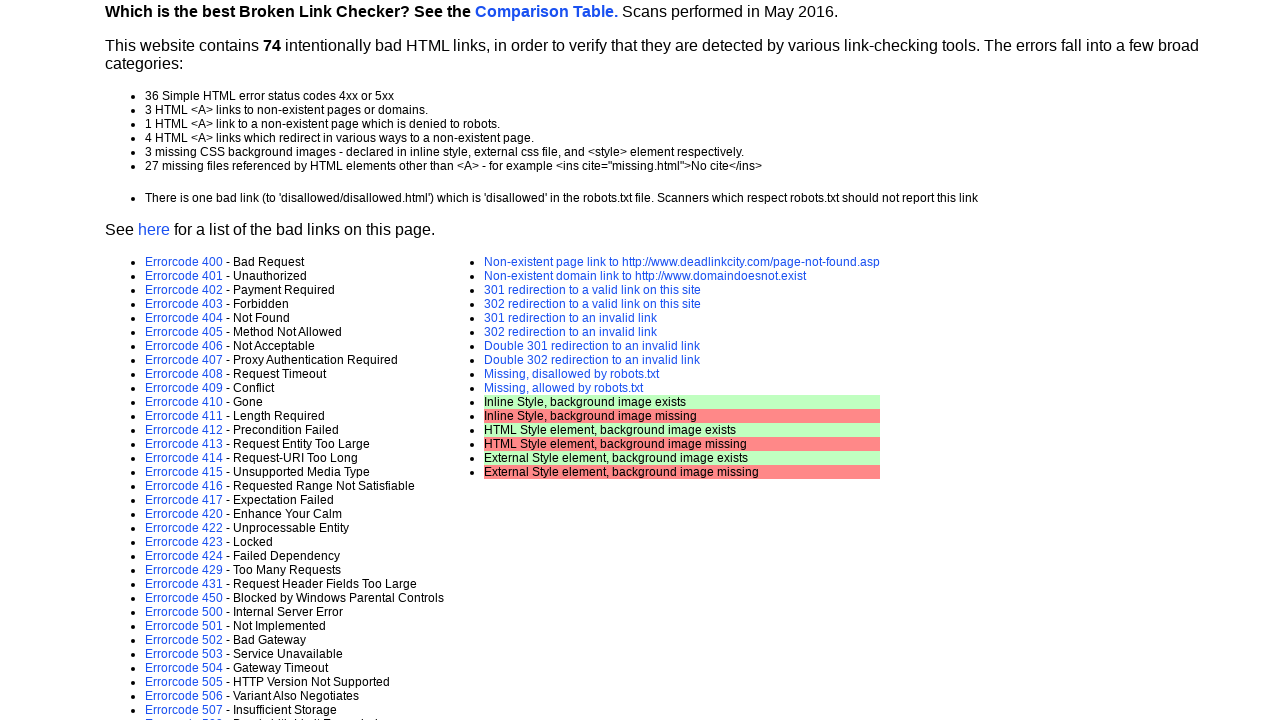

Confirmed link is visible
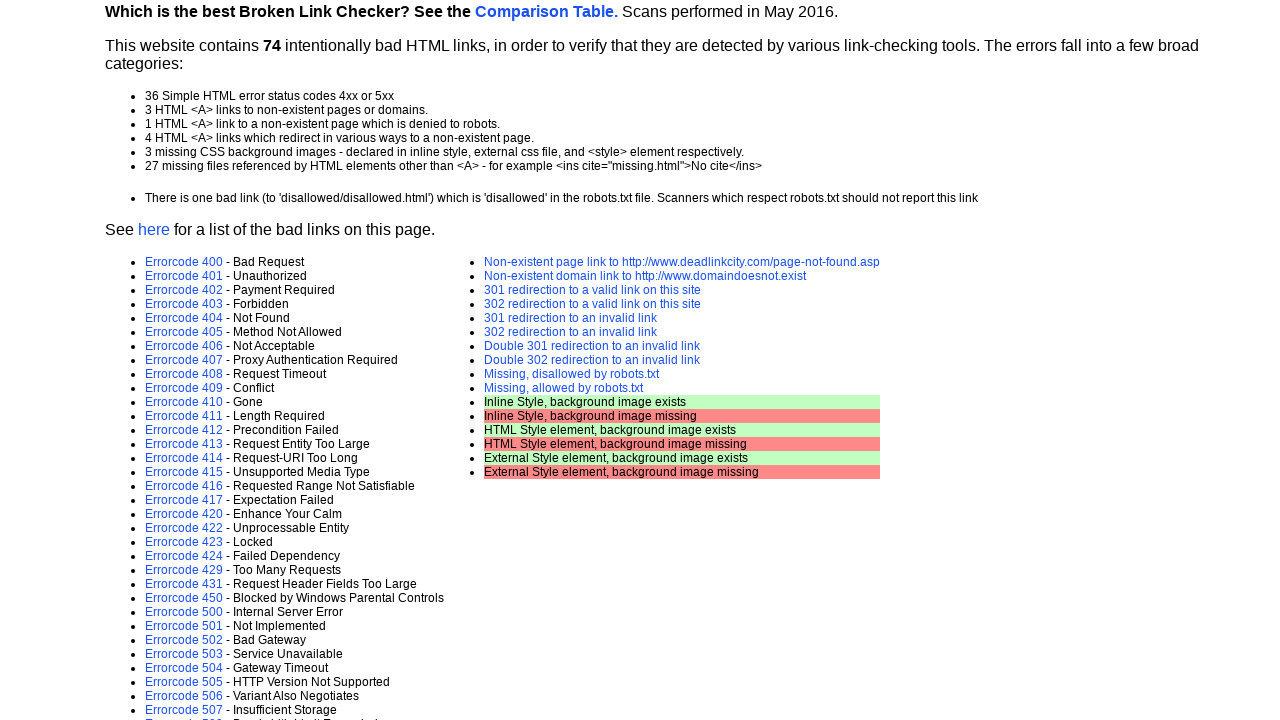

Scrolled link into view if needed
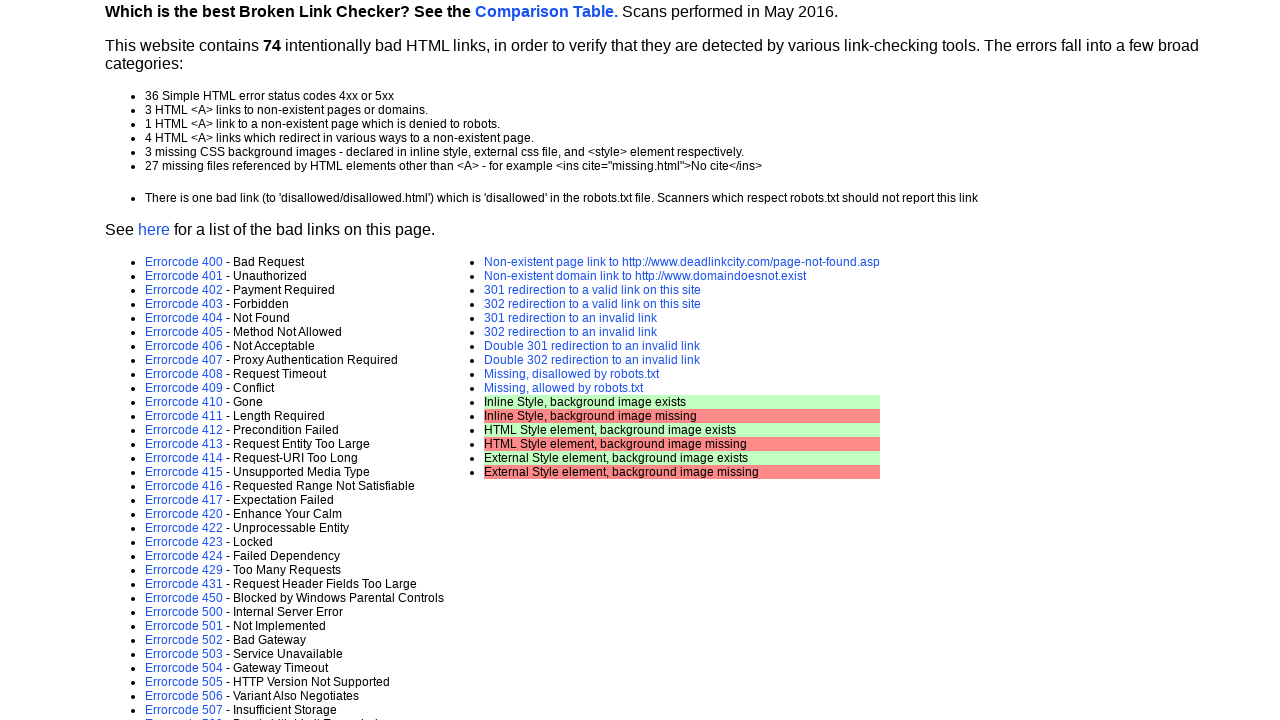

Retrieved href attribute from link (value: error-page.asp?e=416)
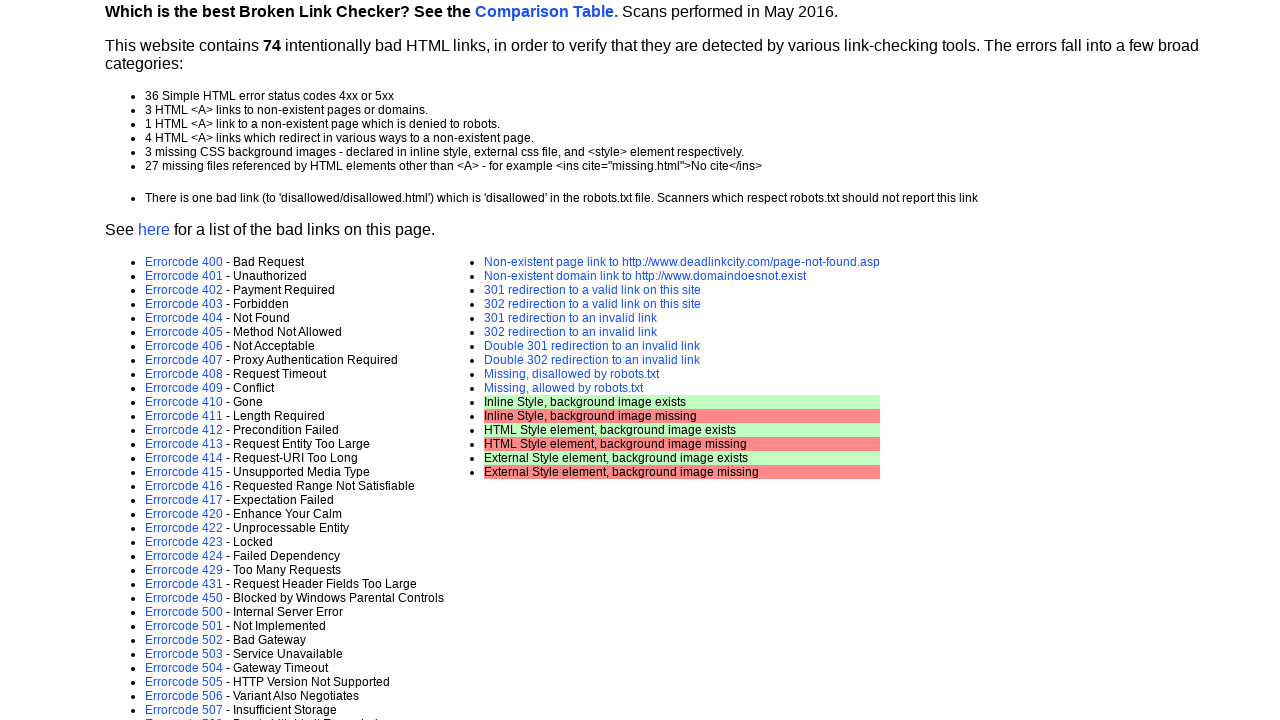

Confirmed link is visible
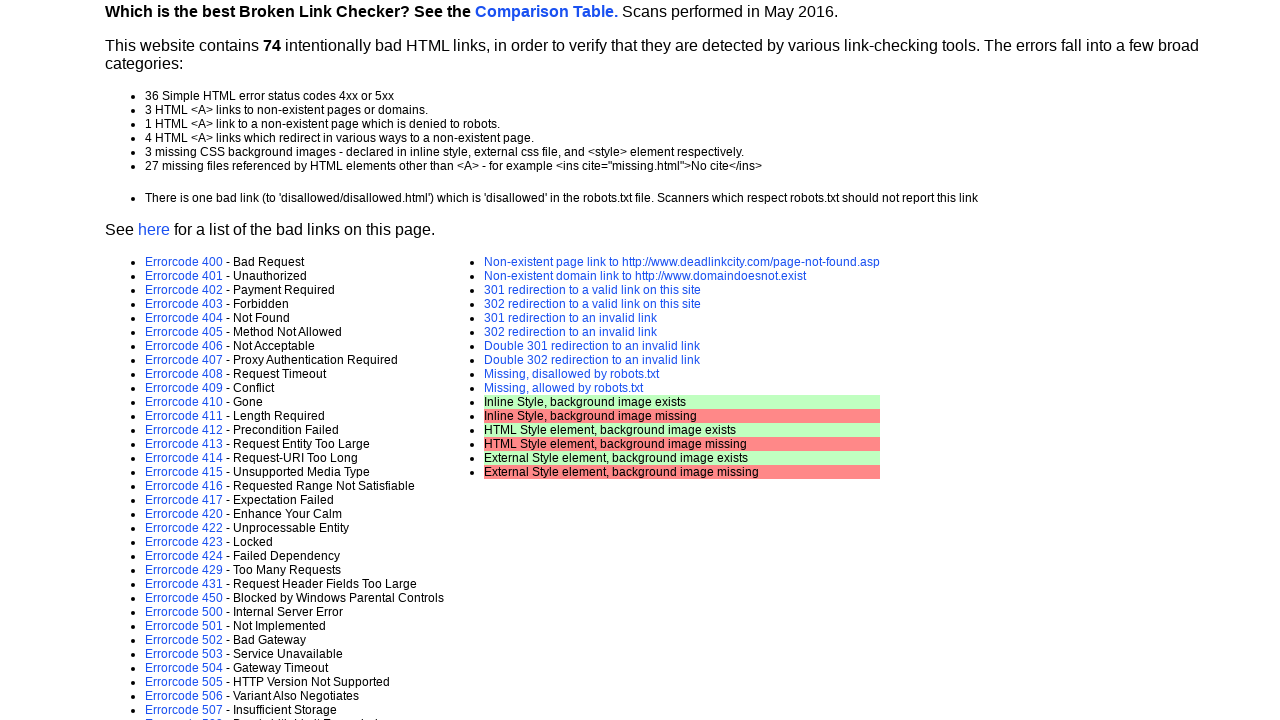

Scrolled link into view if needed
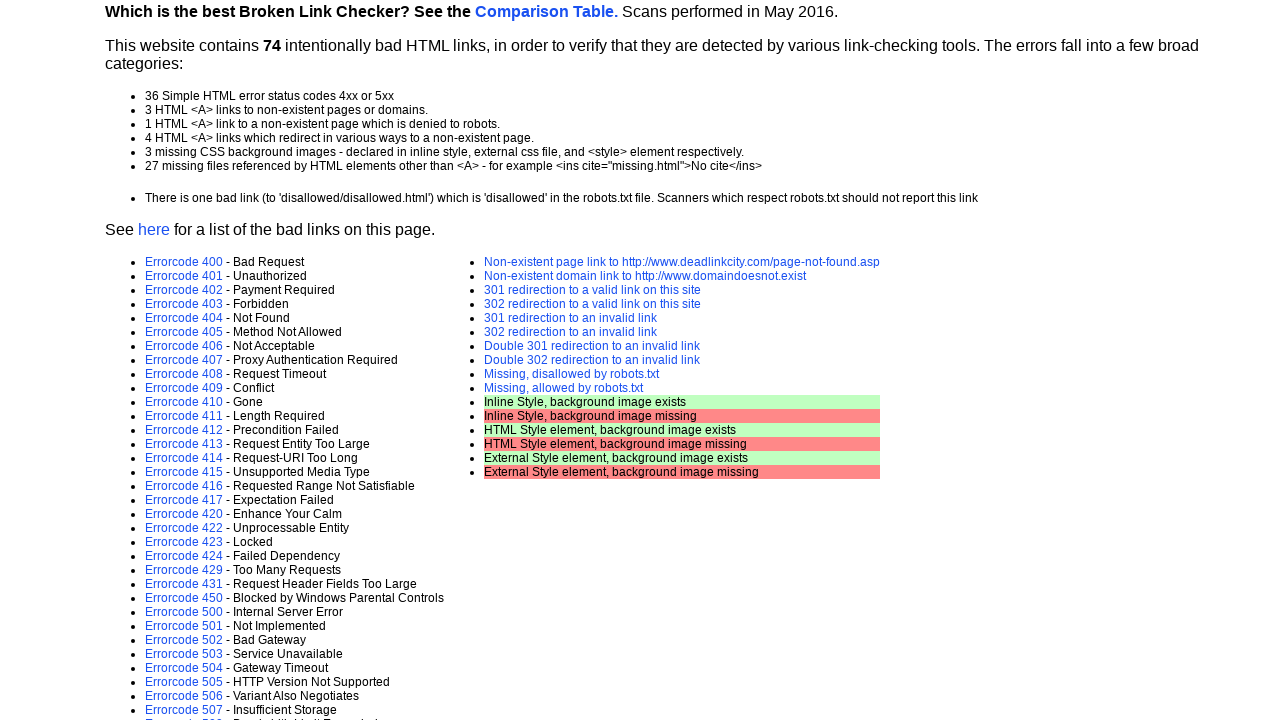

Retrieved href attribute from link (value: error-page.asp?e=417)
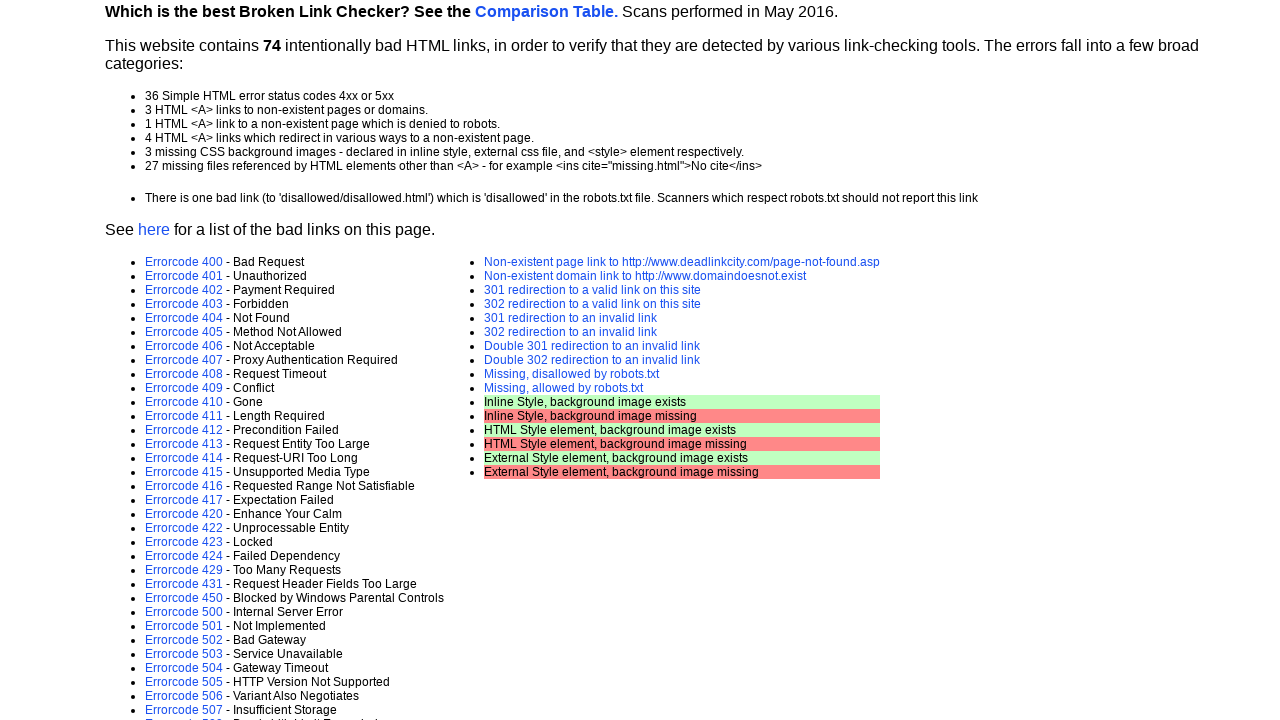

Confirmed link is visible
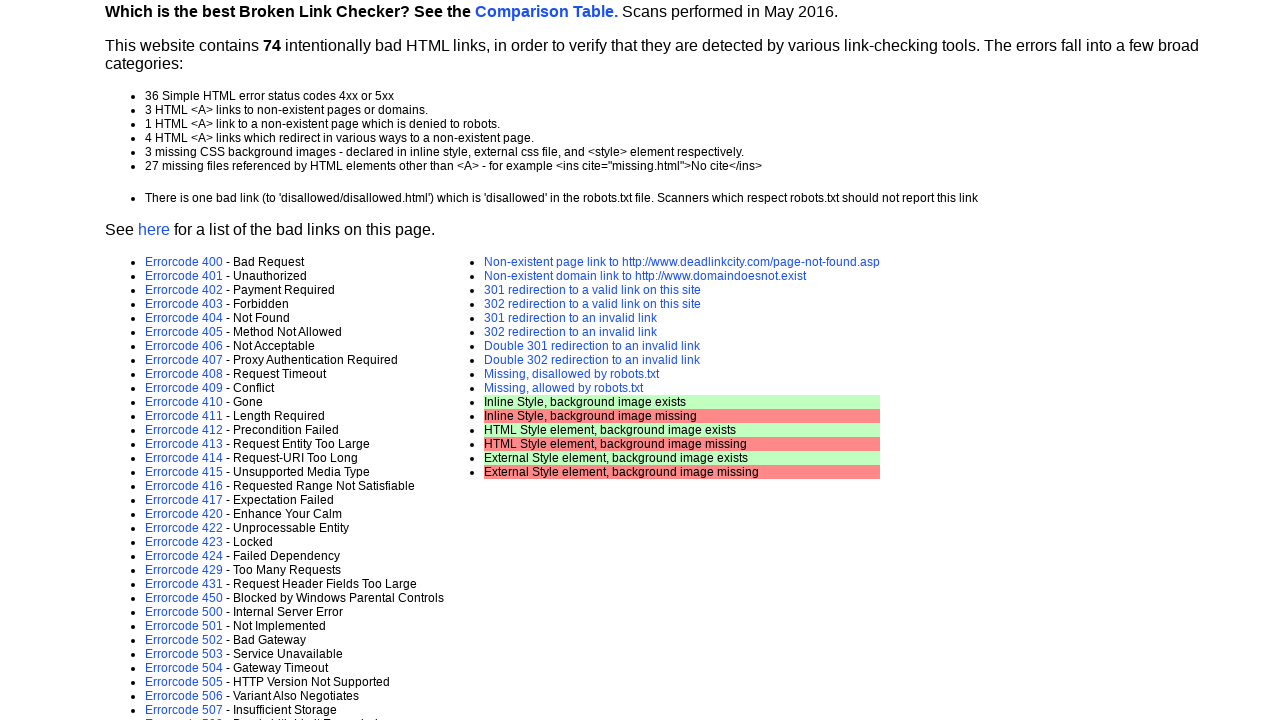

Scrolled link into view if needed
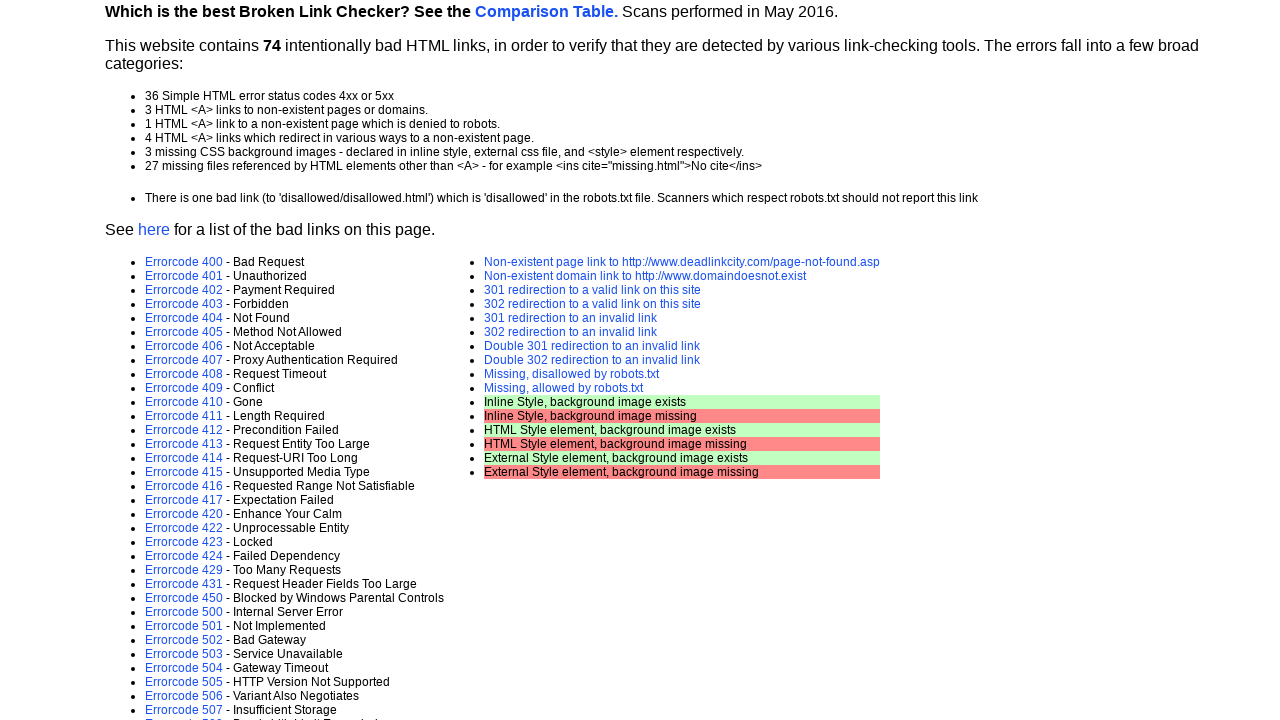

Retrieved href attribute from link (value: error-page.asp?e=420)
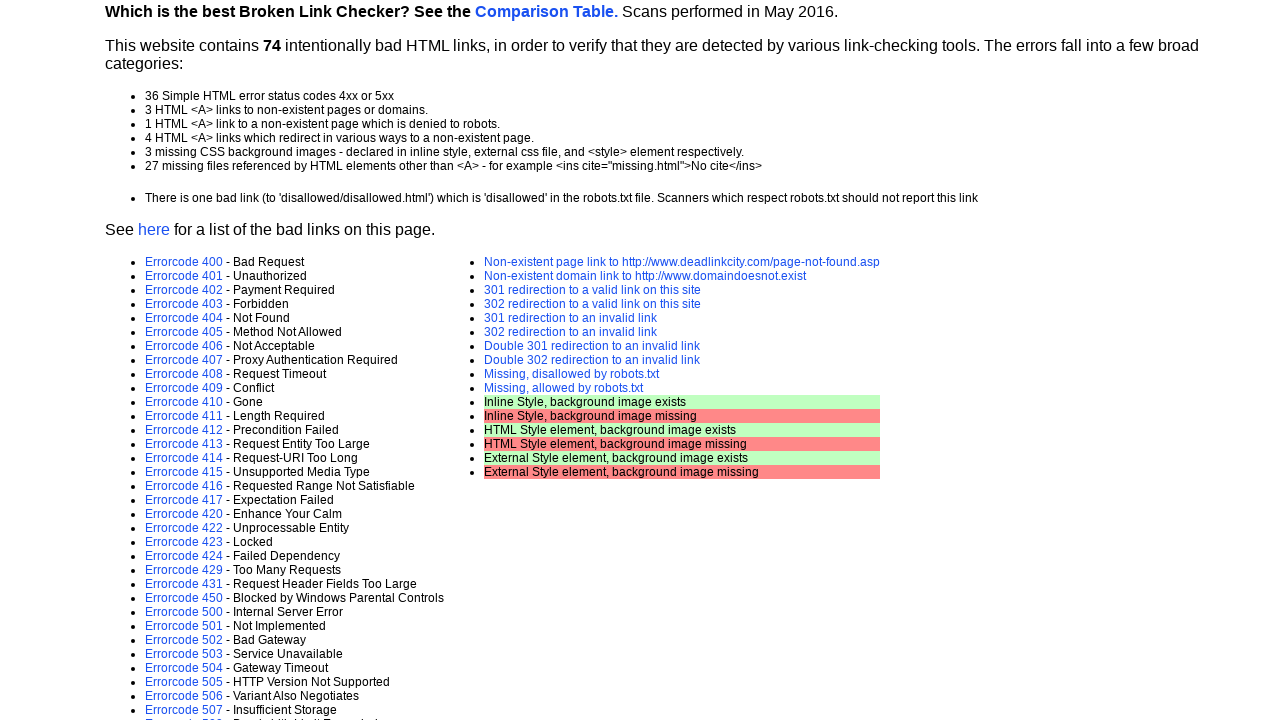

Confirmed link is visible
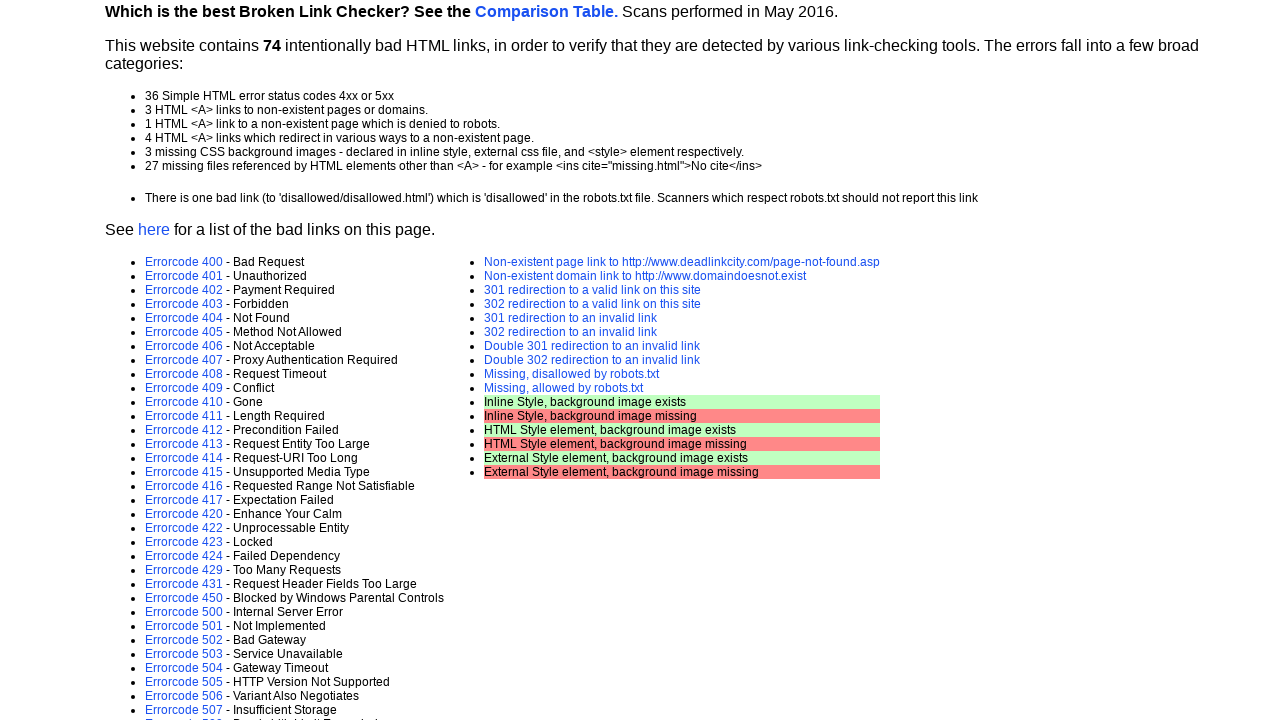

Scrolled link into view if needed
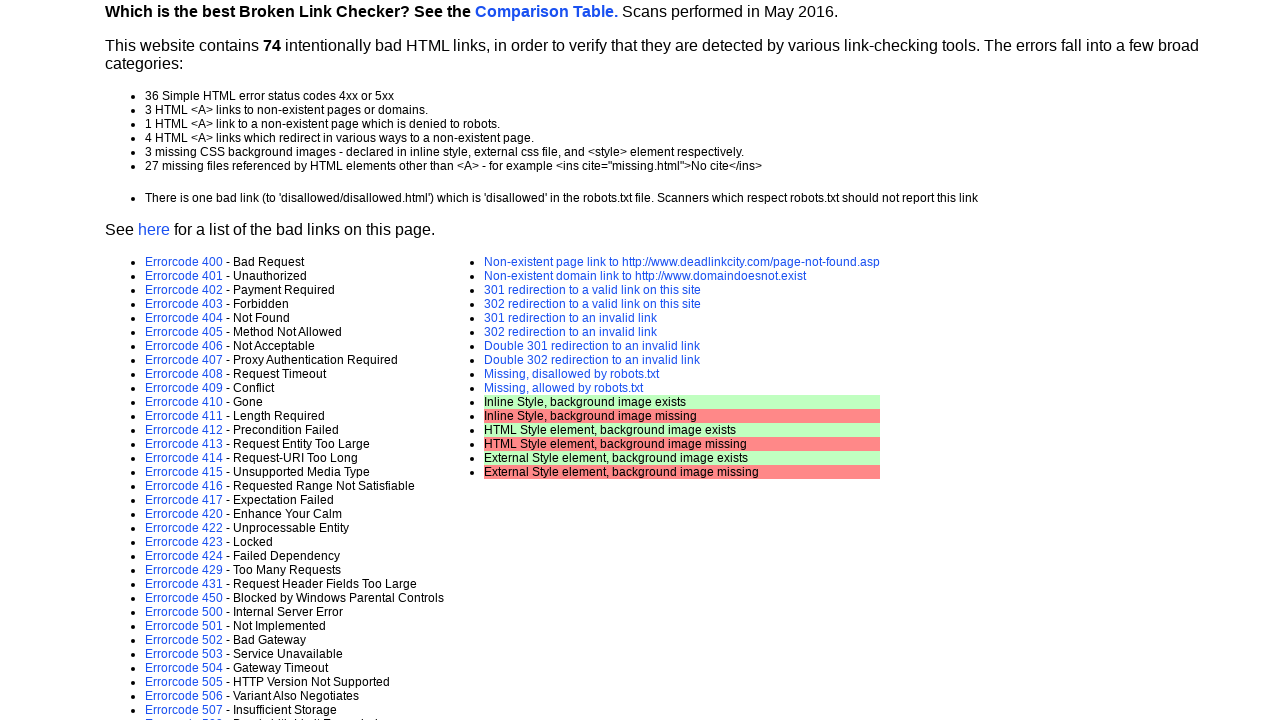

Retrieved href attribute from link (value: error-page.asp?e=422)
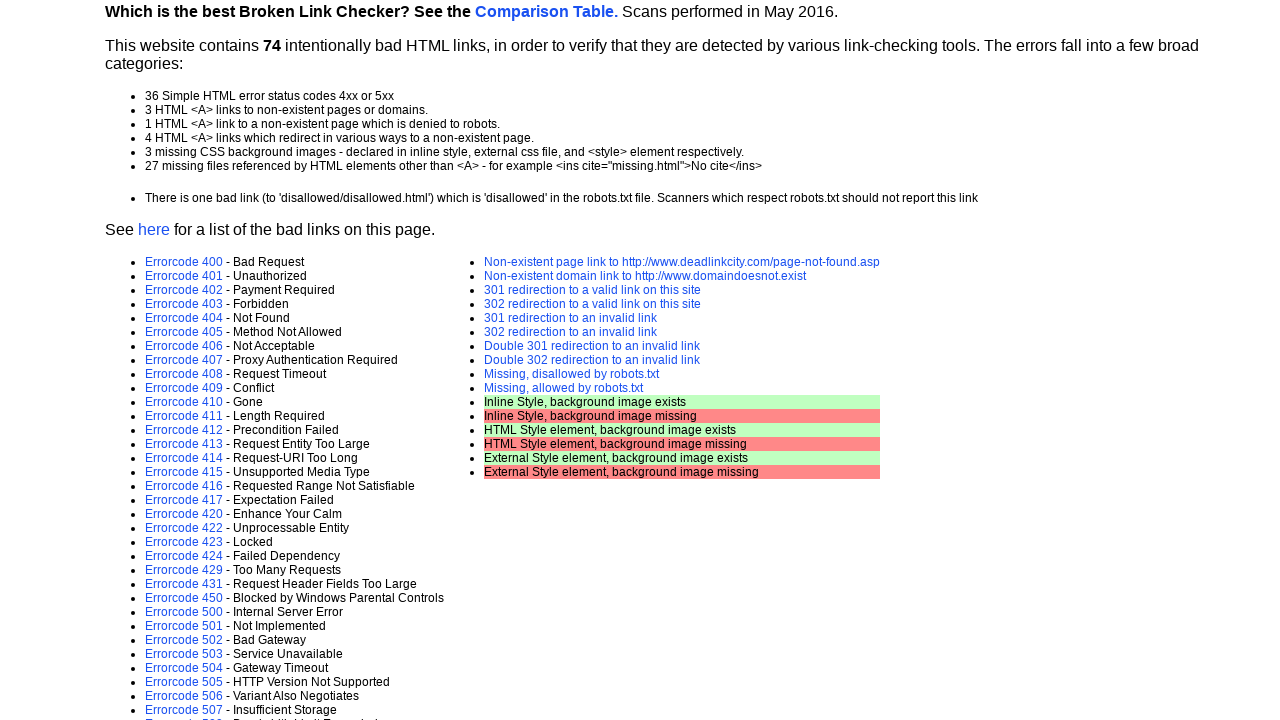

Confirmed link is visible
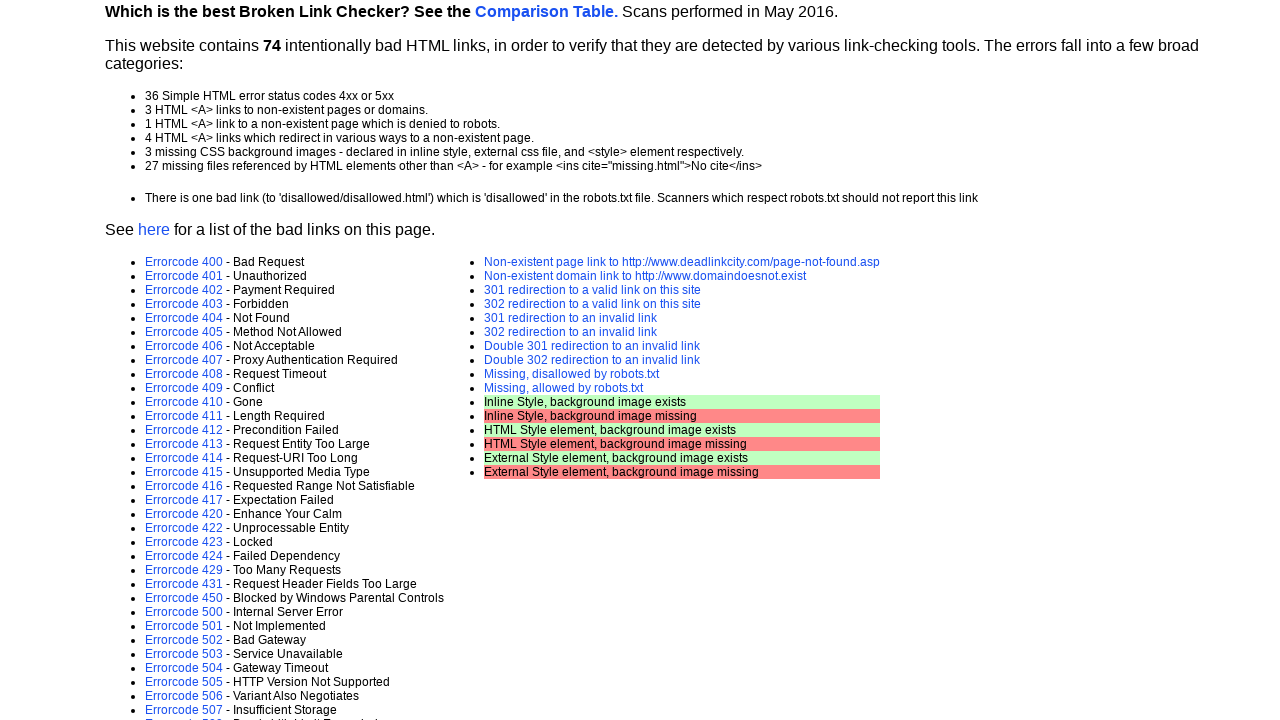

Scrolled link into view if needed
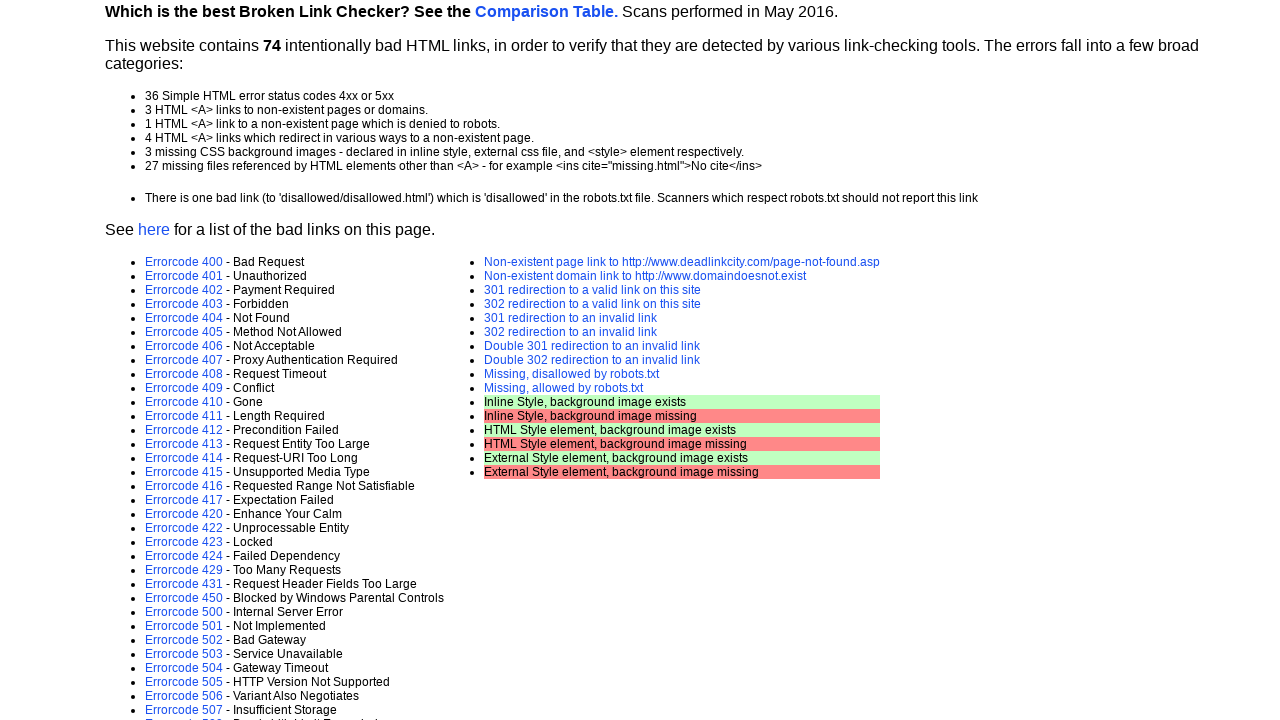

Retrieved href attribute from link (value: error-page.asp?e=423)
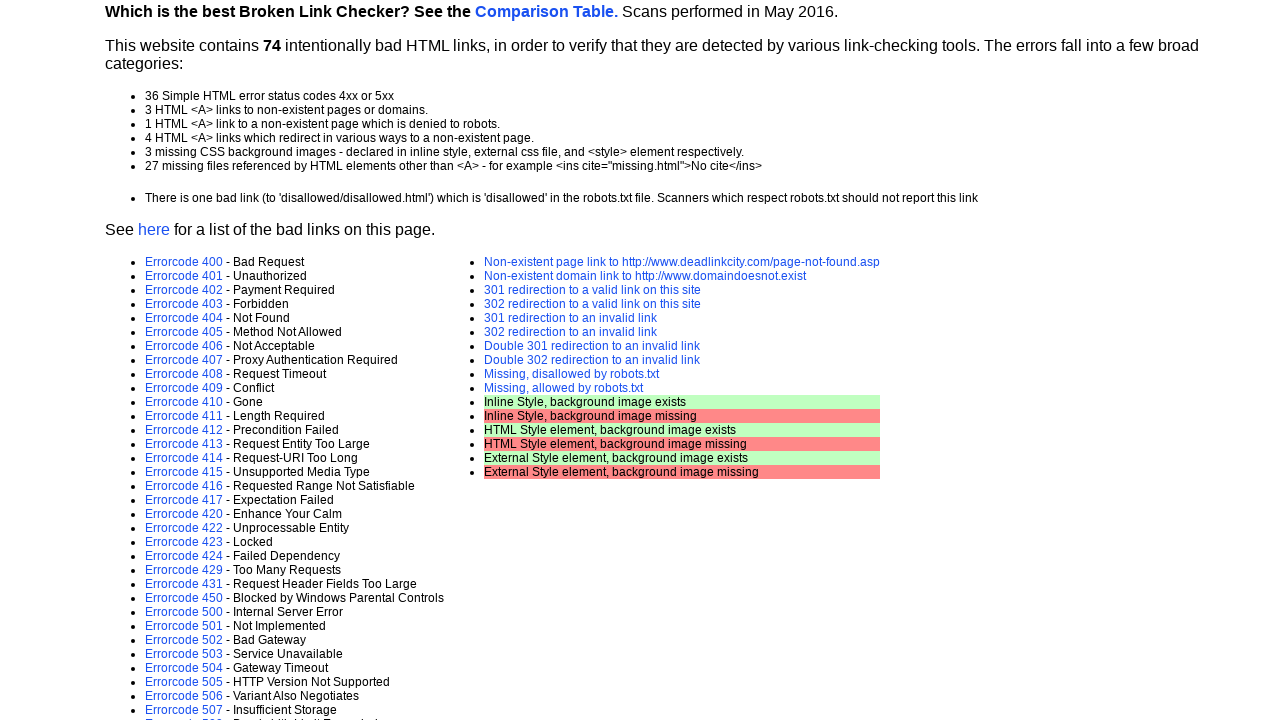

Confirmed link is visible
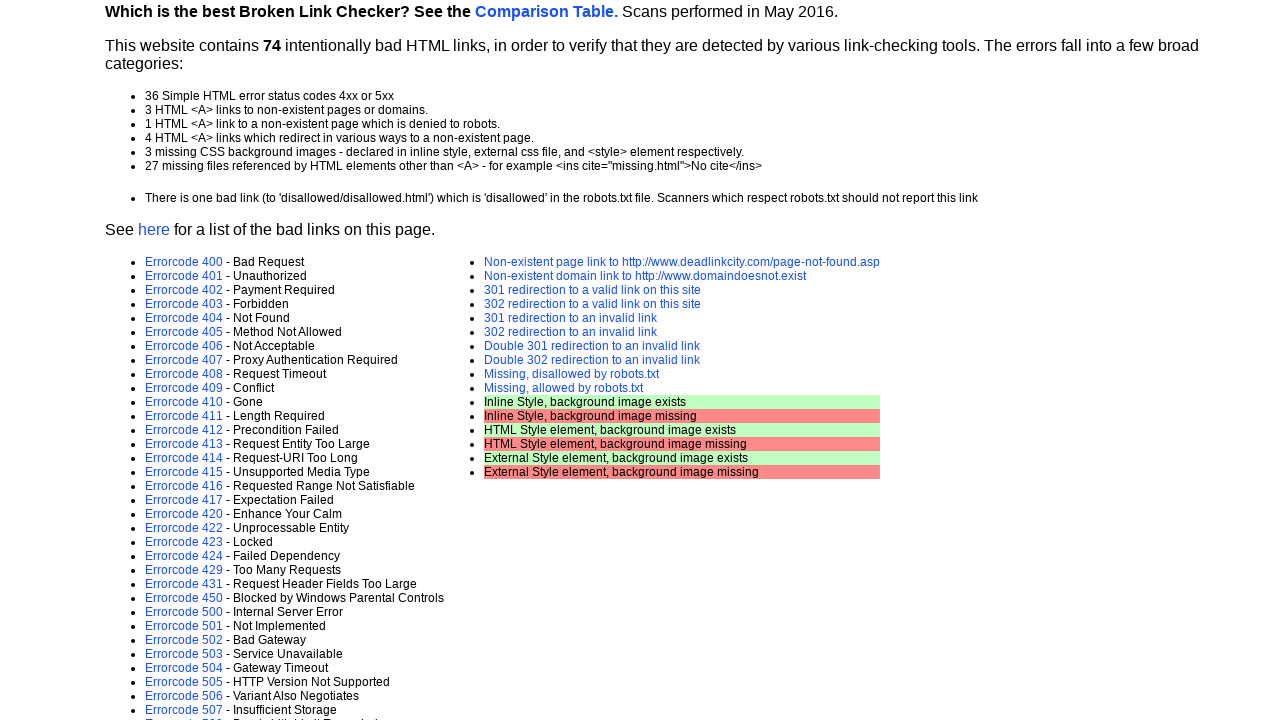

Scrolled link into view if needed
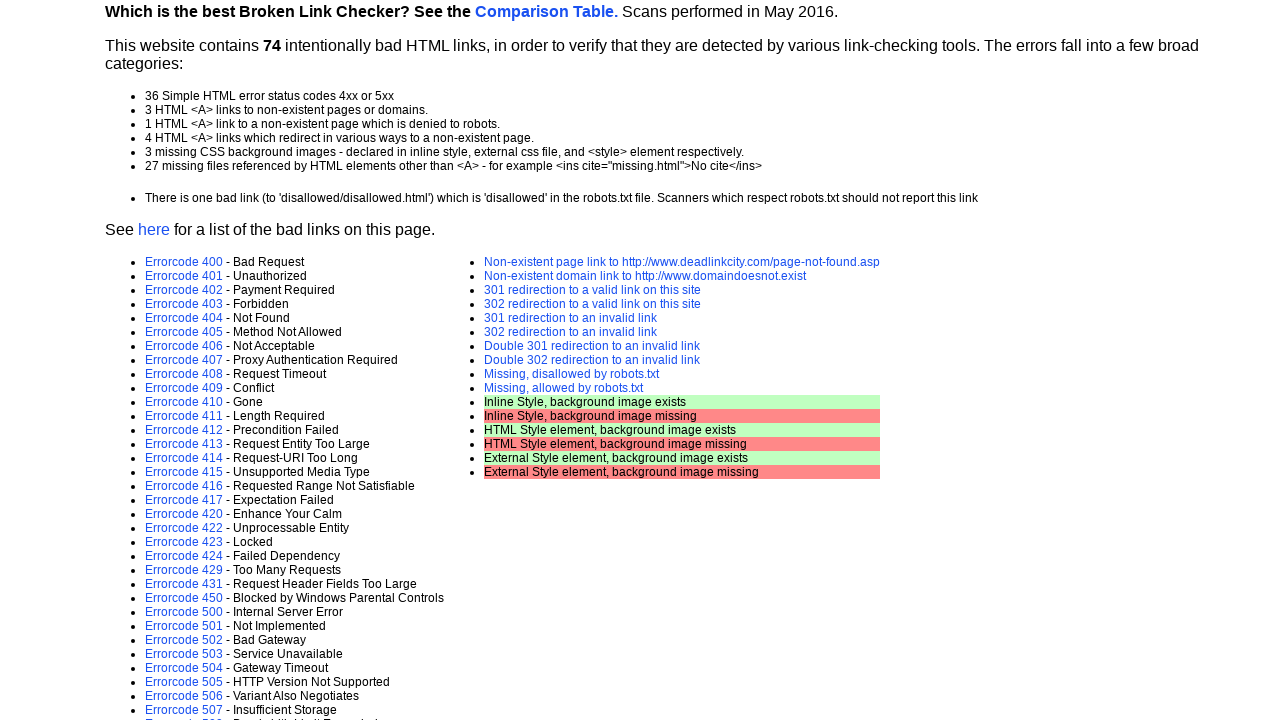

Retrieved href attribute from link (value: error-page.asp?e=424)
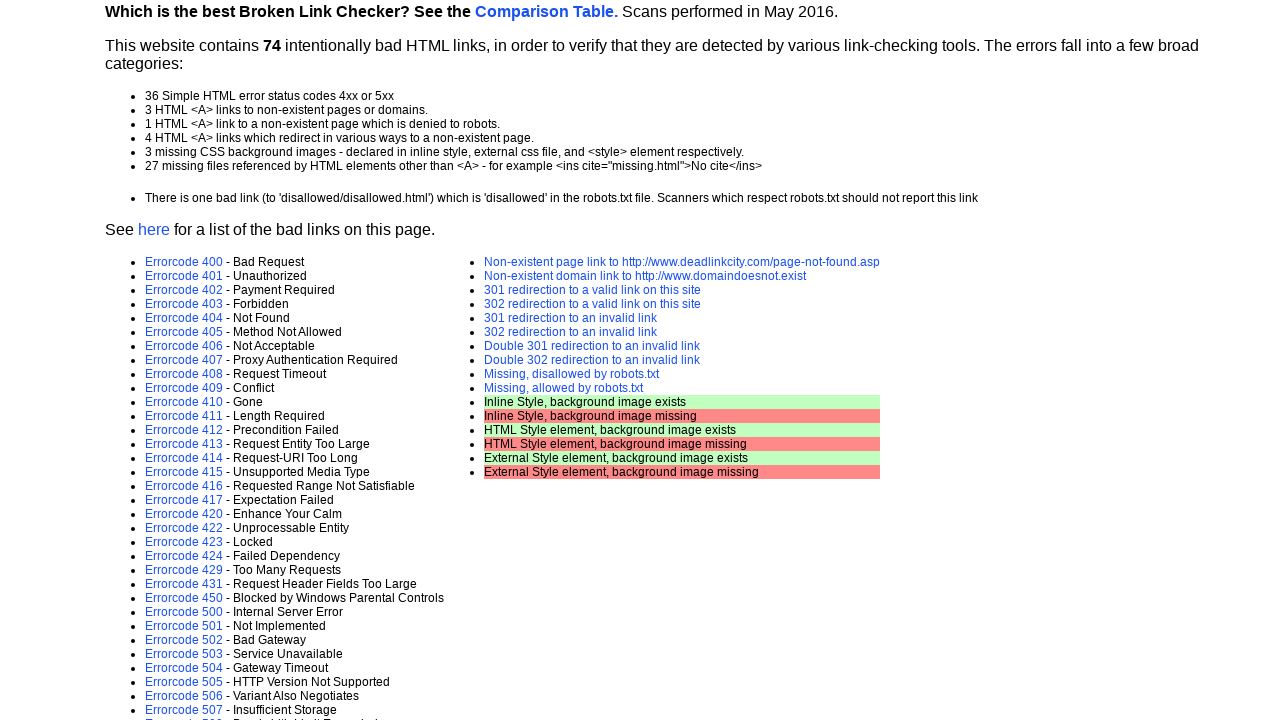

Confirmed link is visible
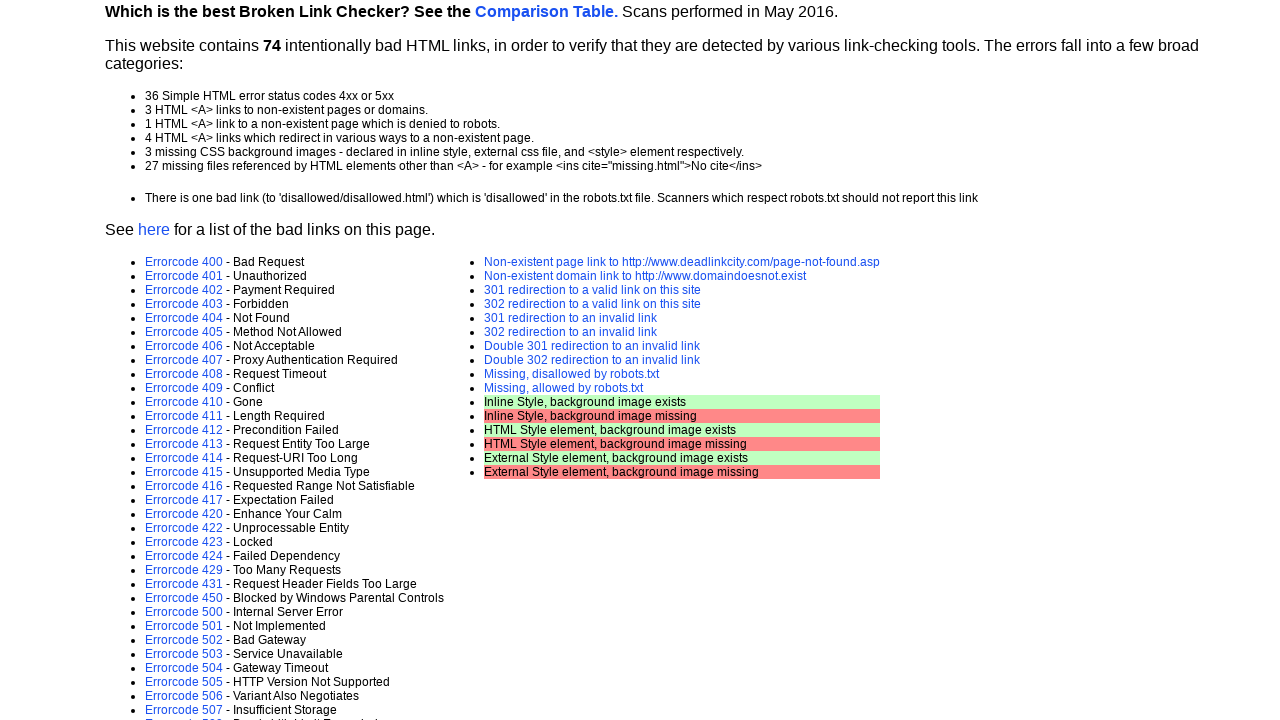

Scrolled link into view if needed
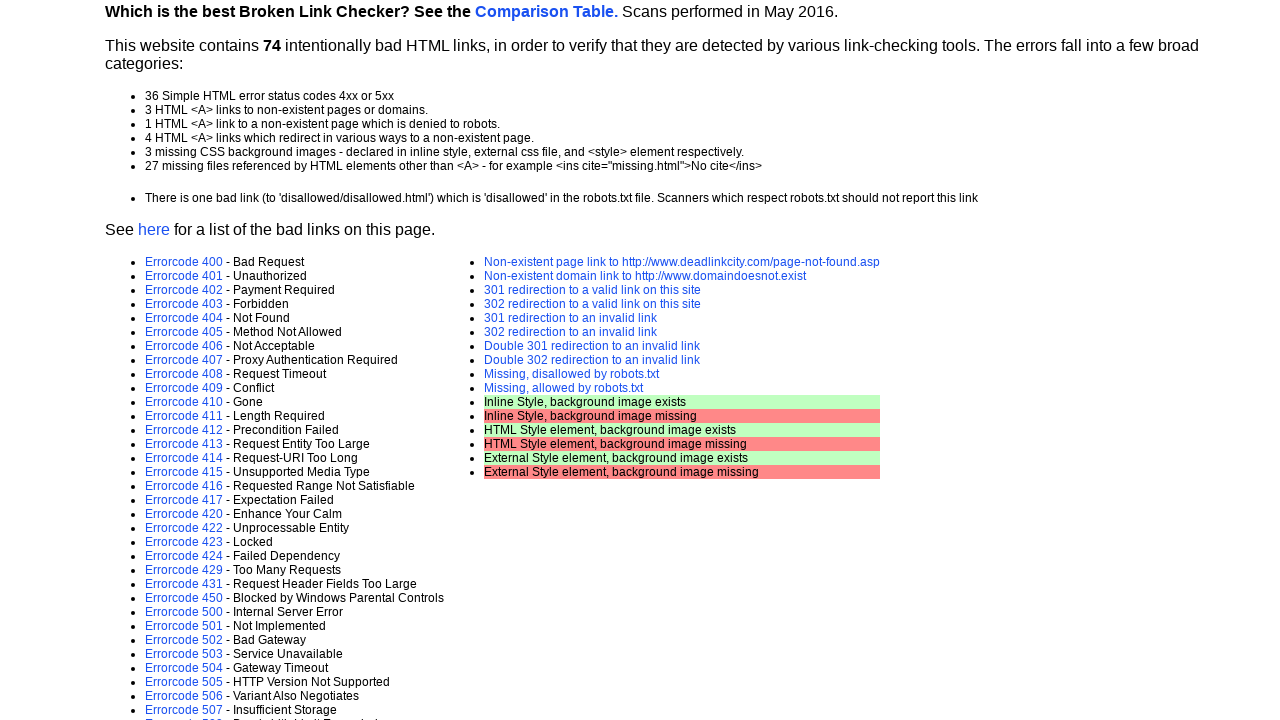

Retrieved href attribute from link (value: error-page.asp?e=429)
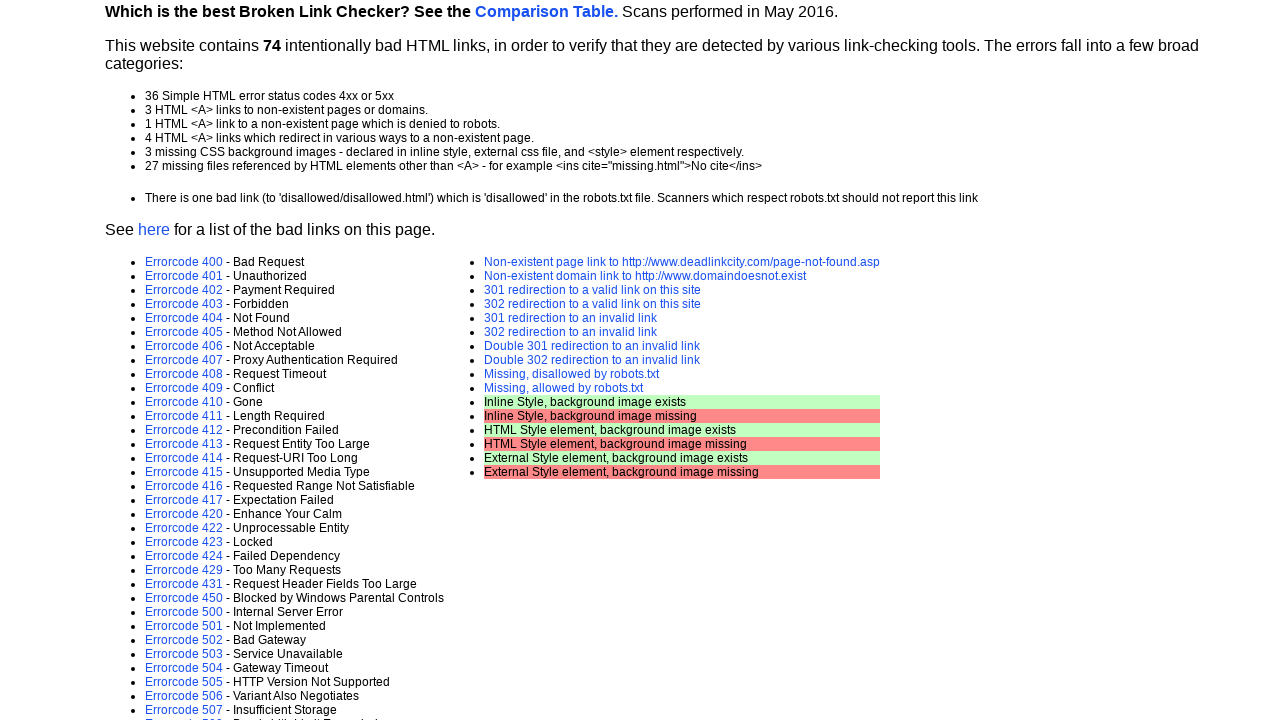

Confirmed link is visible
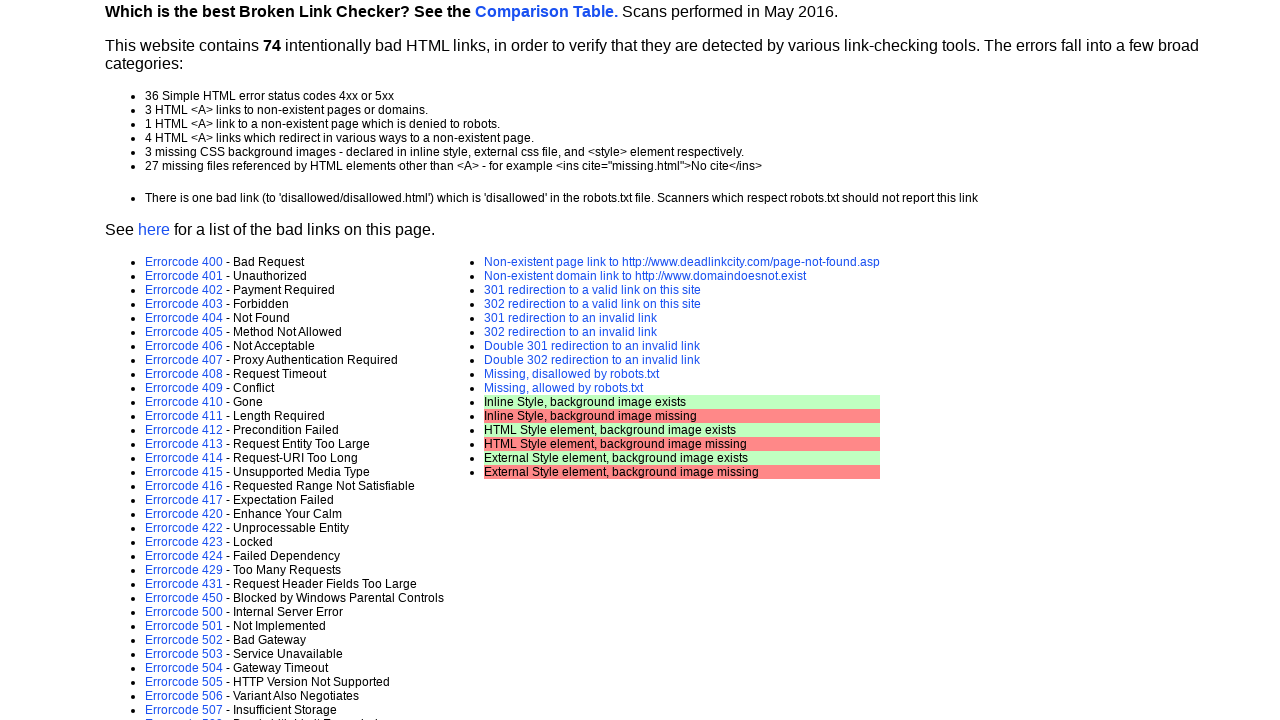

Scrolled link into view if needed
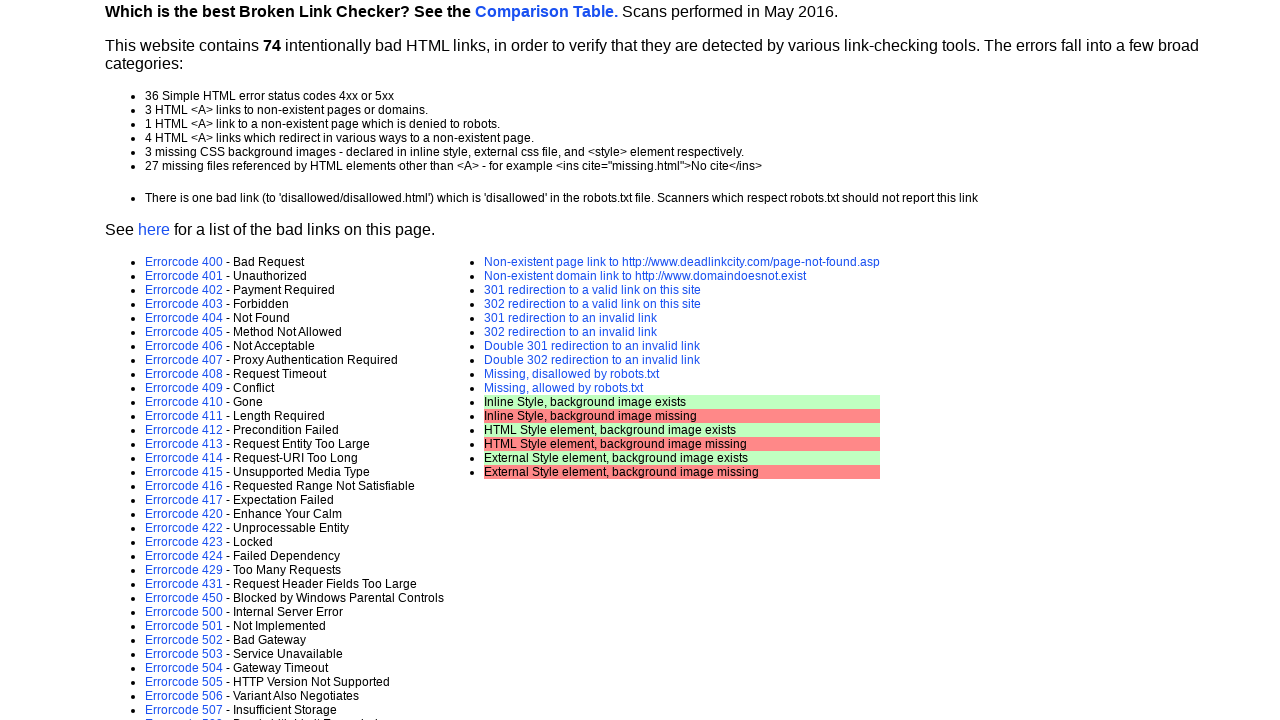

Retrieved href attribute from link (value: error-page.asp?e=431)
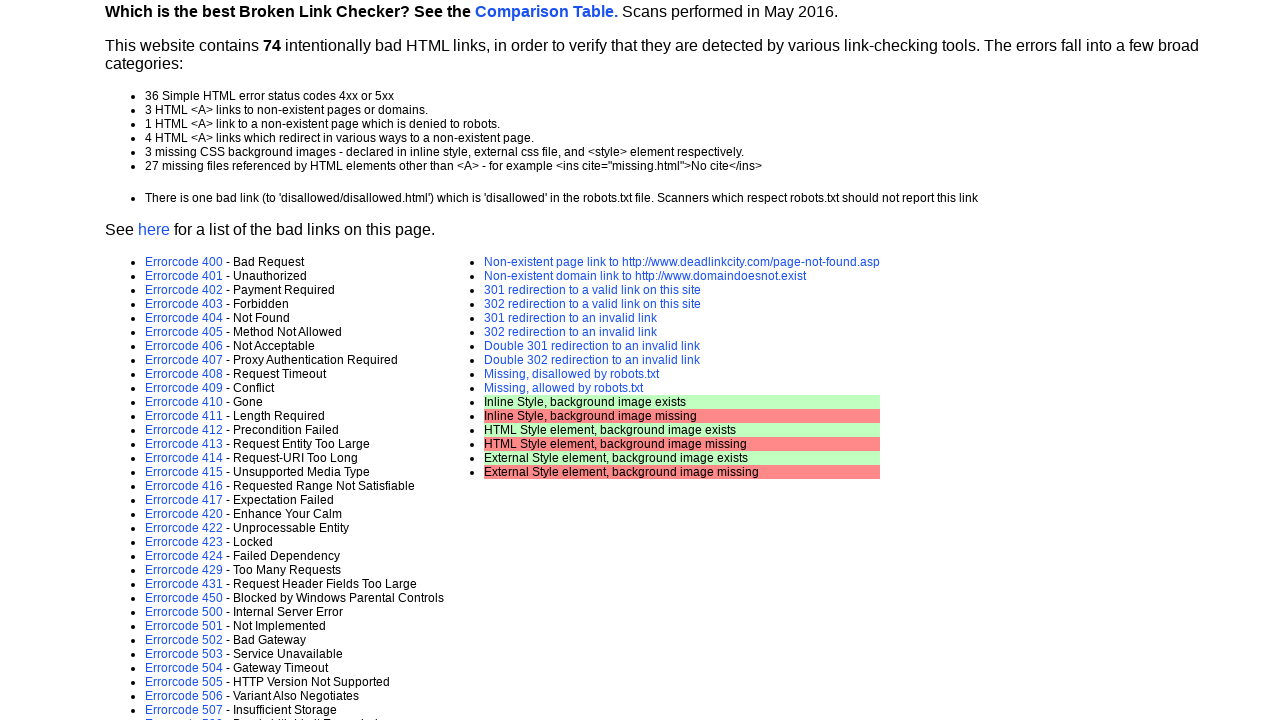

Confirmed link is visible
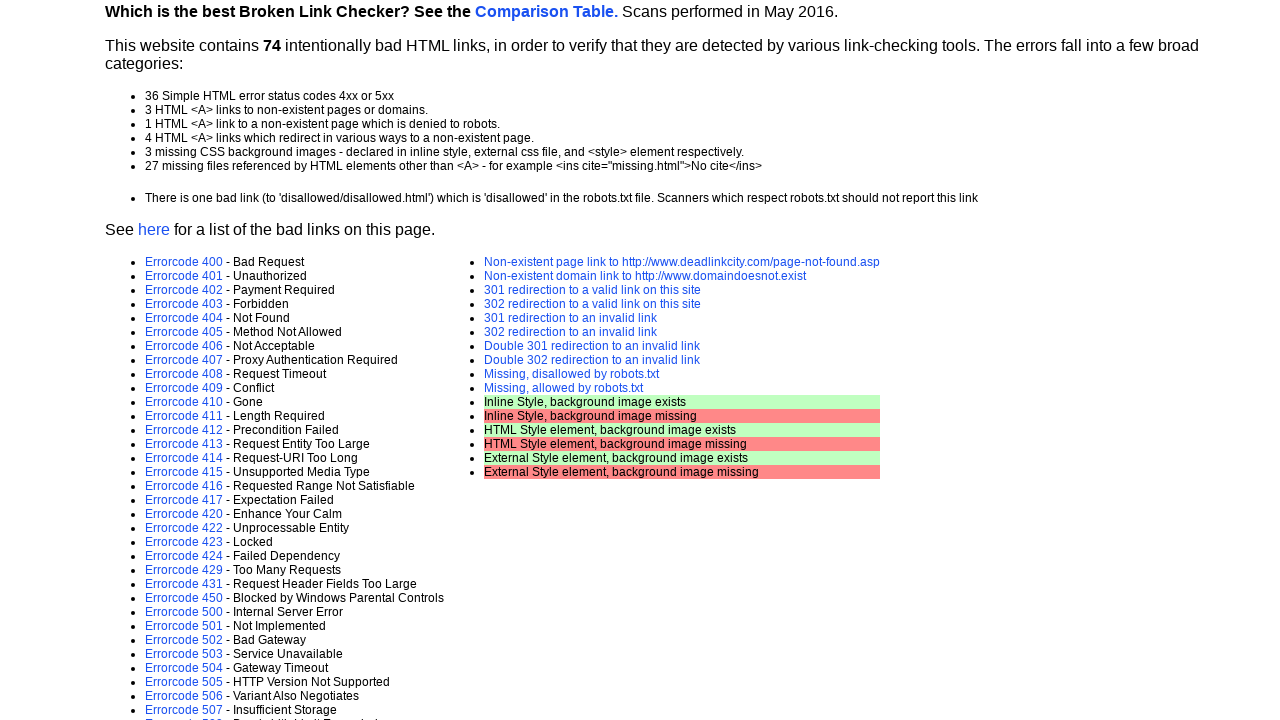

Scrolled link into view if needed
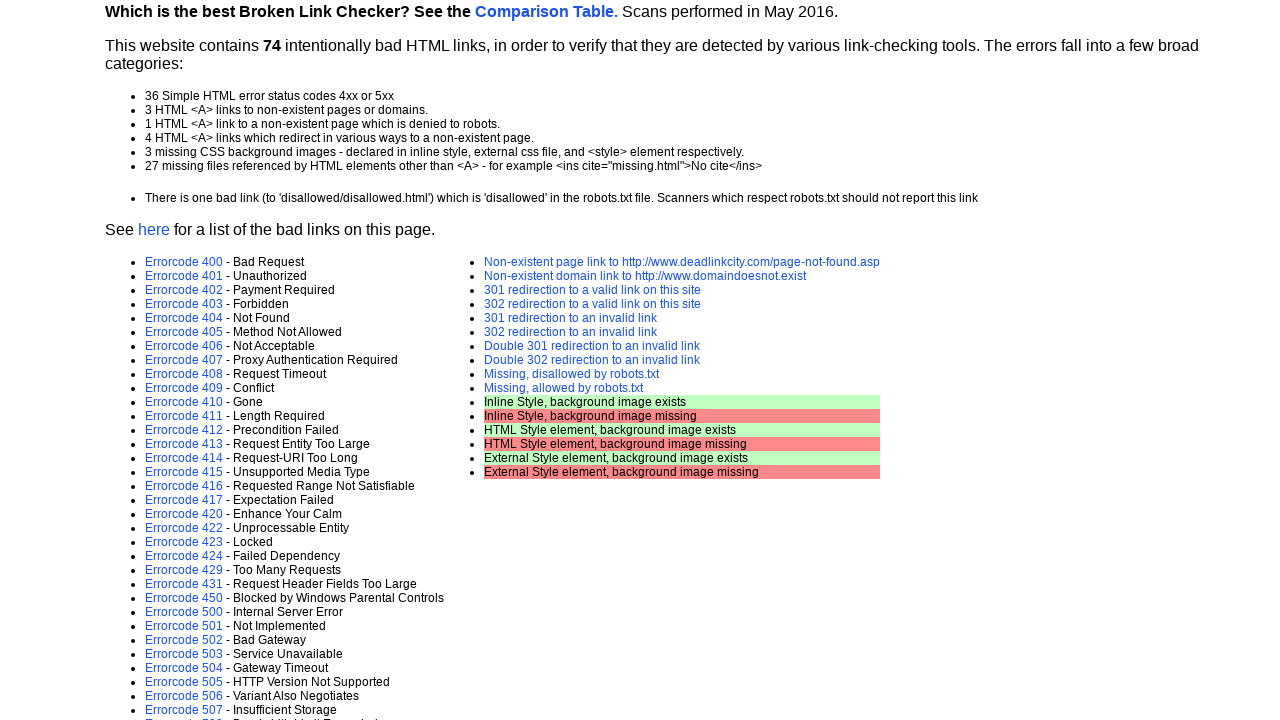

Retrieved href attribute from link (value: error-page.asp?e=450)
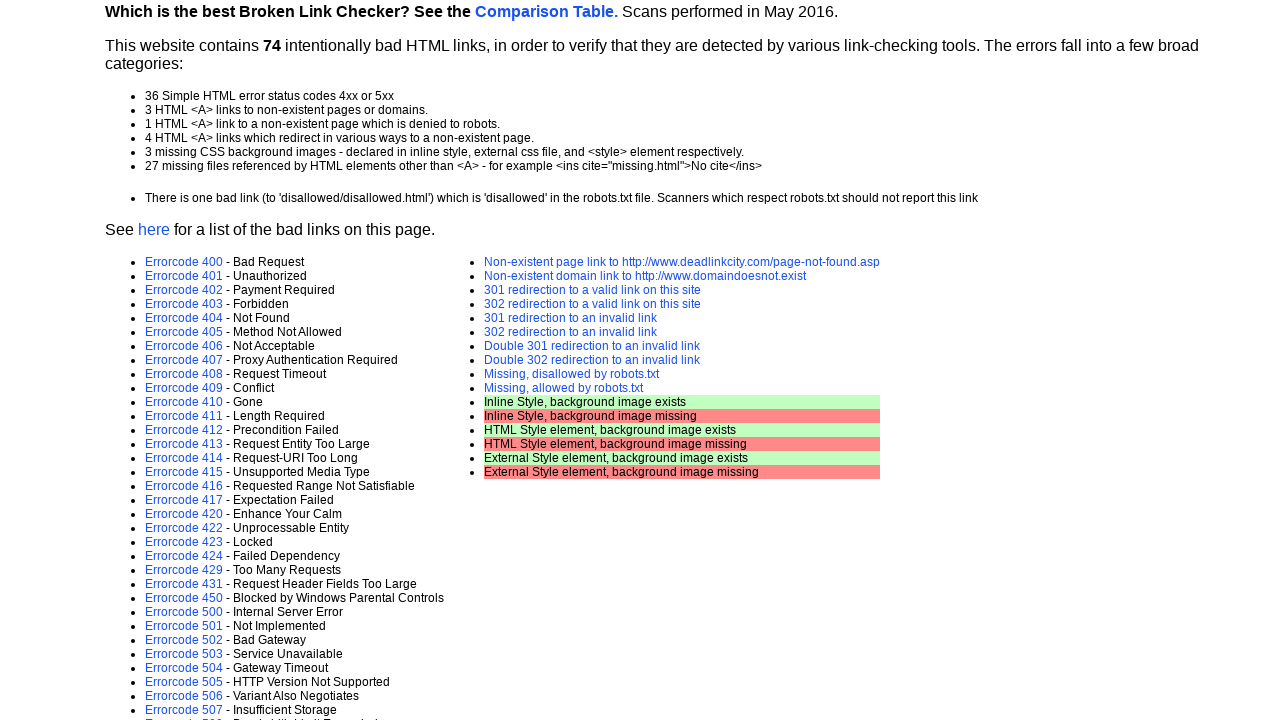

Confirmed link is visible
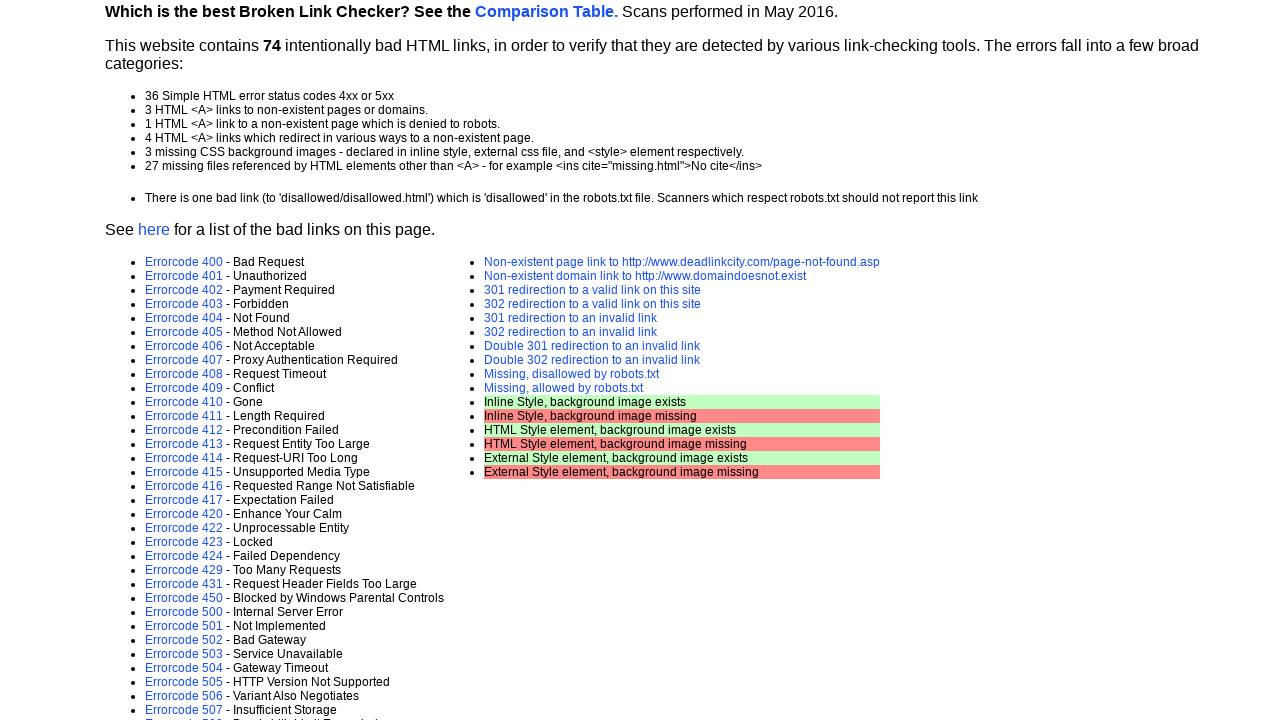

Scrolled link into view if needed
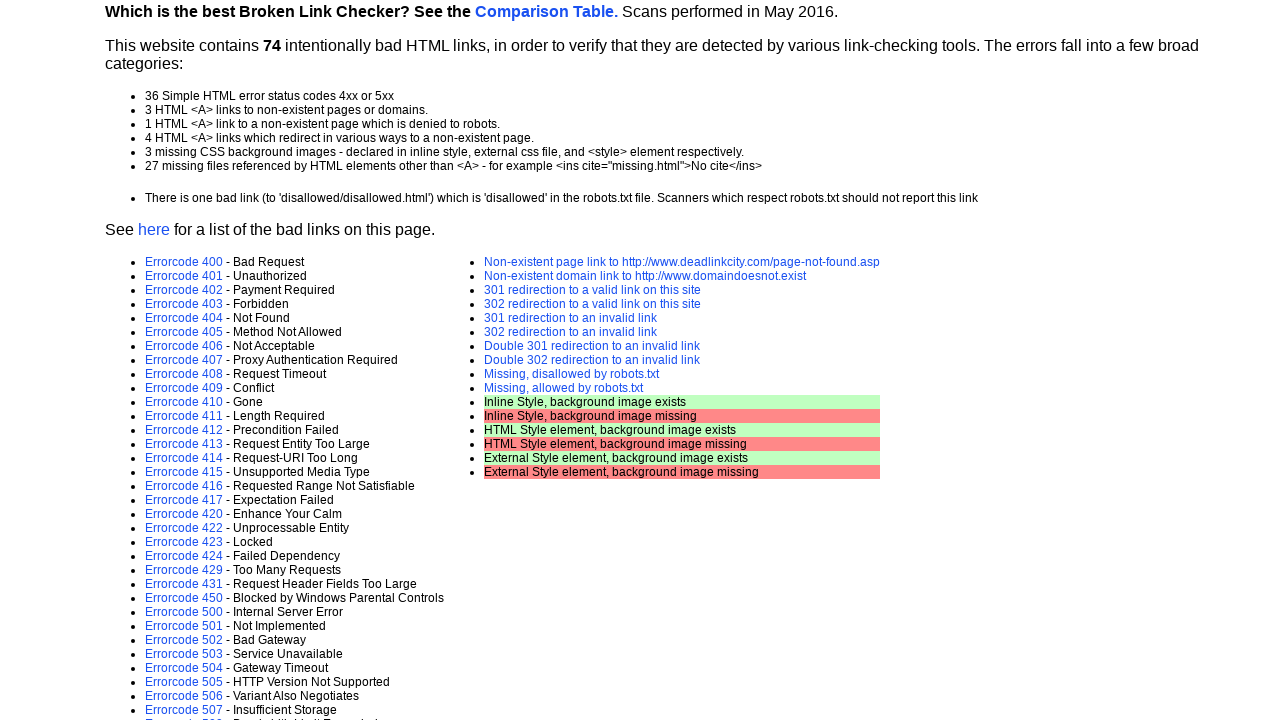

Retrieved href attribute from link (value: error-page.asp?e=500)
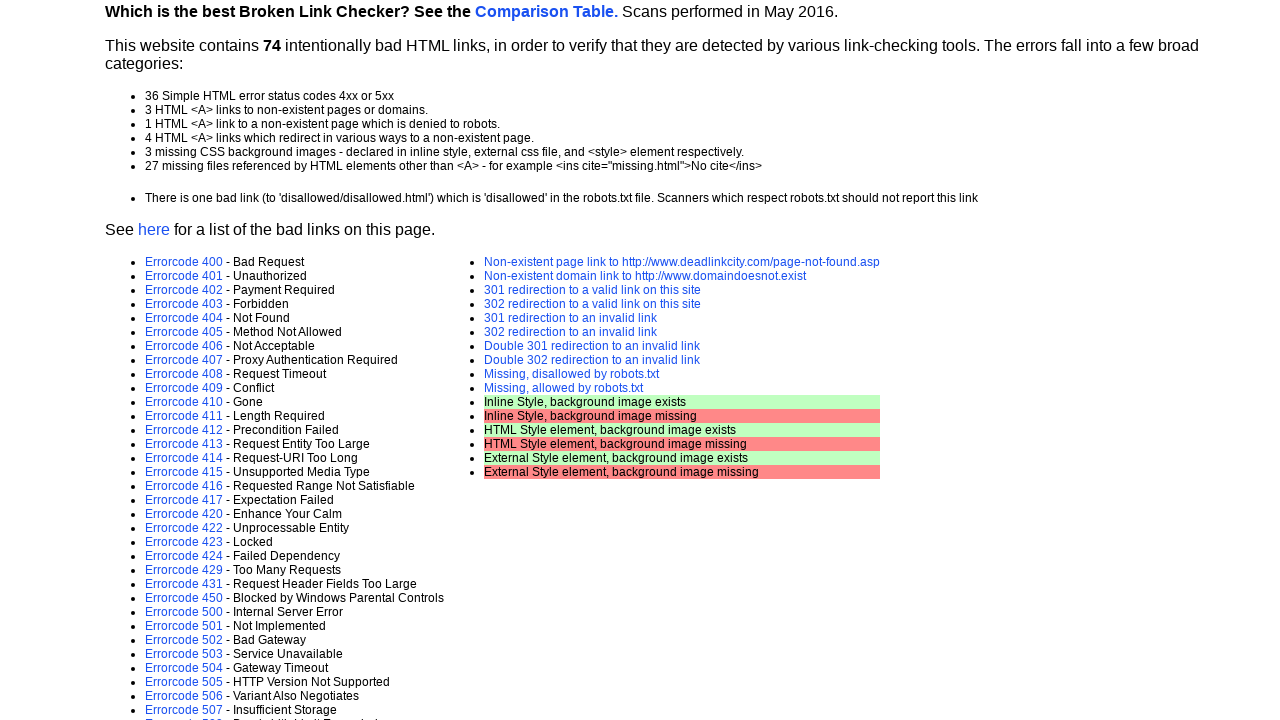

Confirmed link is visible
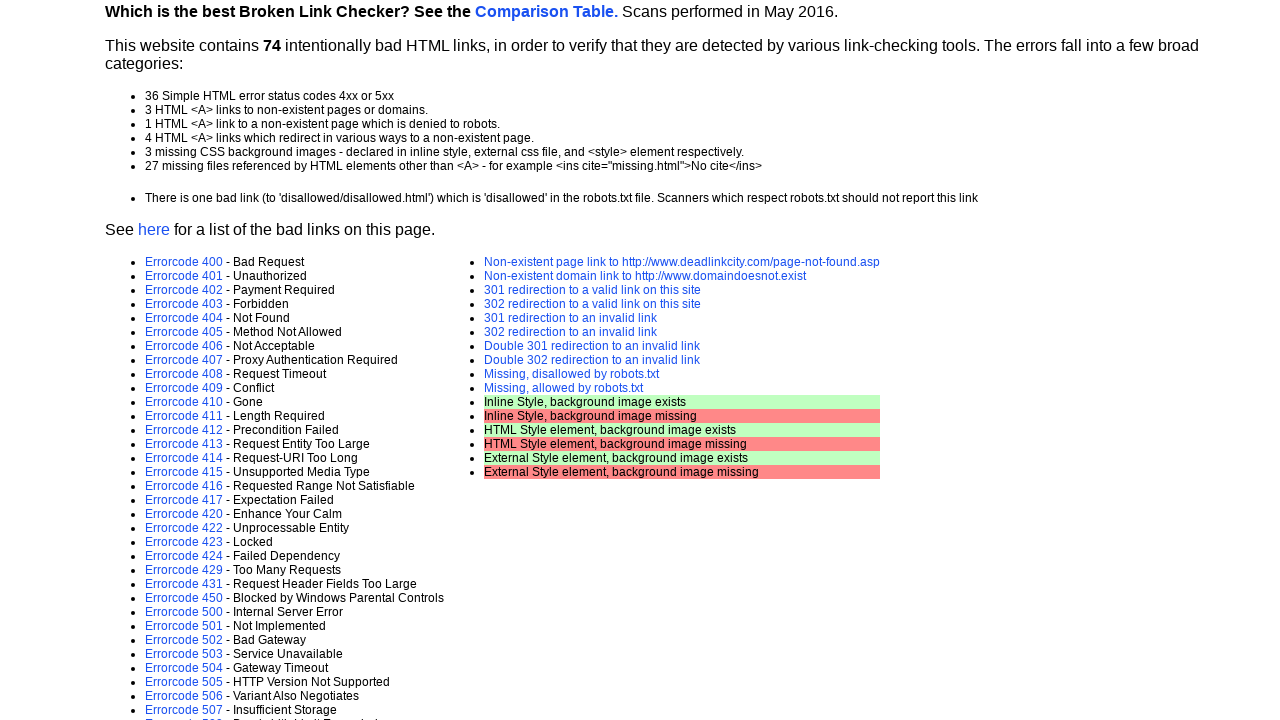

Scrolled link into view if needed
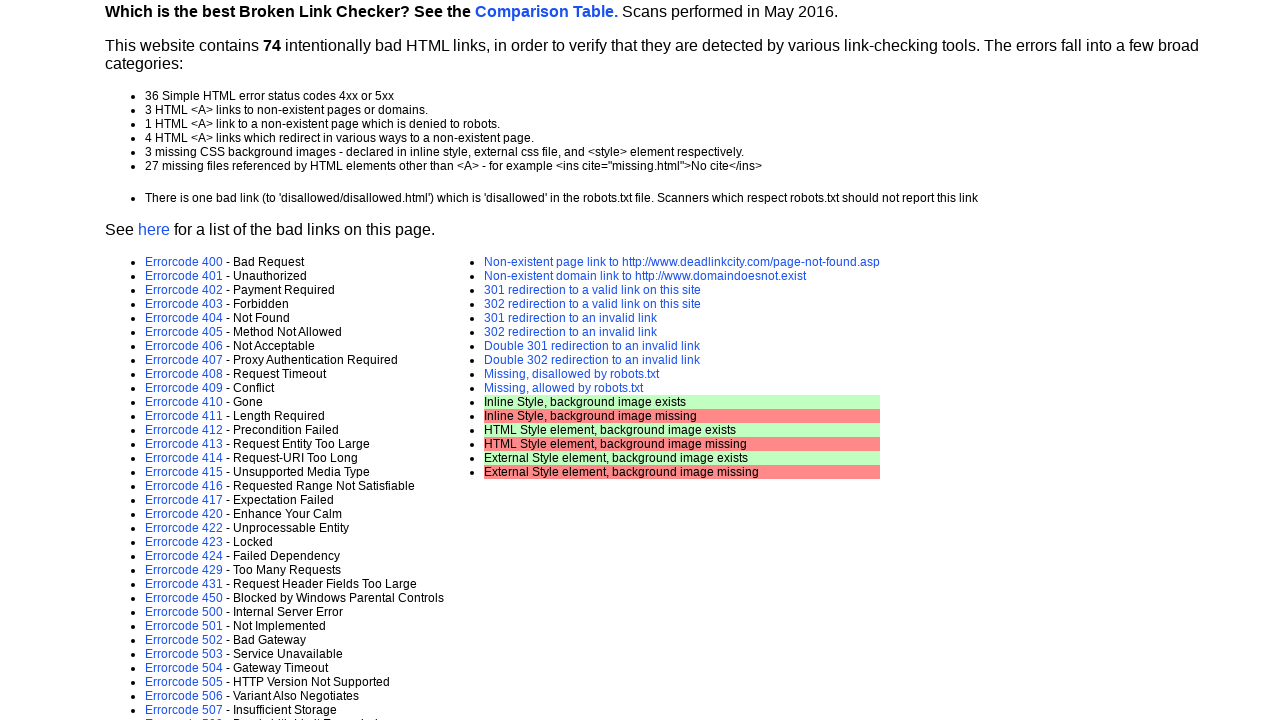

Retrieved href attribute from link (value: error-page.asp?e=501)
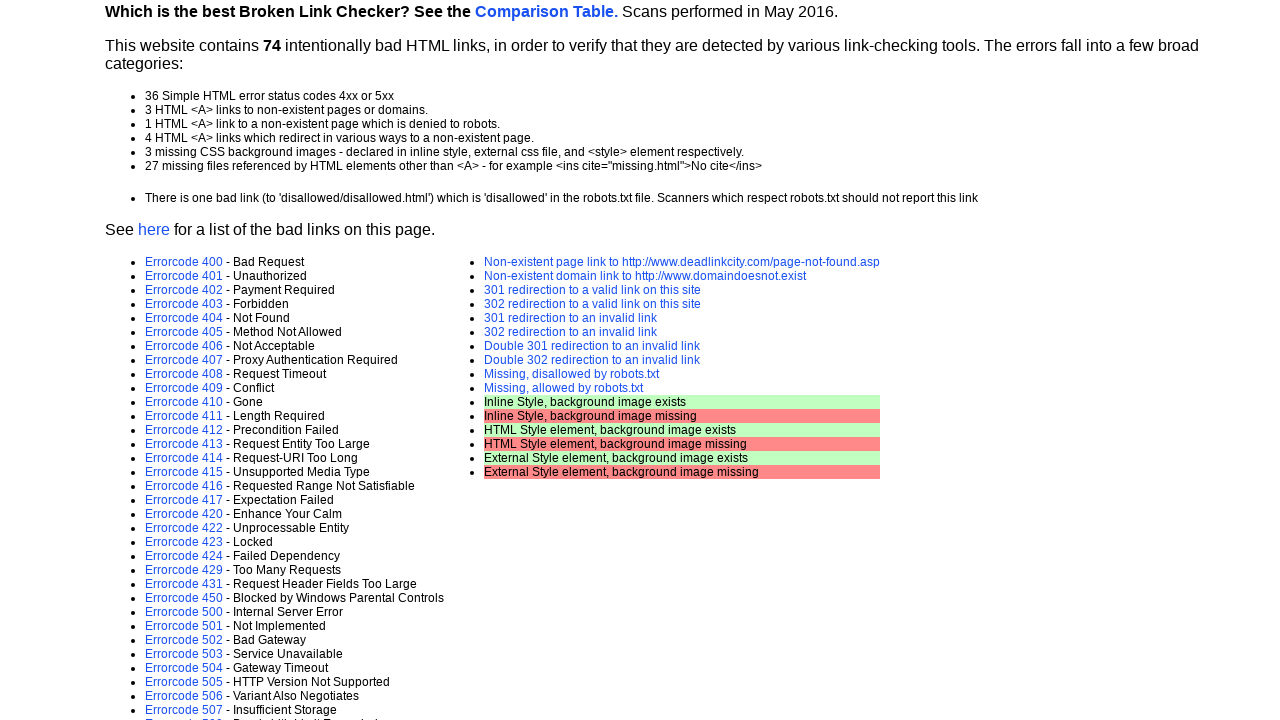

Confirmed link is visible
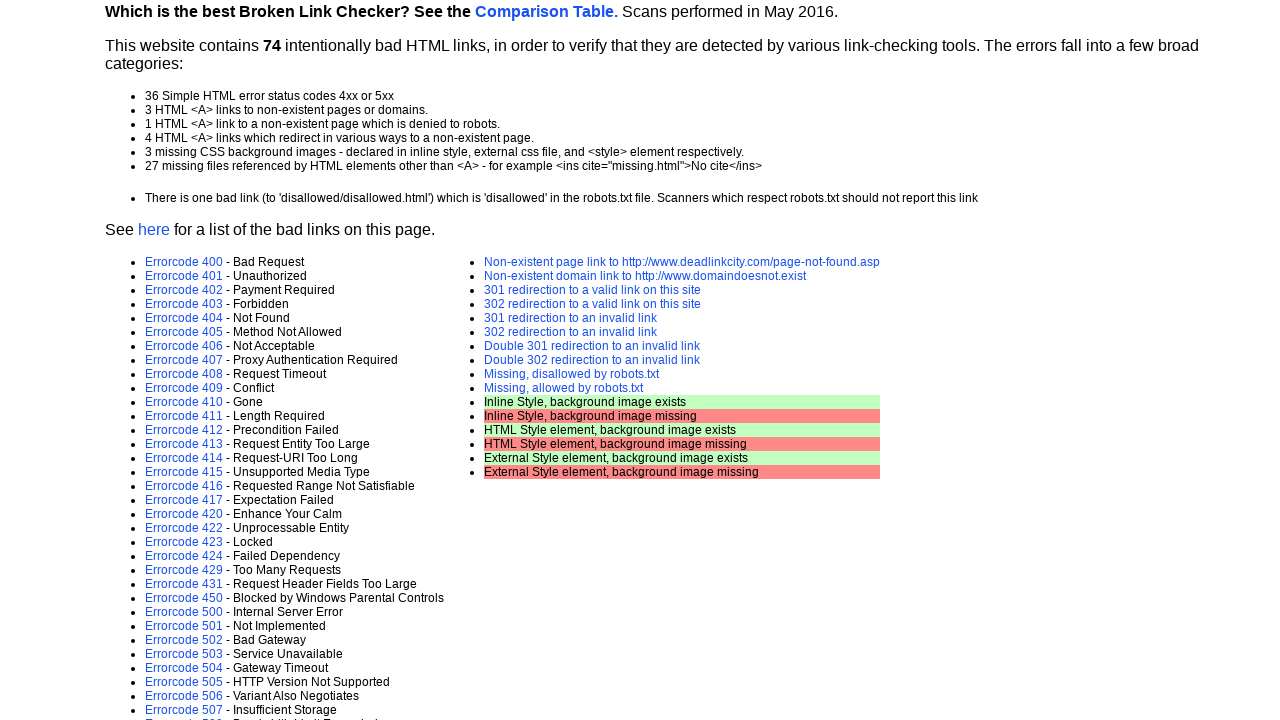

Scrolled link into view if needed
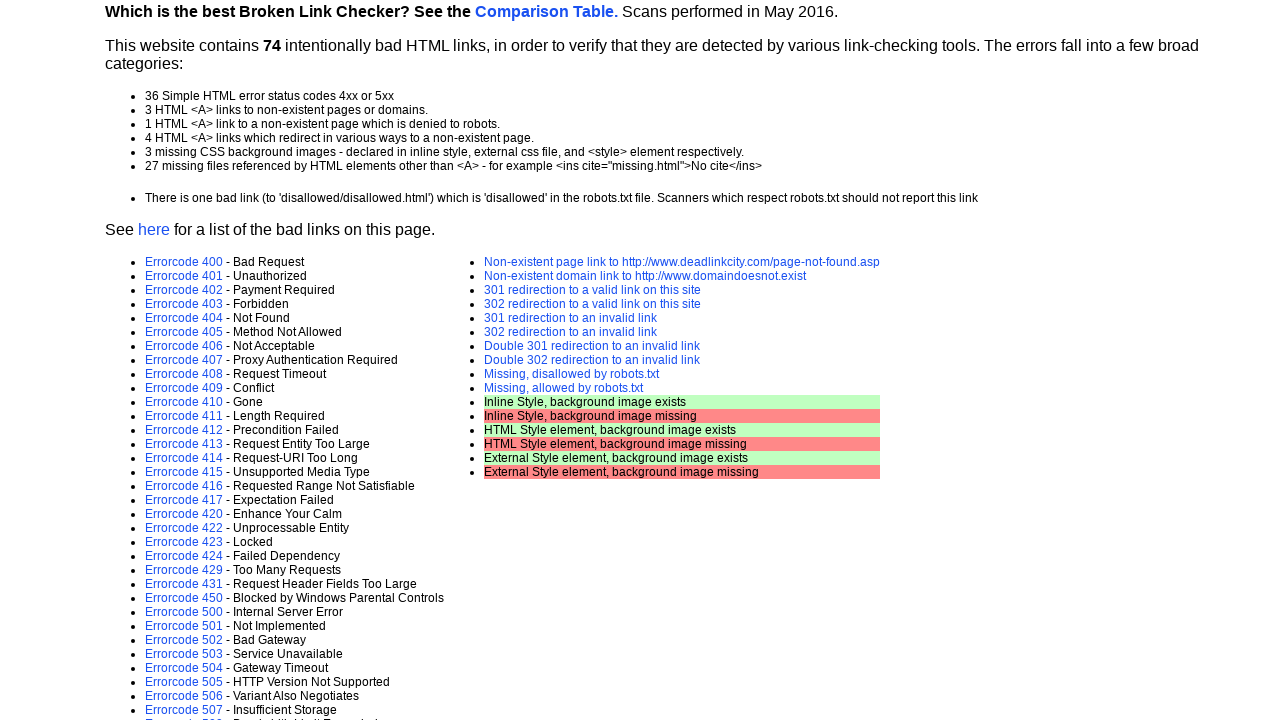

Retrieved href attribute from link (value: error-page.asp?e=502)
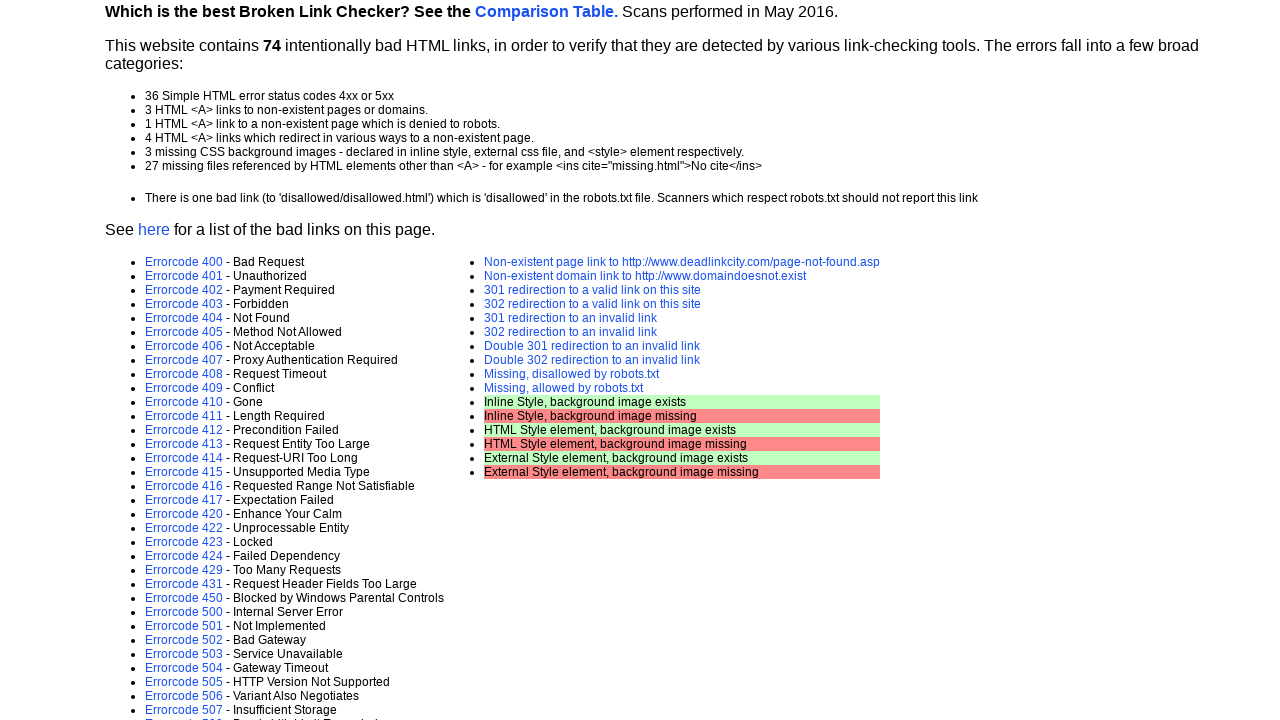

Confirmed link is visible
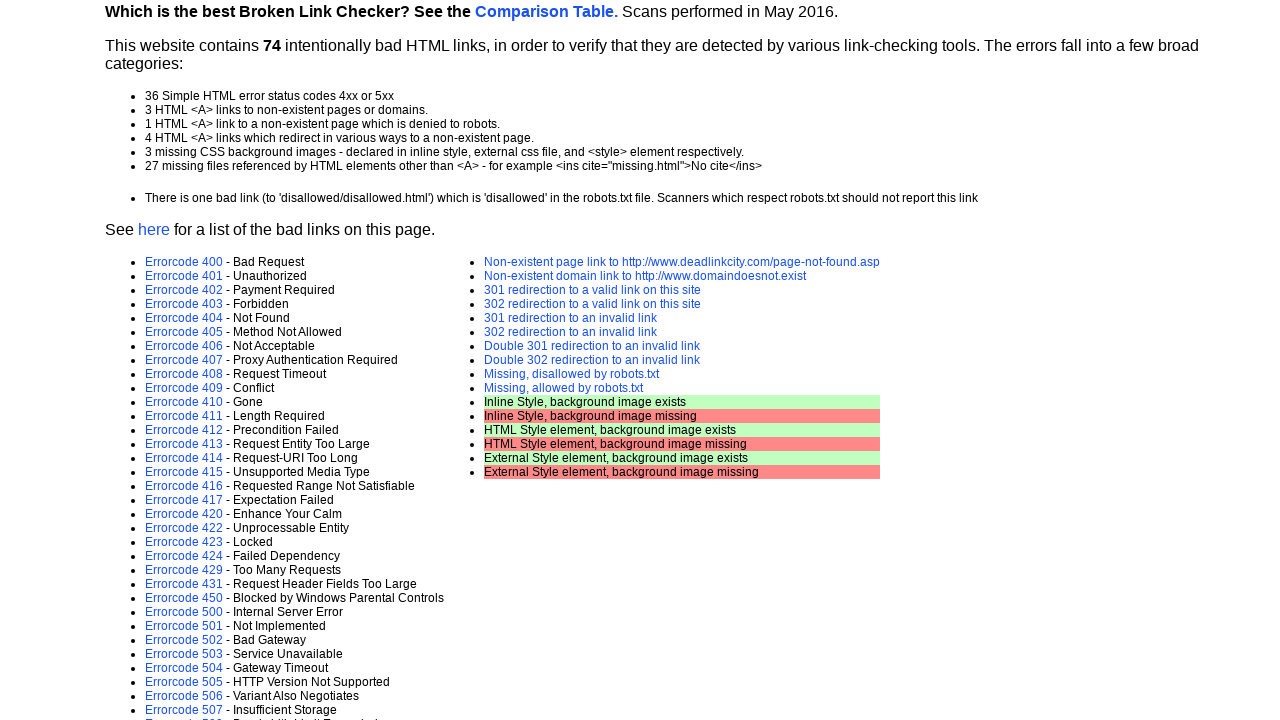

Scrolled link into view if needed
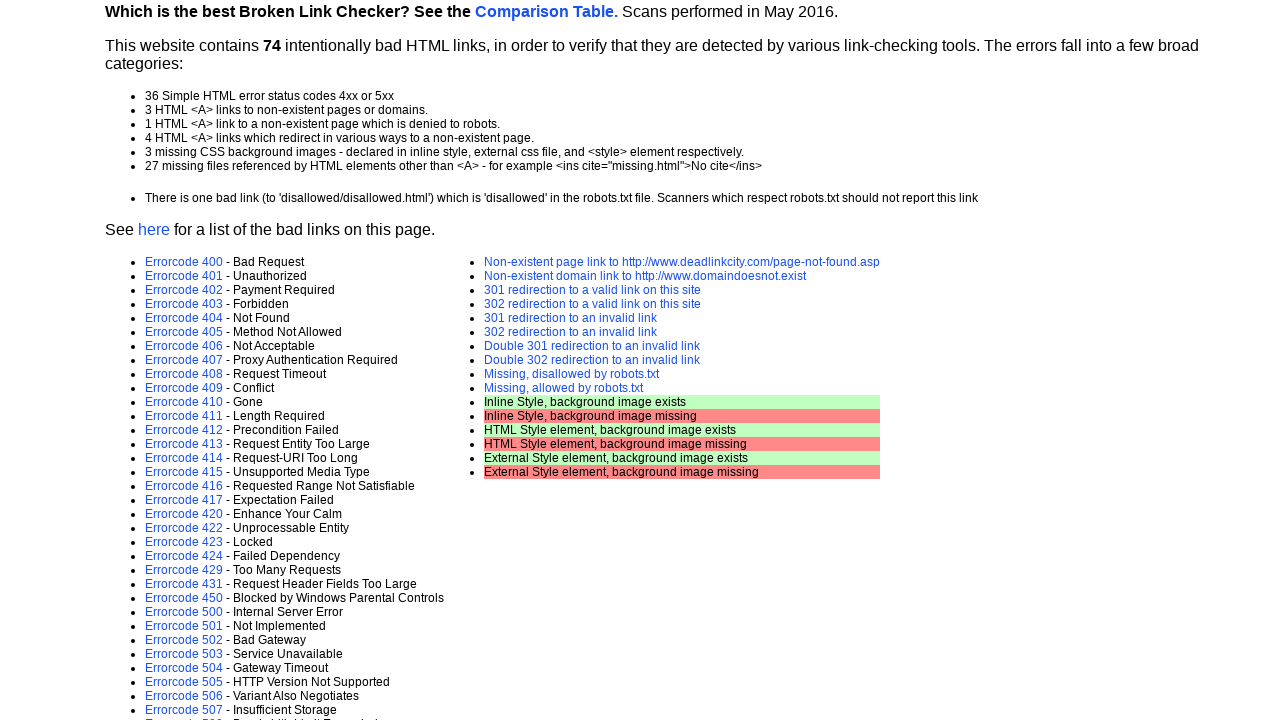

Retrieved href attribute from link (value: error-page.asp?e=503)
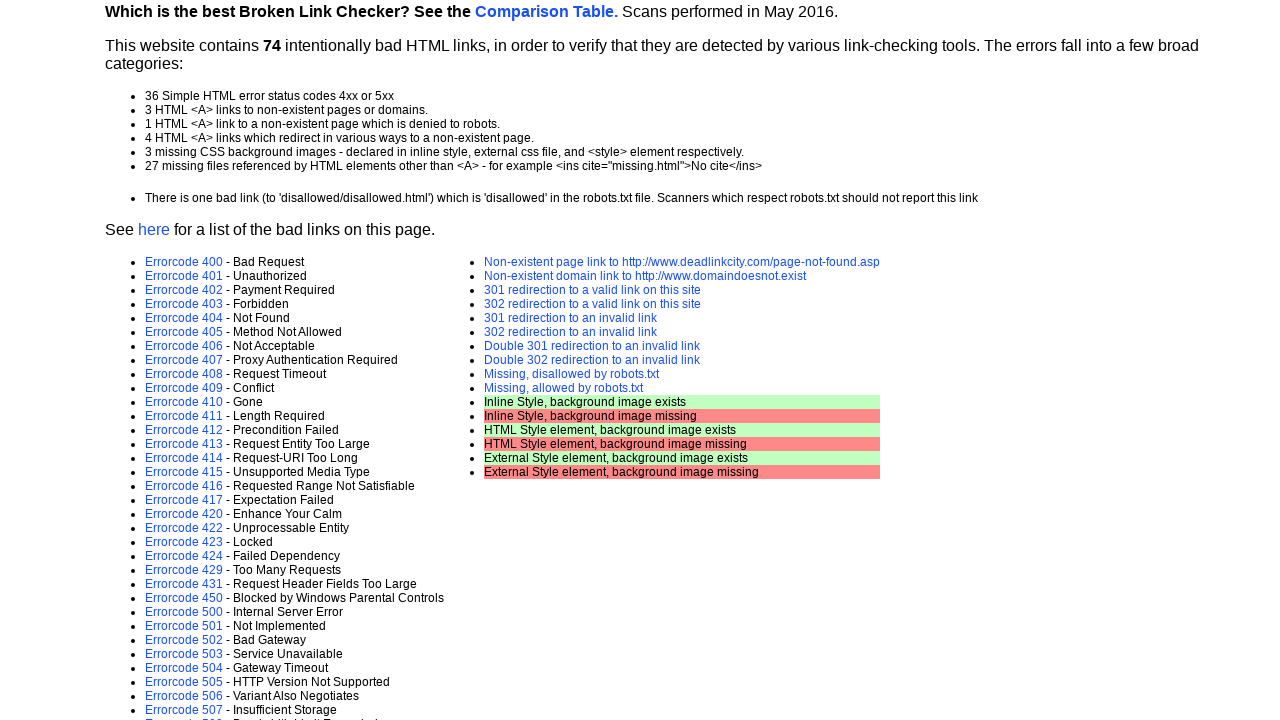

Confirmed link is visible
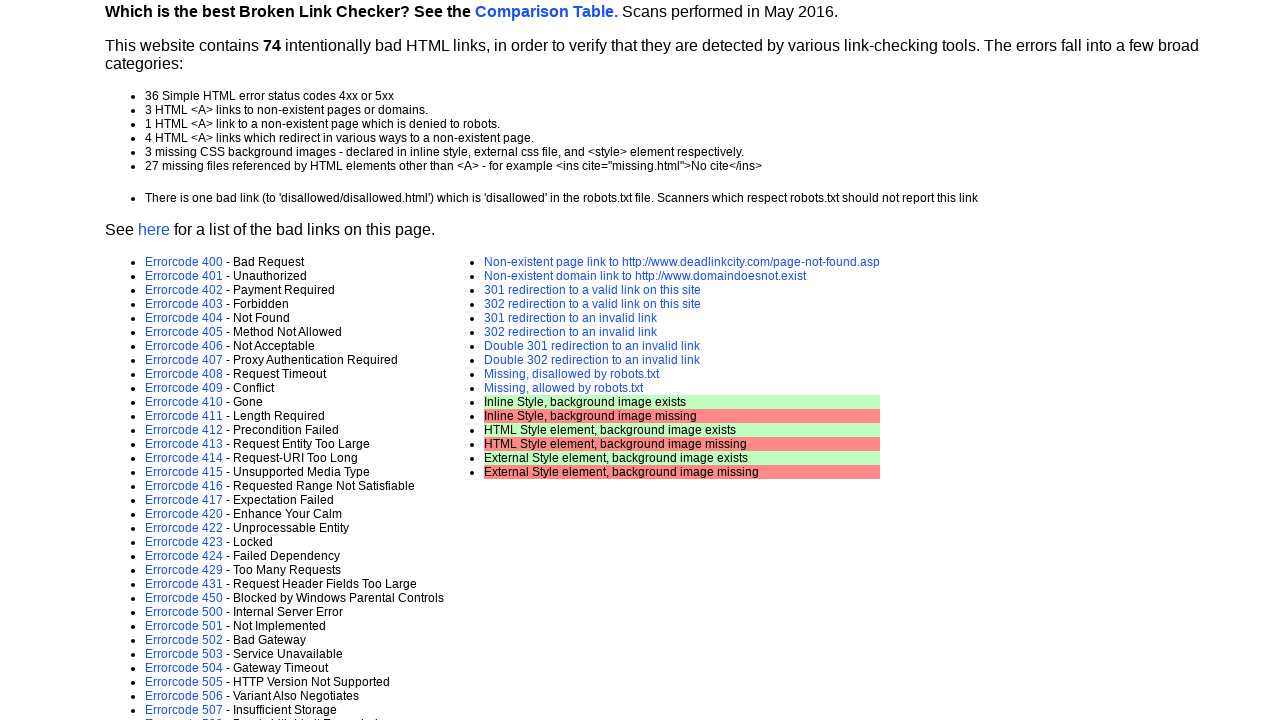

Scrolled link into view if needed
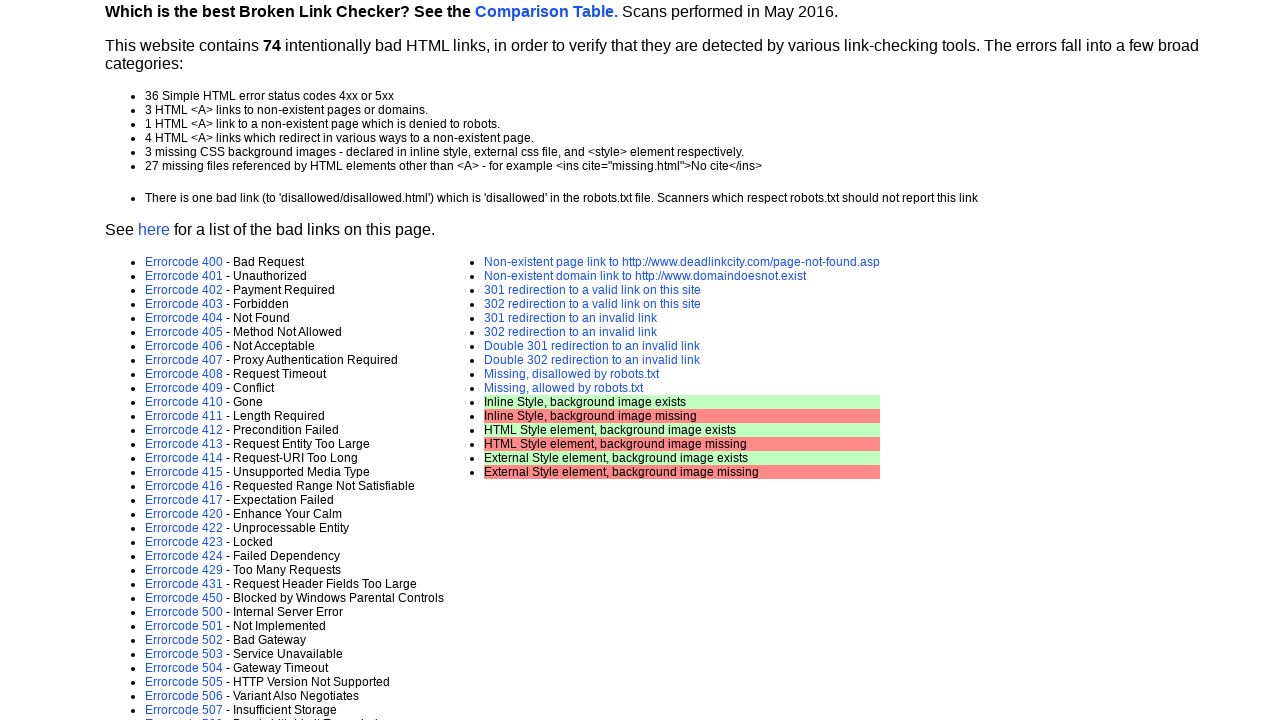

Retrieved href attribute from link (value: error-page.asp?e=504)
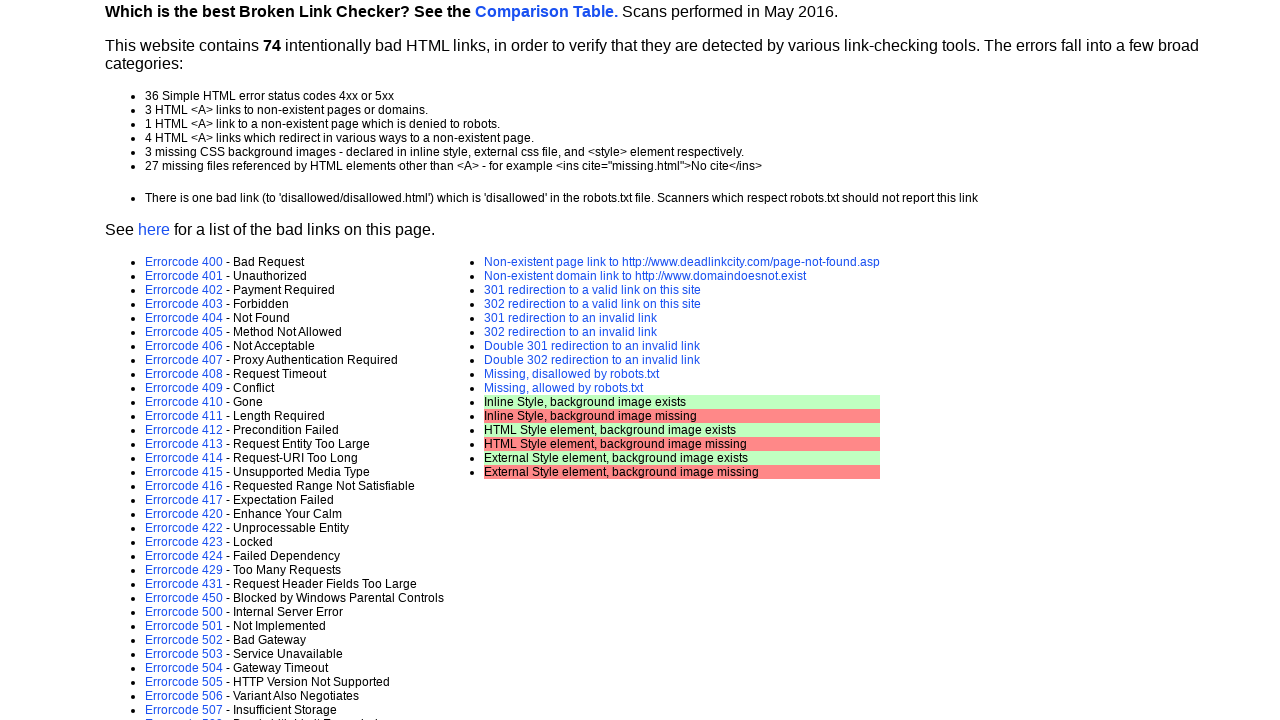

Confirmed link is visible
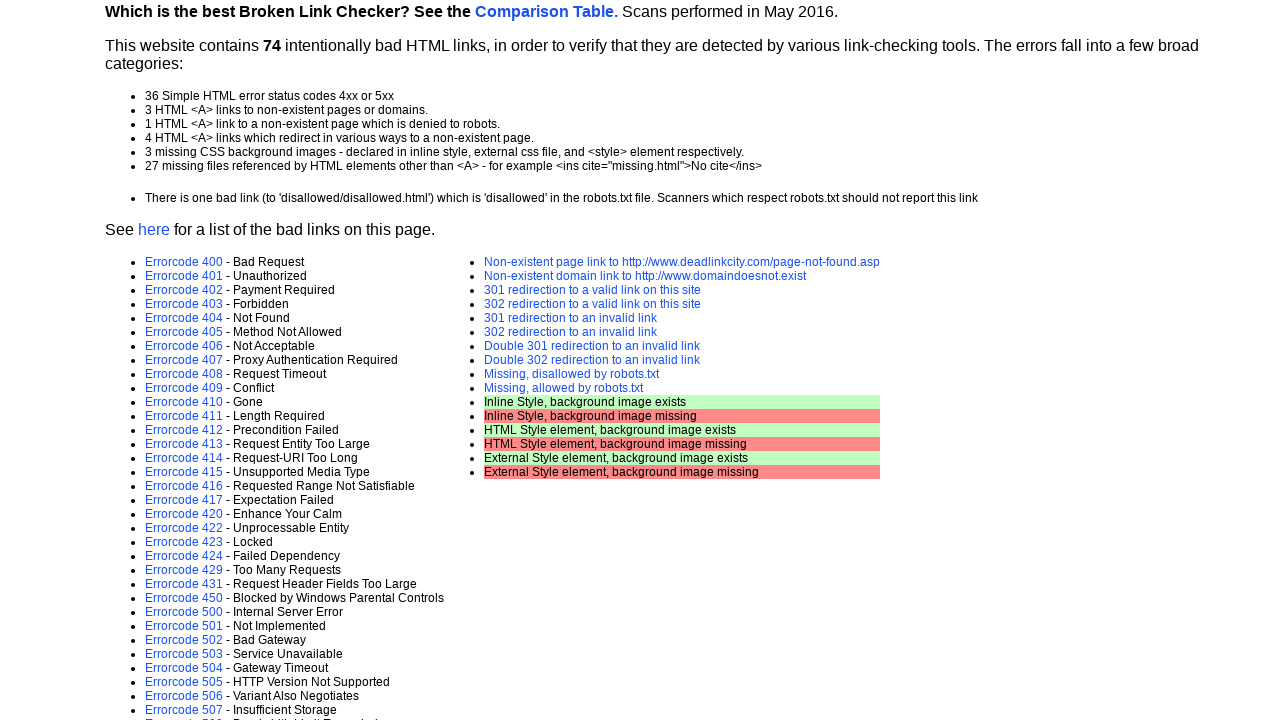

Scrolled link into view if needed
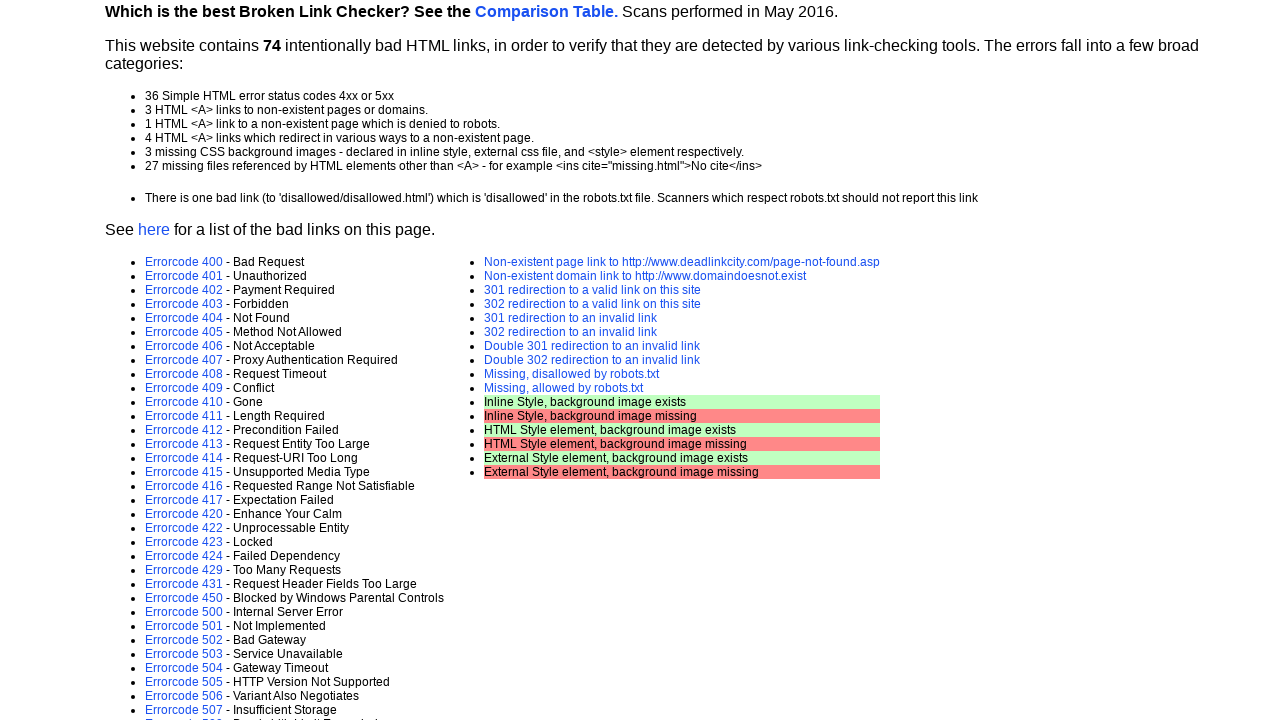

Retrieved href attribute from link (value: error-page.asp?e=505)
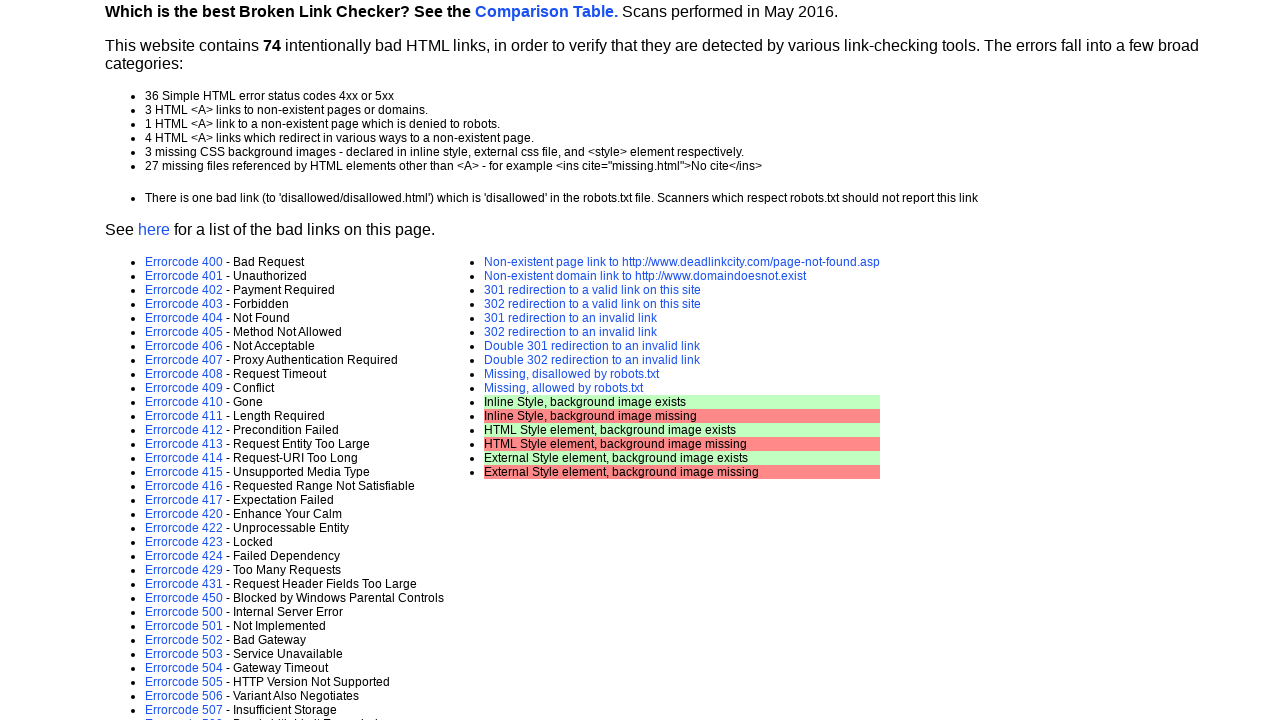

Confirmed link is visible
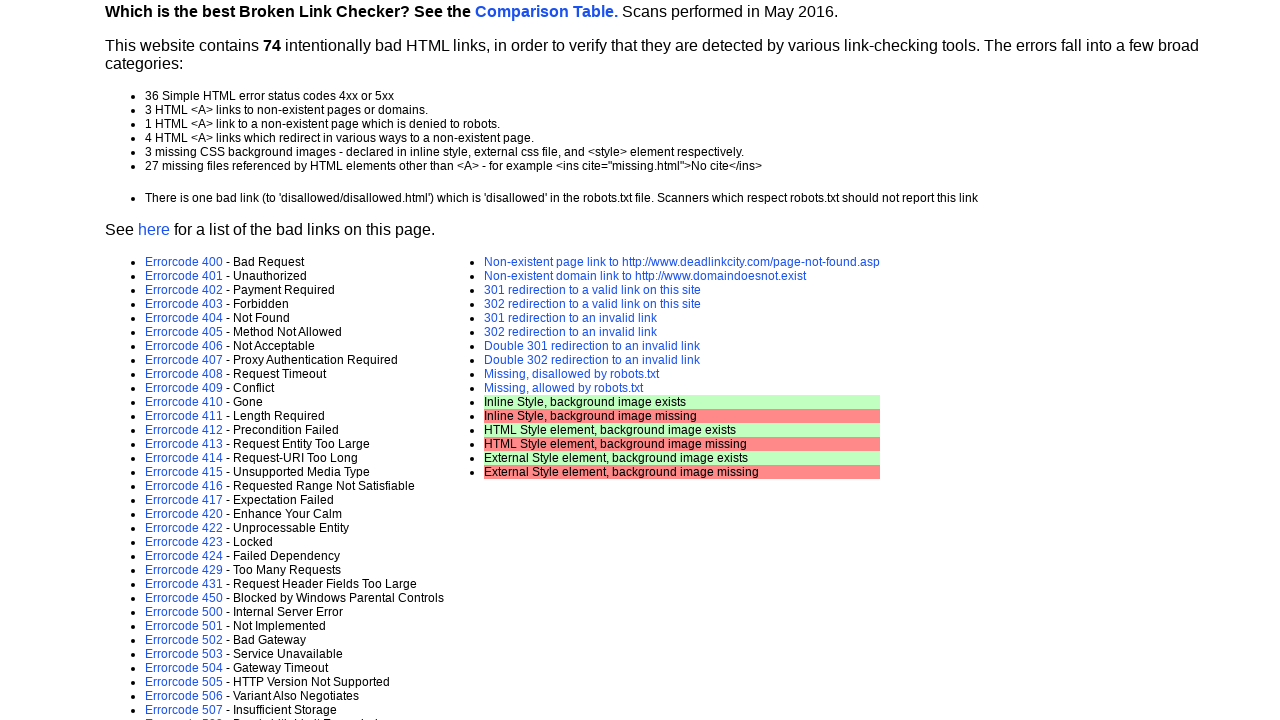

Scrolled link into view if needed
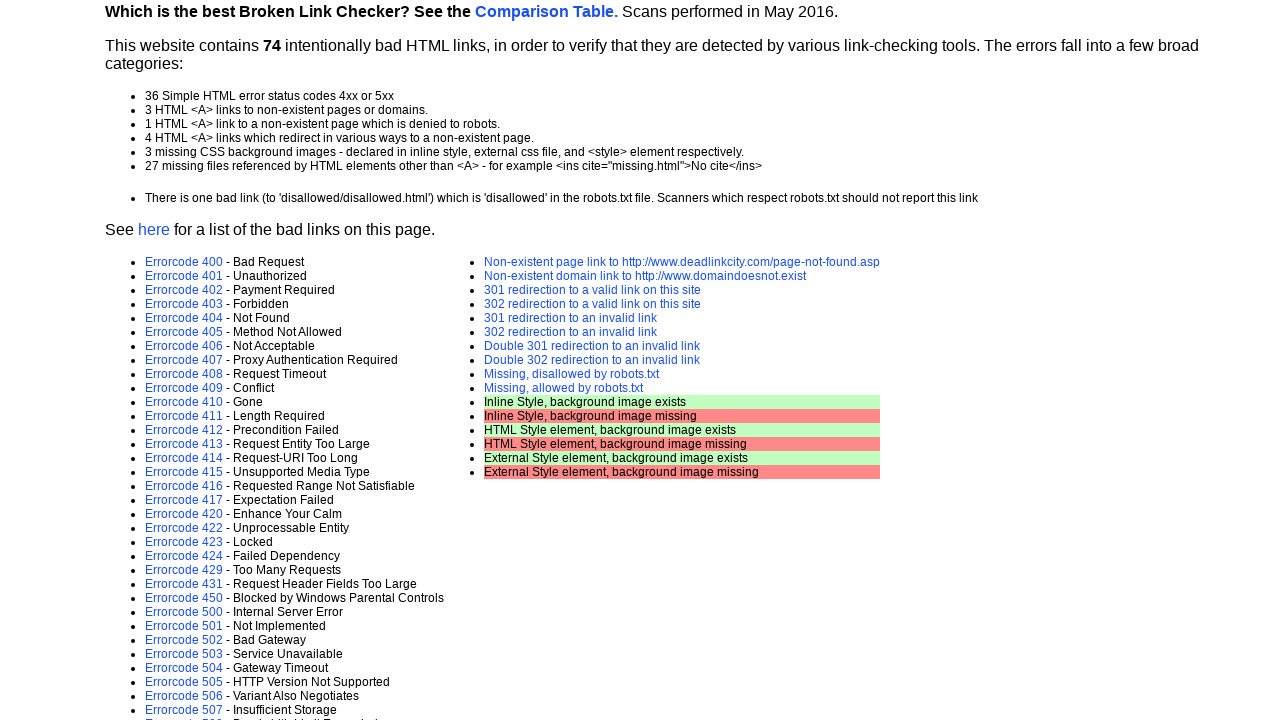

Retrieved href attribute from link (value: error-page.asp?e=506)
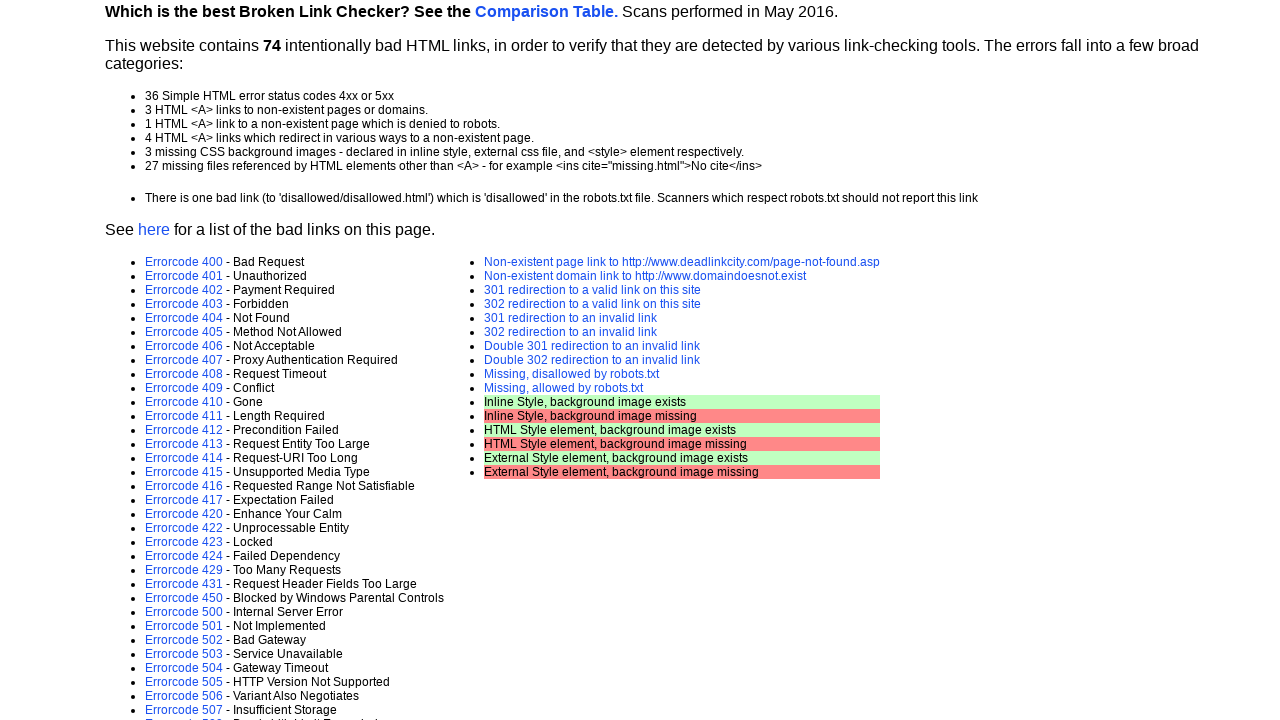

Confirmed link is visible
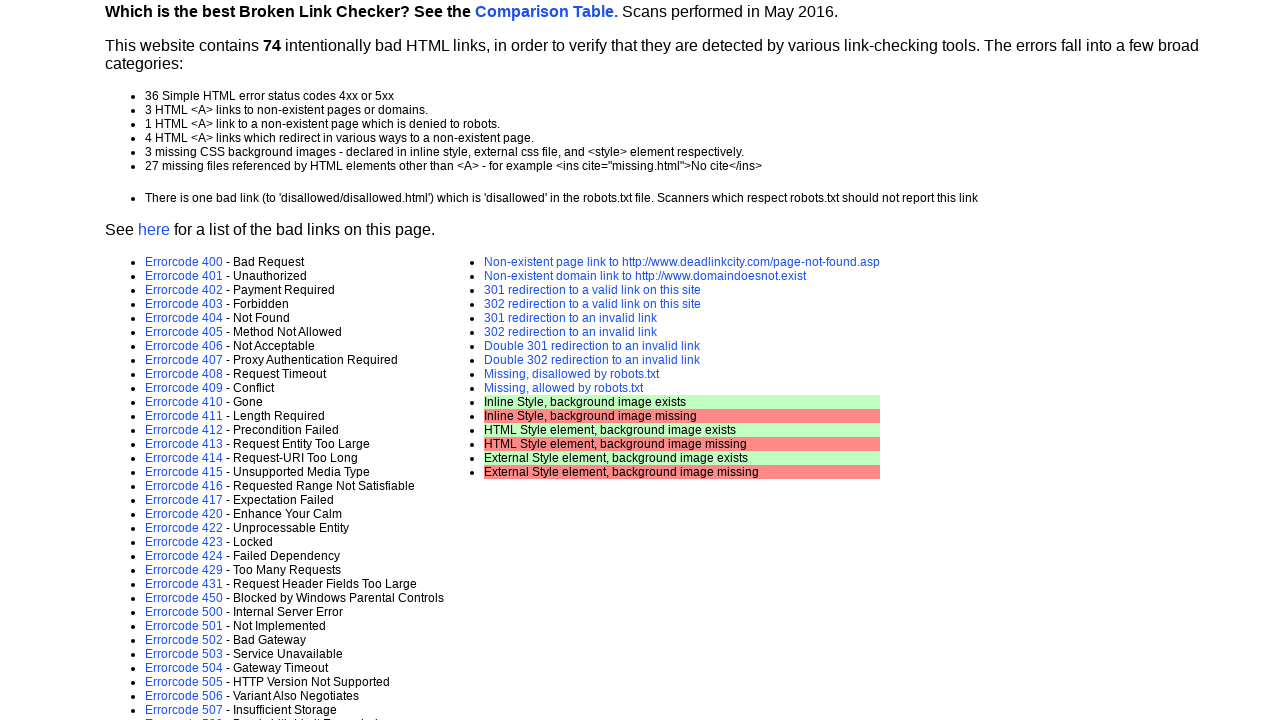

Scrolled link into view if needed
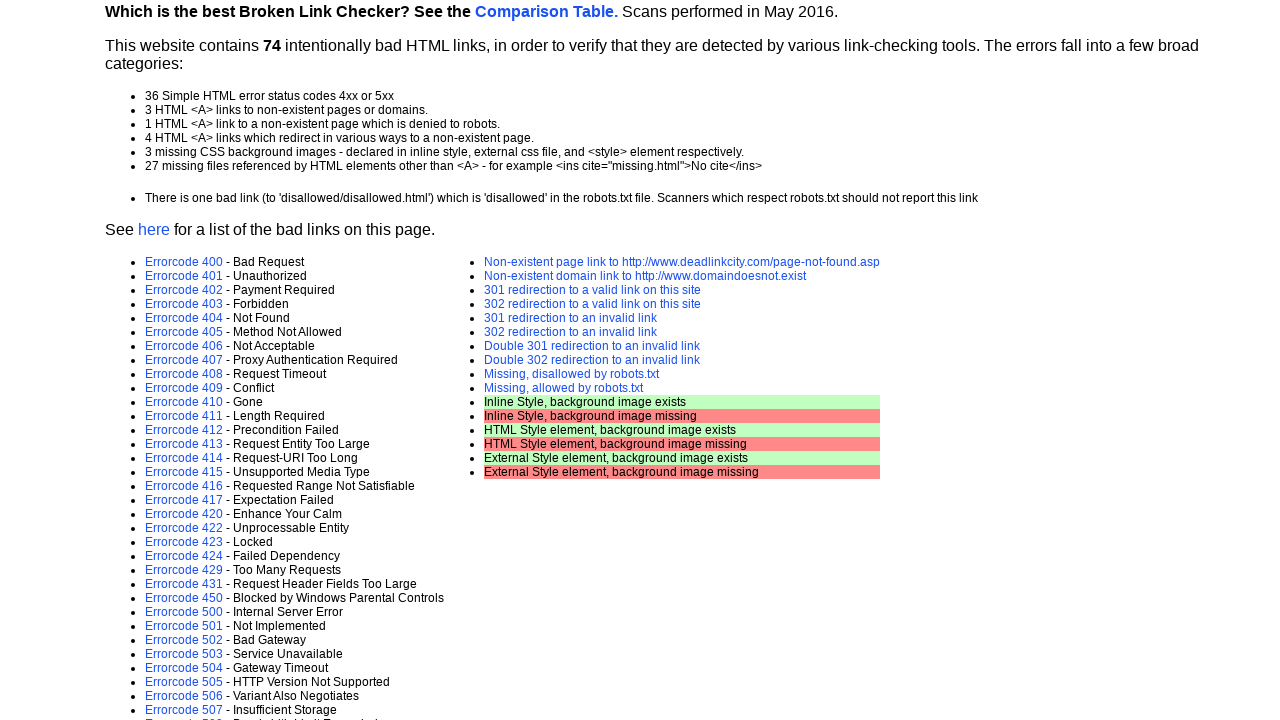

Retrieved href attribute from link (value: error-page.asp?e=507)
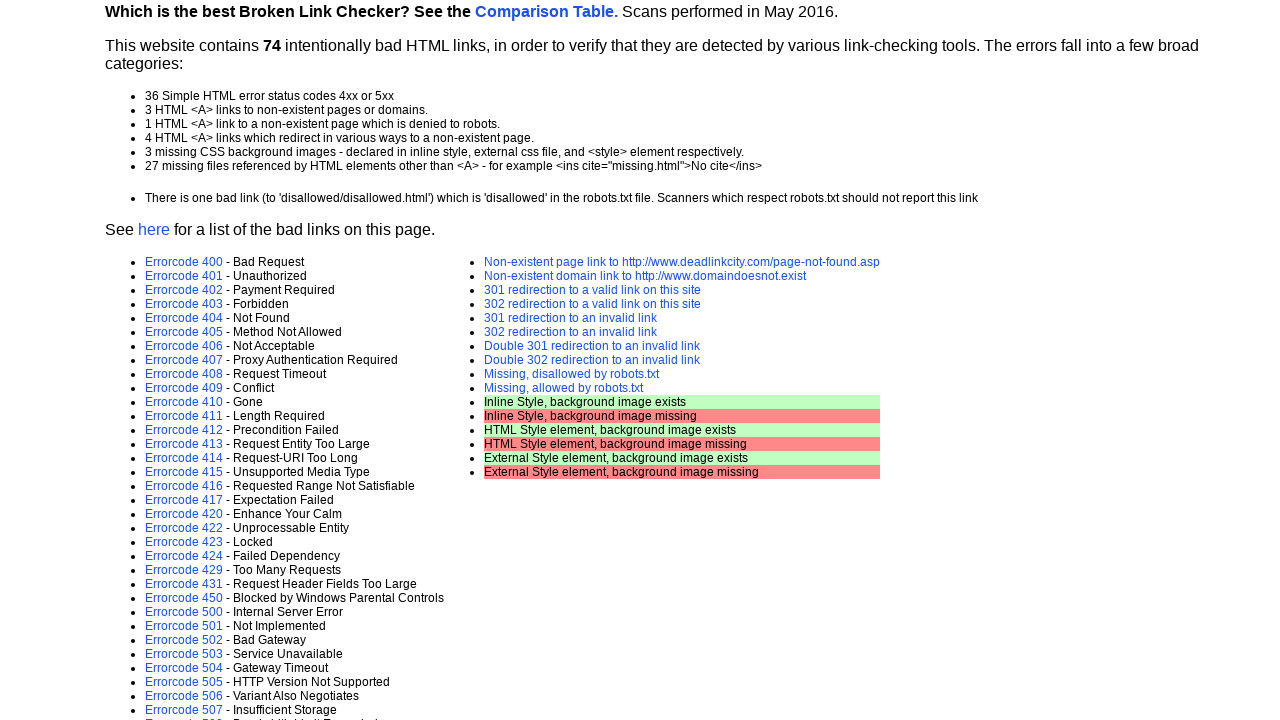

Confirmed link is visible
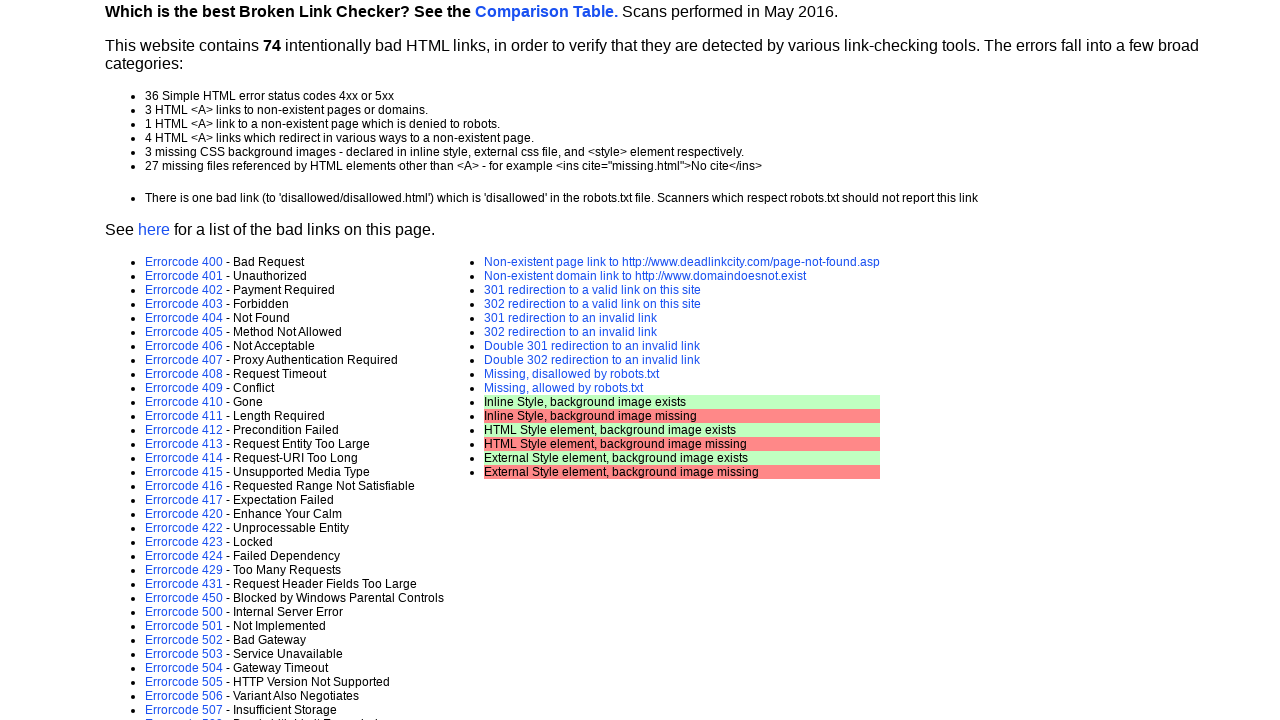

Scrolled link into view if needed
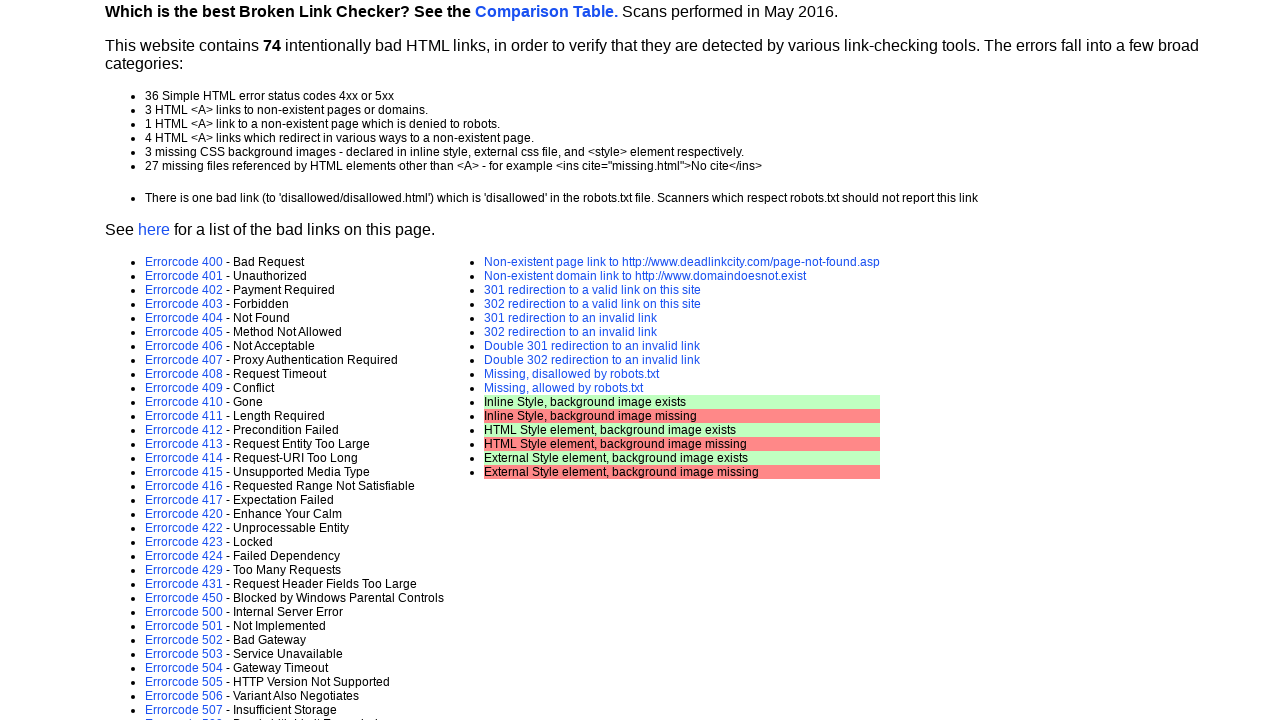

Retrieved href attribute from link (value: error-page.asp?e=509)
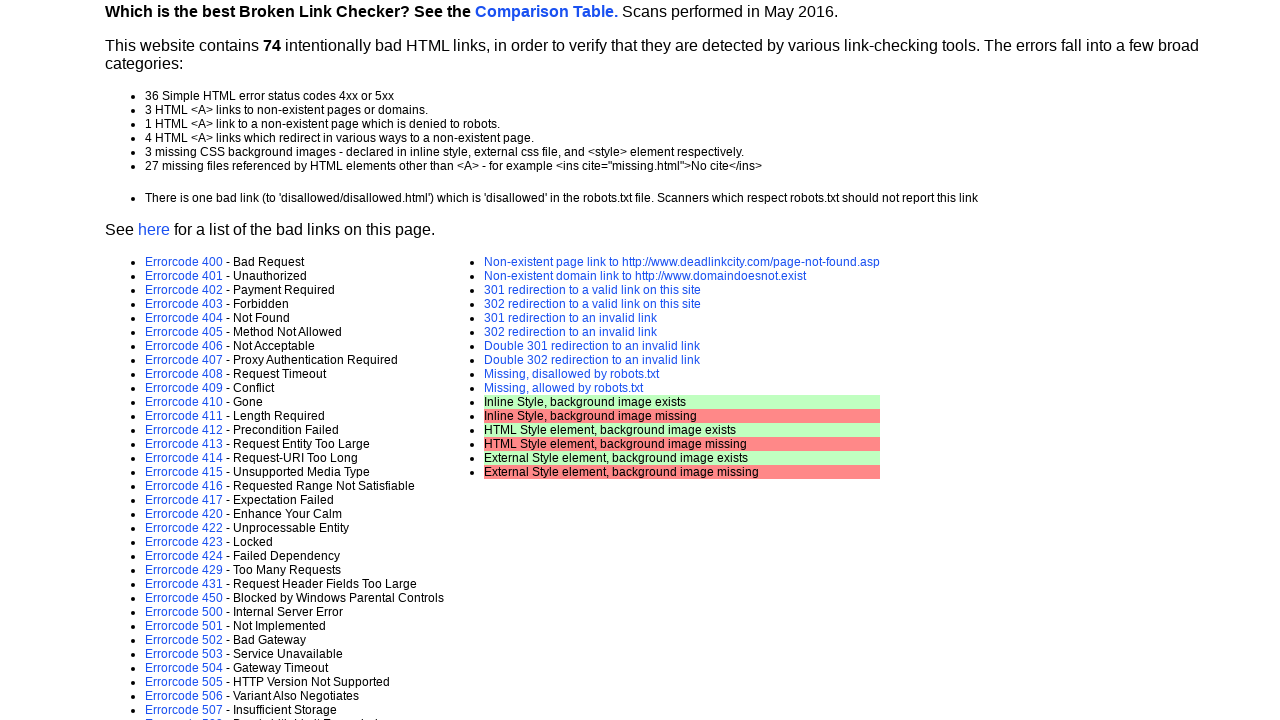

Confirmed link is visible
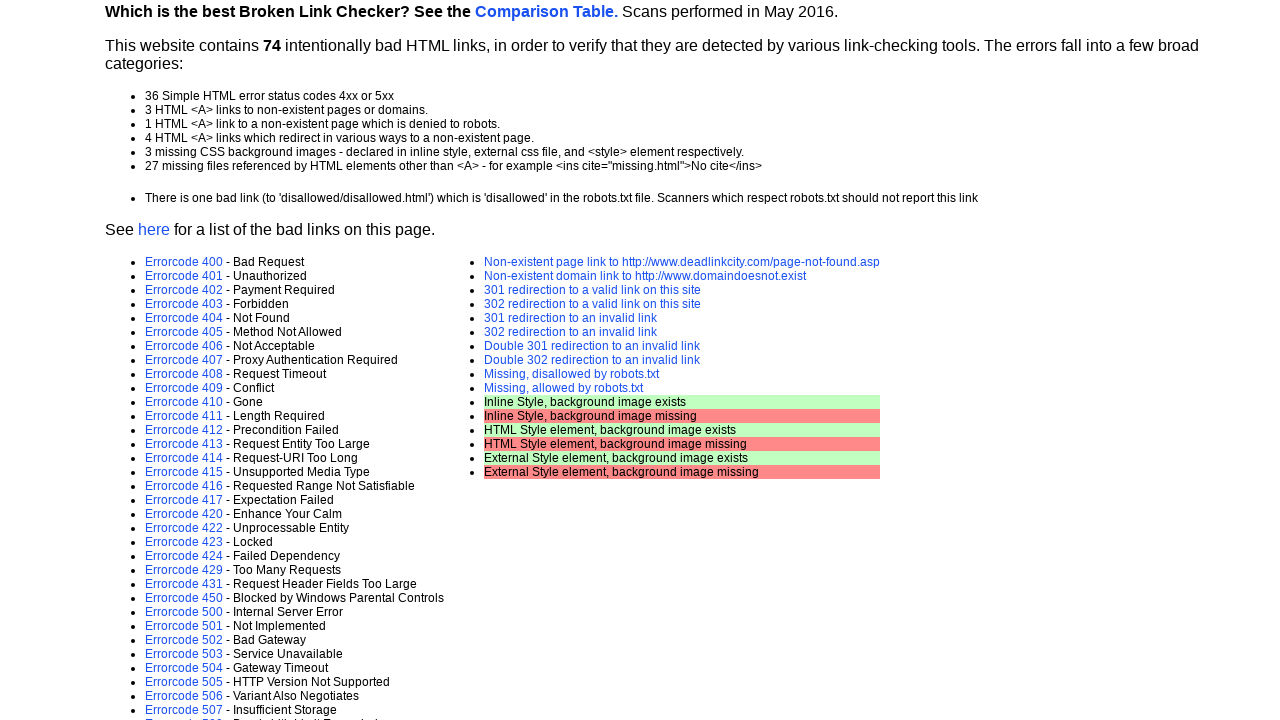

Scrolled link into view if needed
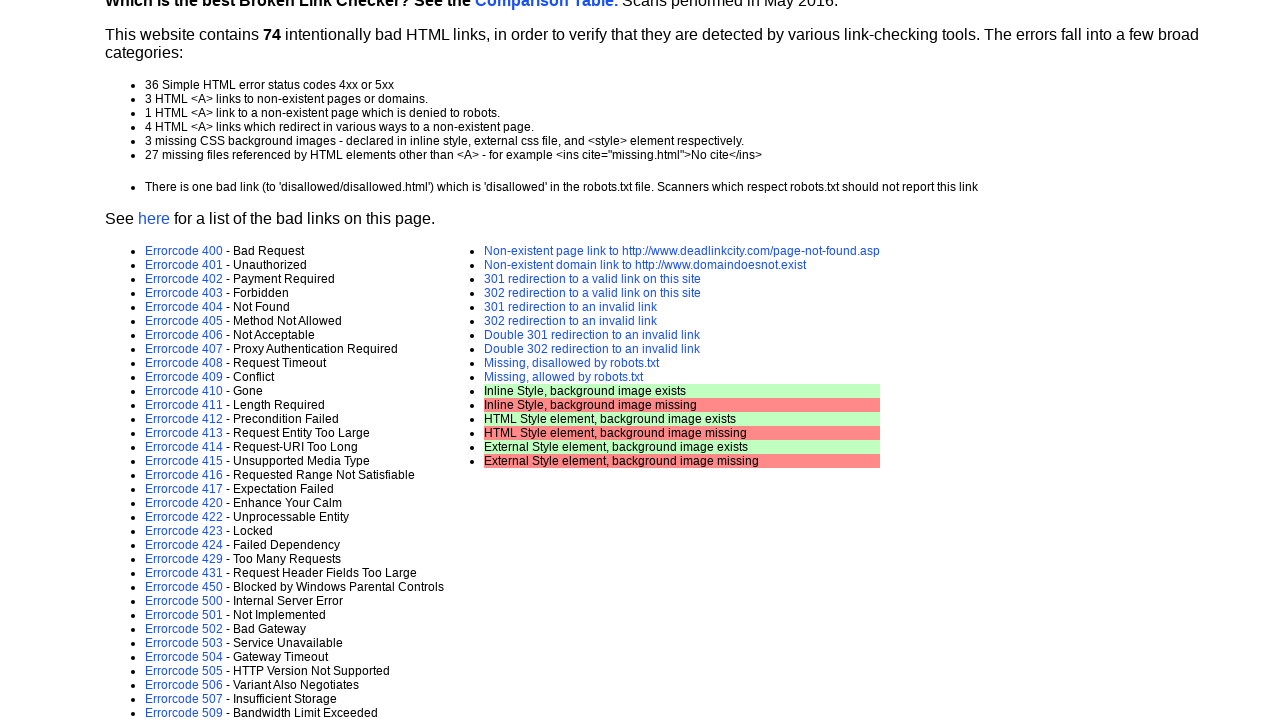

Retrieved href attribute from link (value: error-page.asp?e=510)
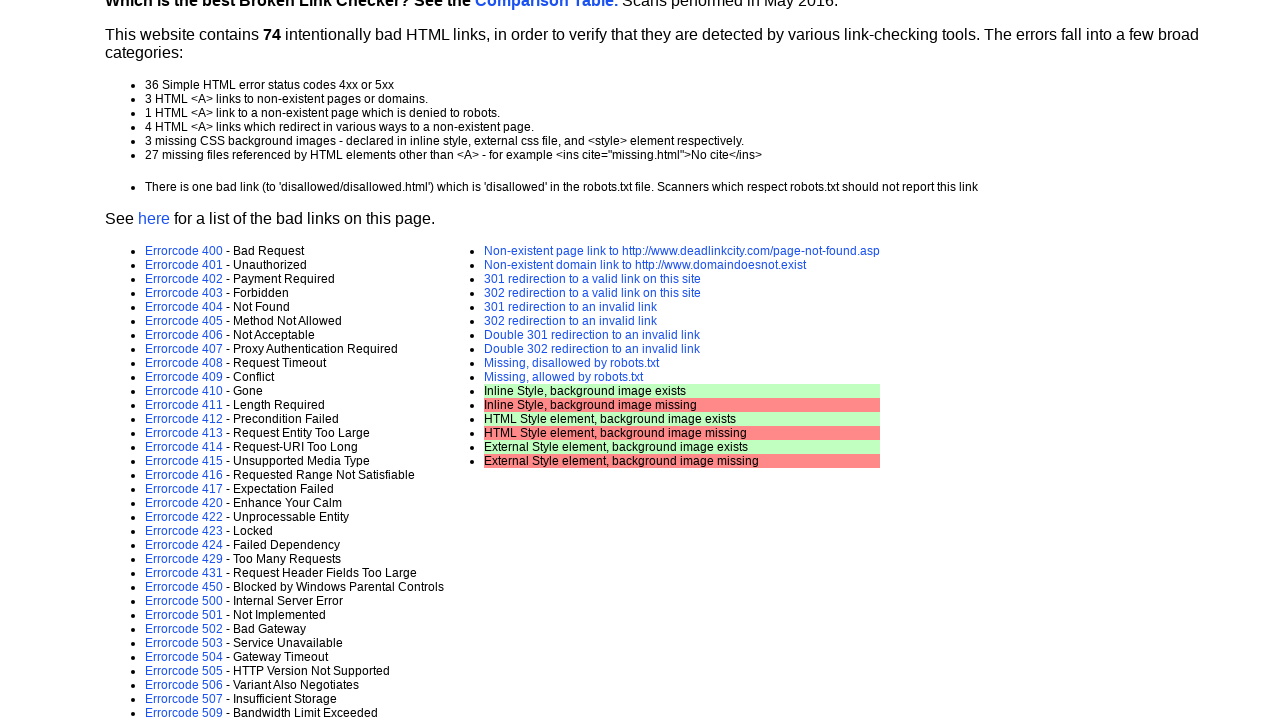

Confirmed link is visible
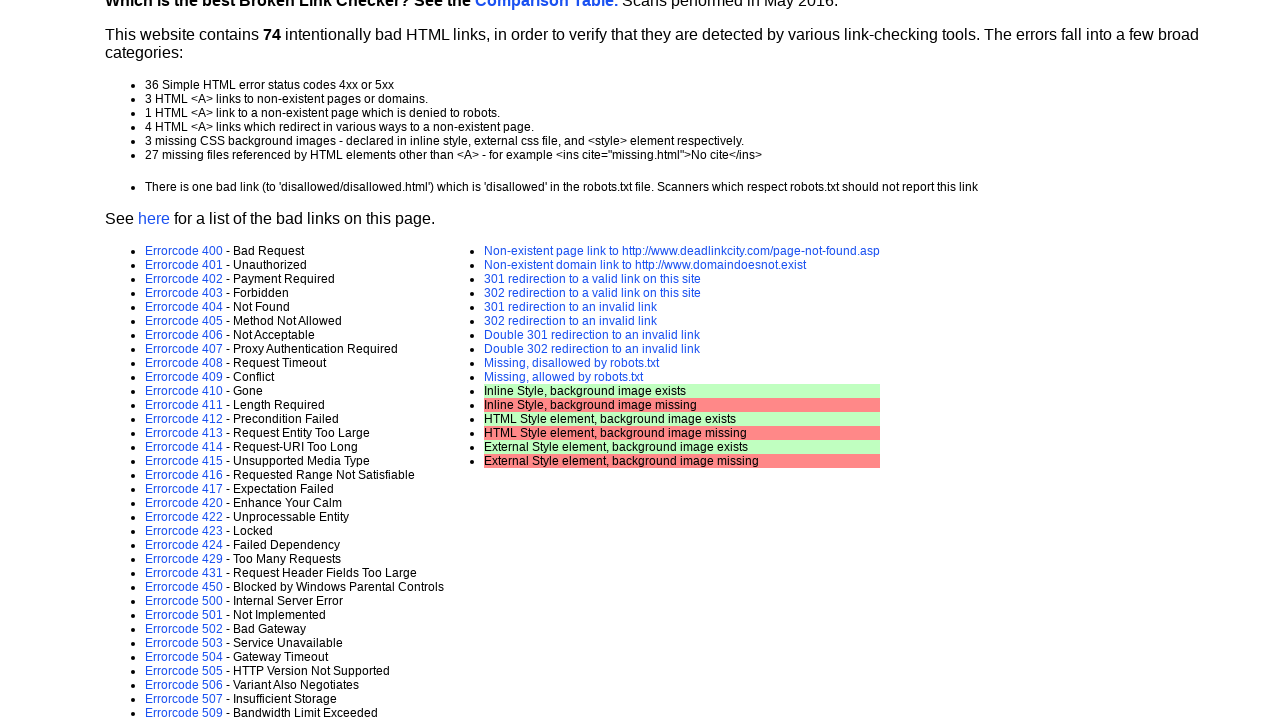

Scrolled link into view if needed
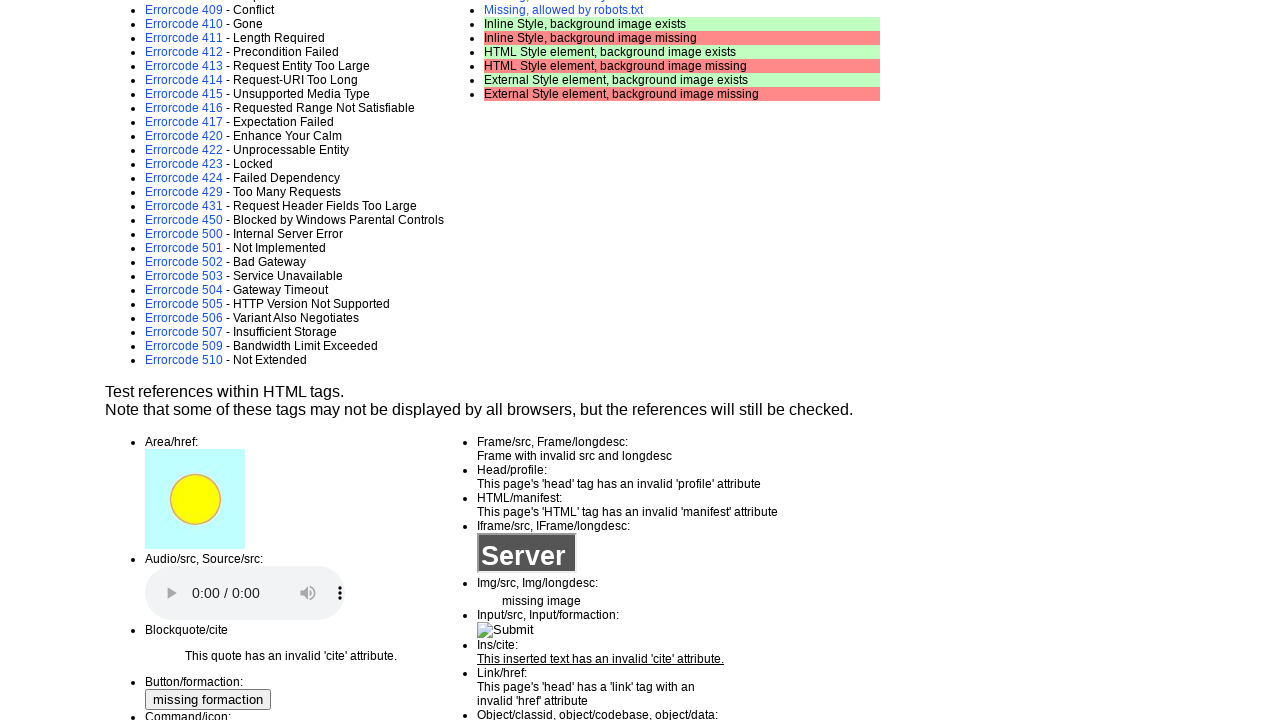

Retrieved href attribute from link (value: http://www.deadlinkcity.com/page-not-found.asp)
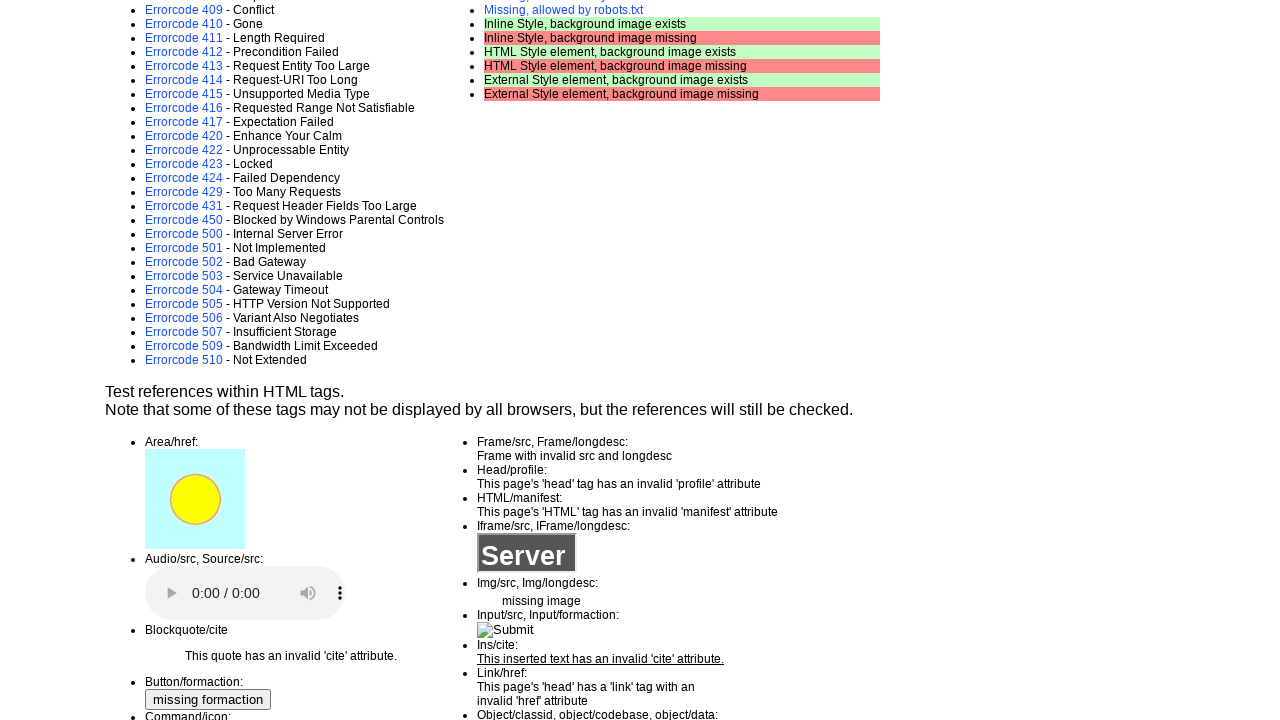

Confirmed link is visible
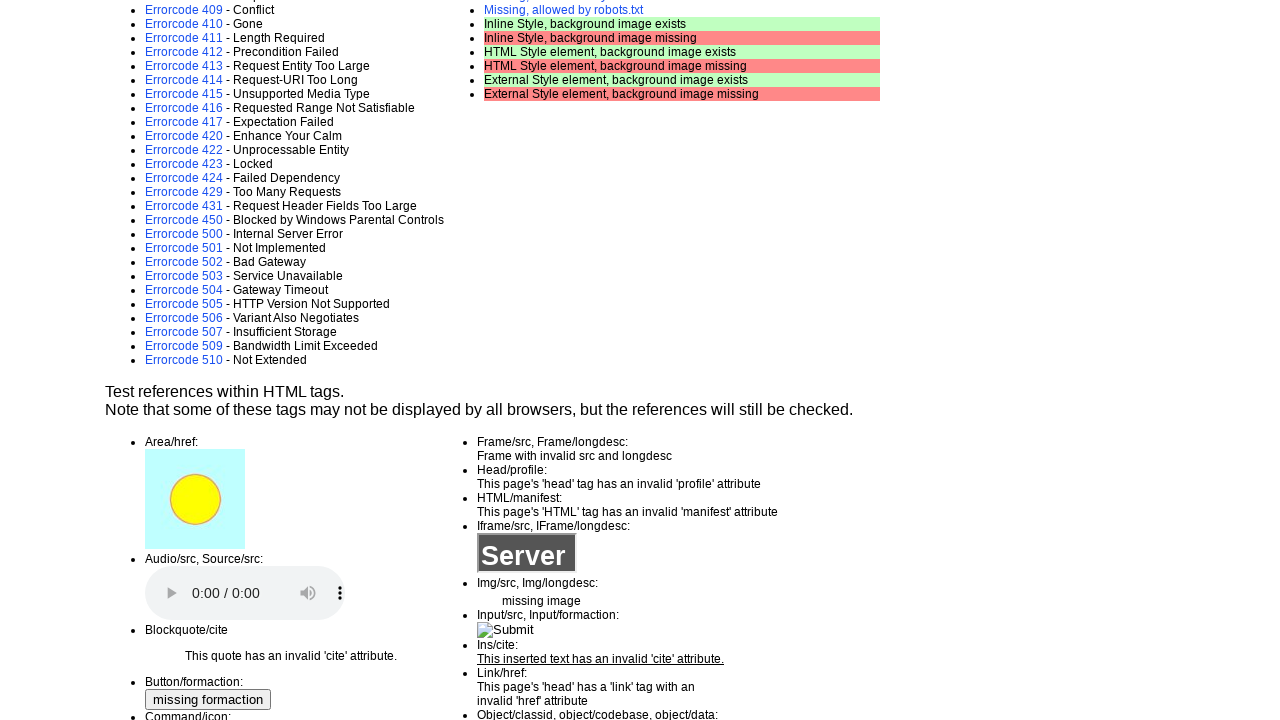

Scrolled link into view if needed
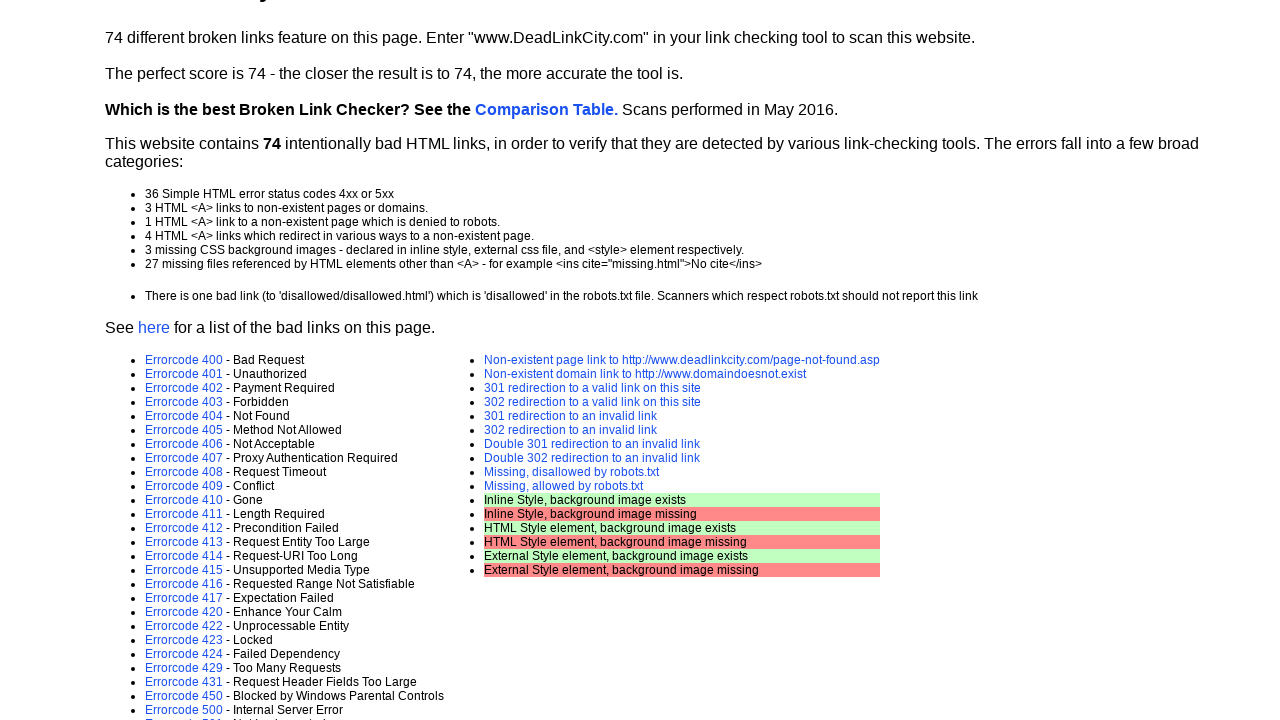

Retrieved href attribute from link (value: http://www.domaindoesnot.exist)
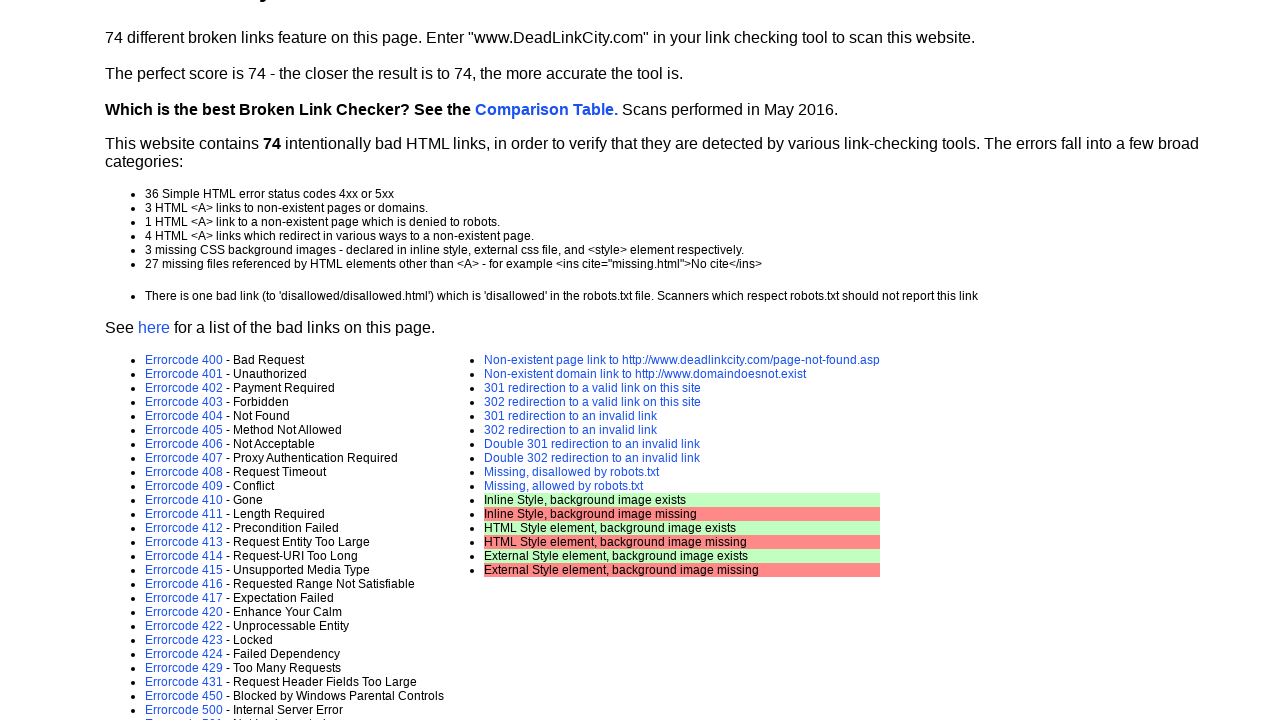

Confirmed link is visible
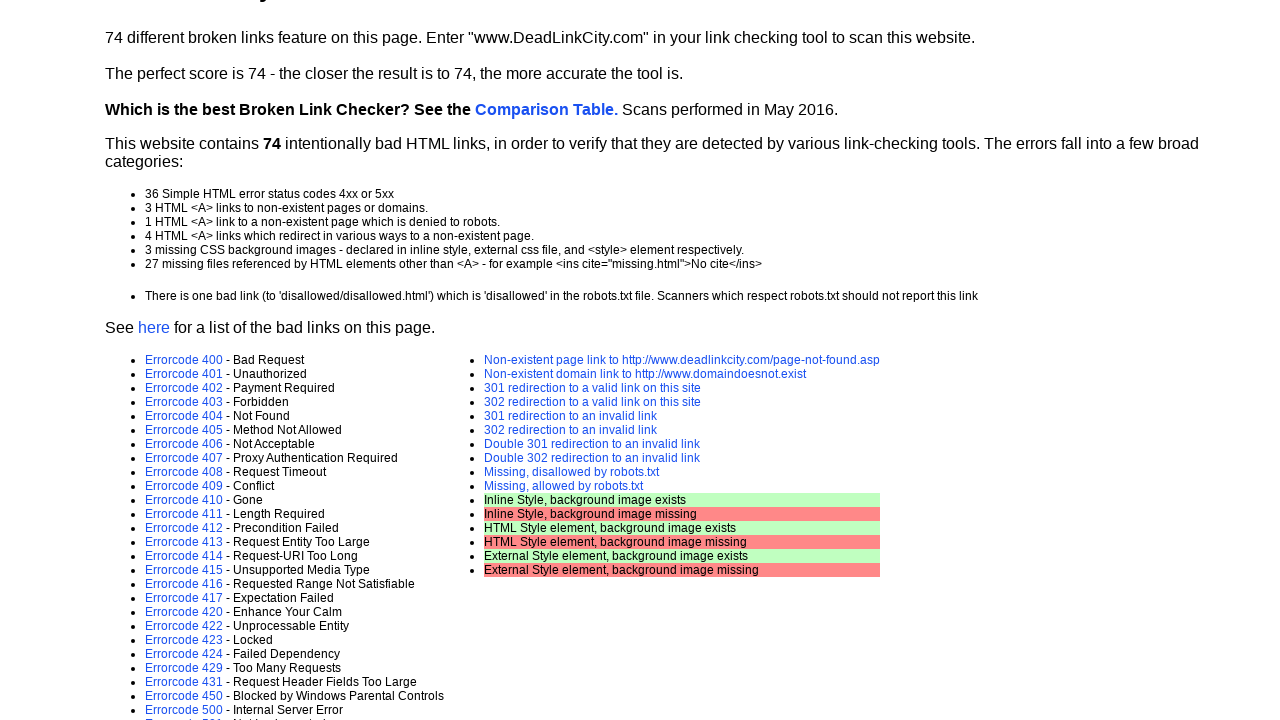

Scrolled link into view if needed
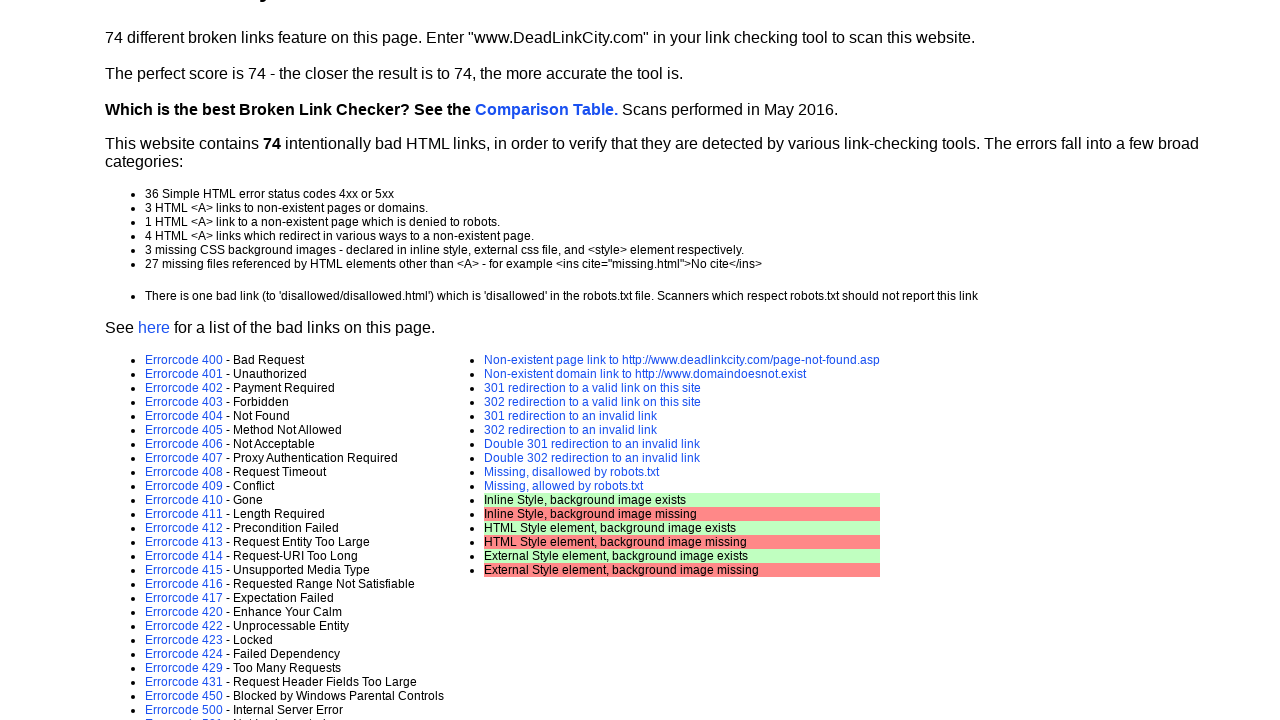

Retrieved href attribute from link (value: default.asp?r=1)
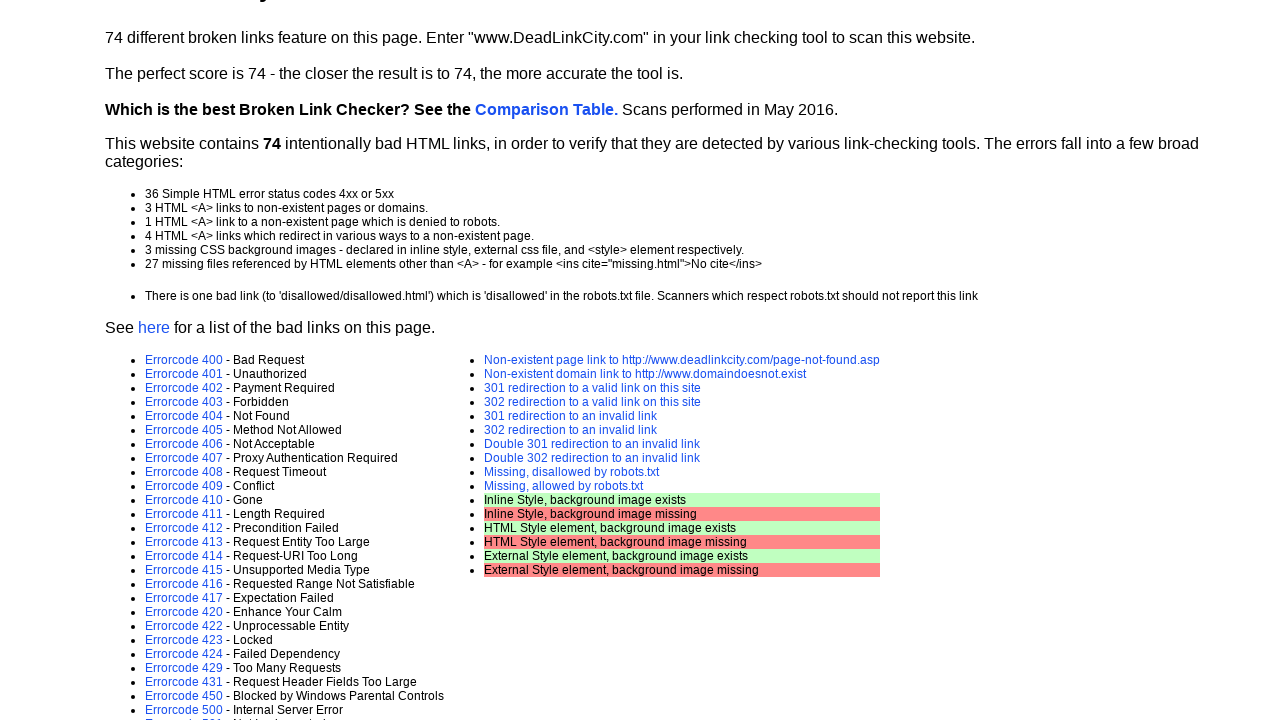

Confirmed link is visible
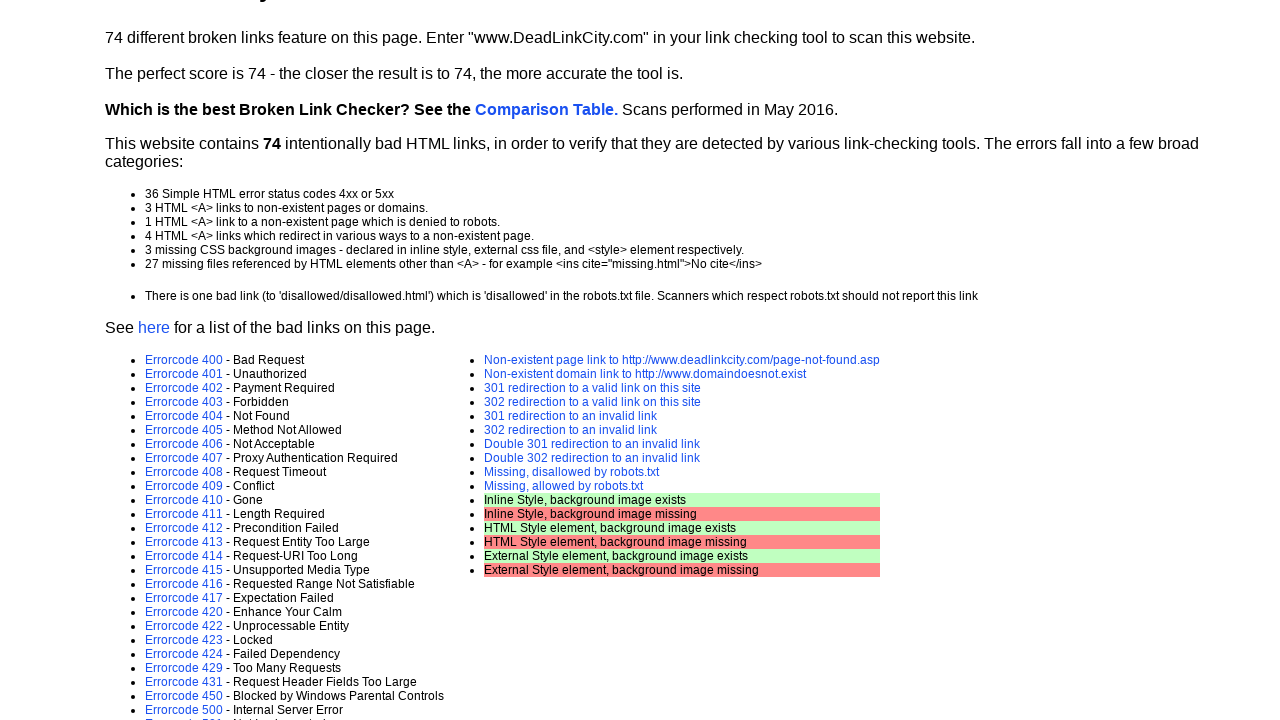

Scrolled link into view if needed
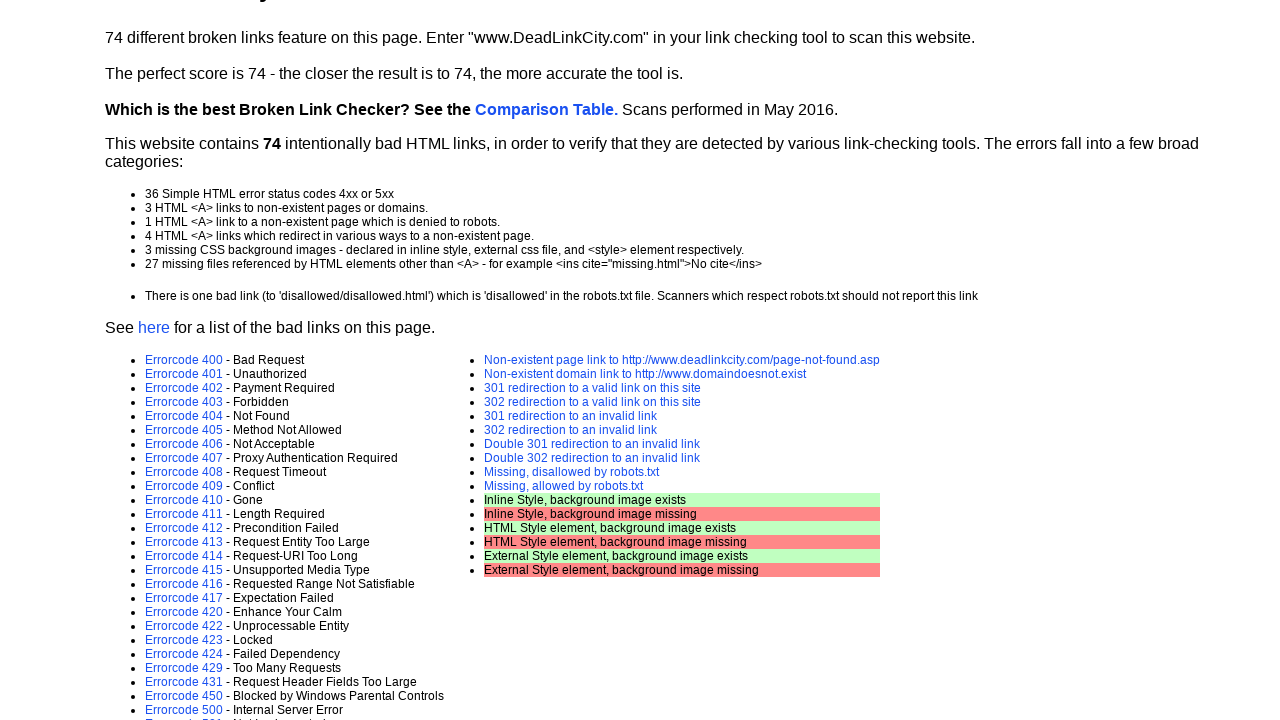

Retrieved href attribute from link (value: default.asp?r=2)
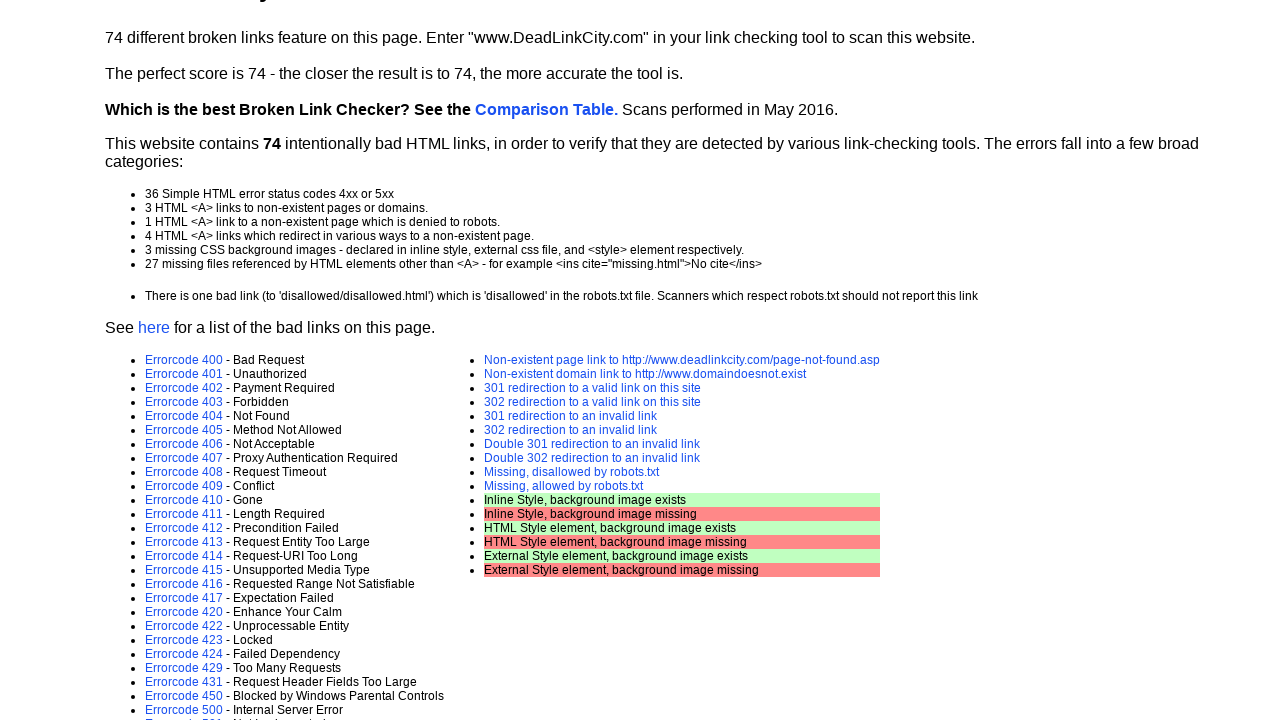

Confirmed link is visible
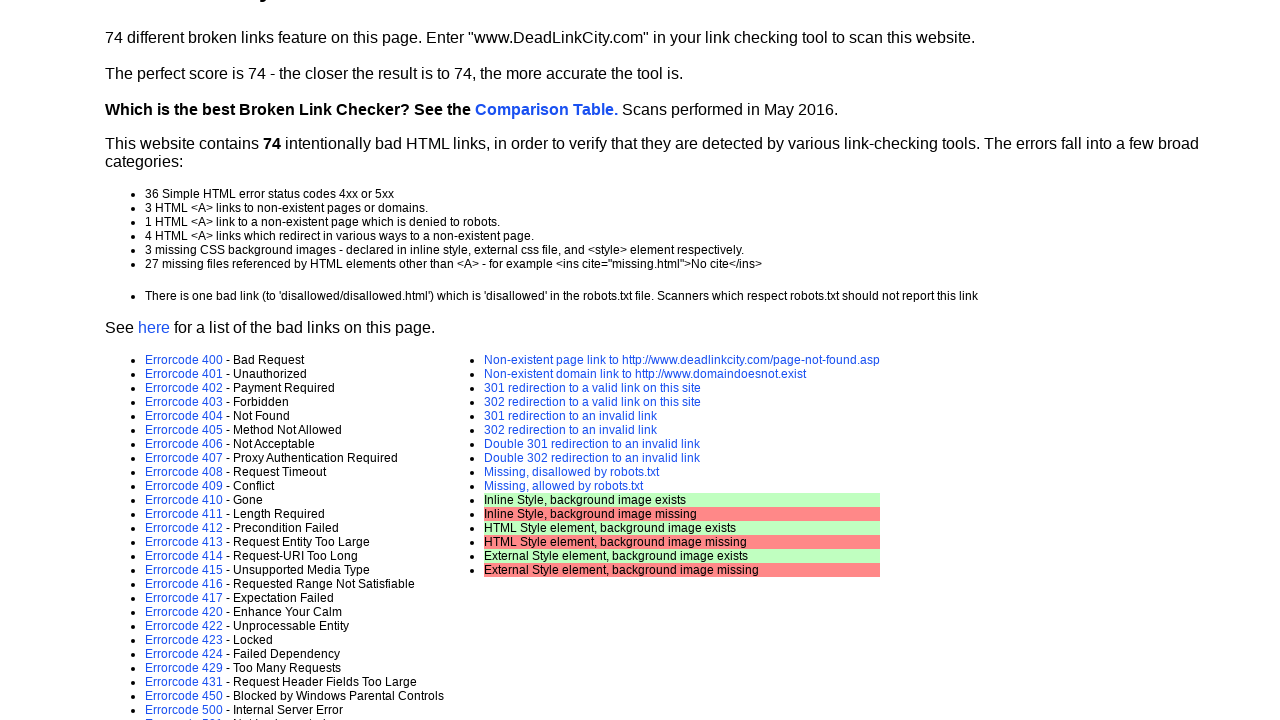

Scrolled link into view if needed
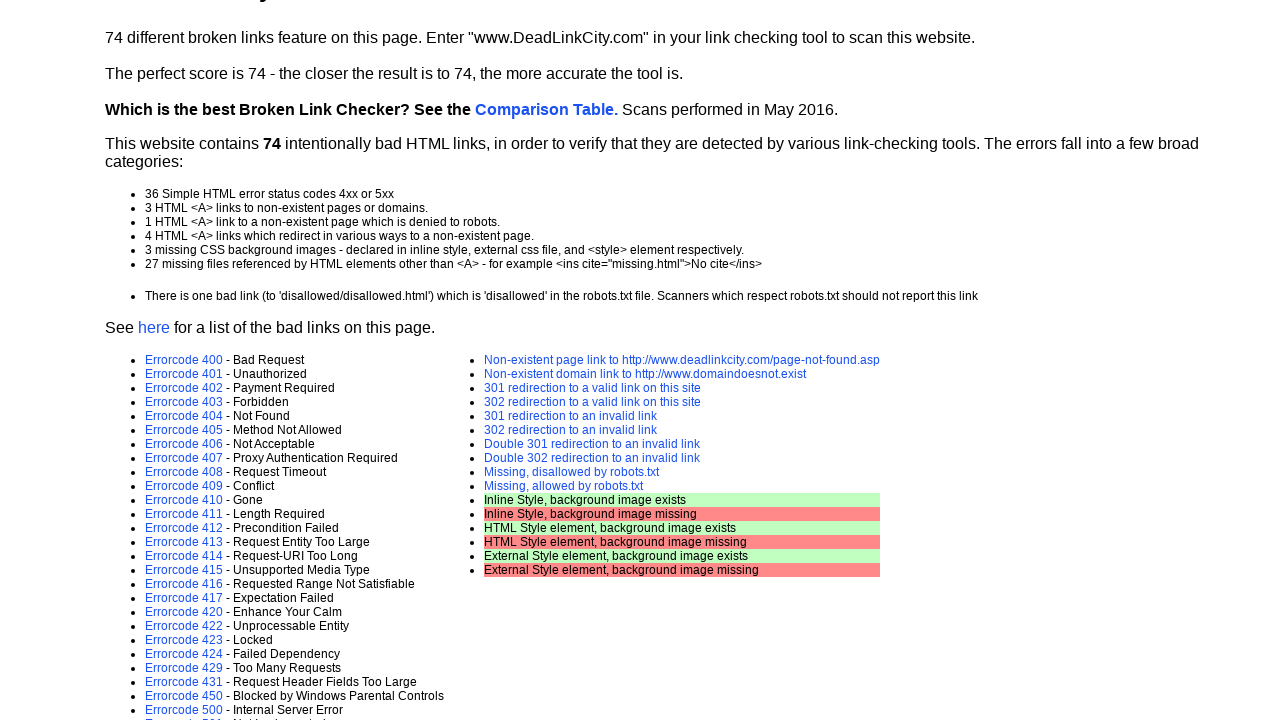

Retrieved href attribute from link (value: default.asp?r=4)
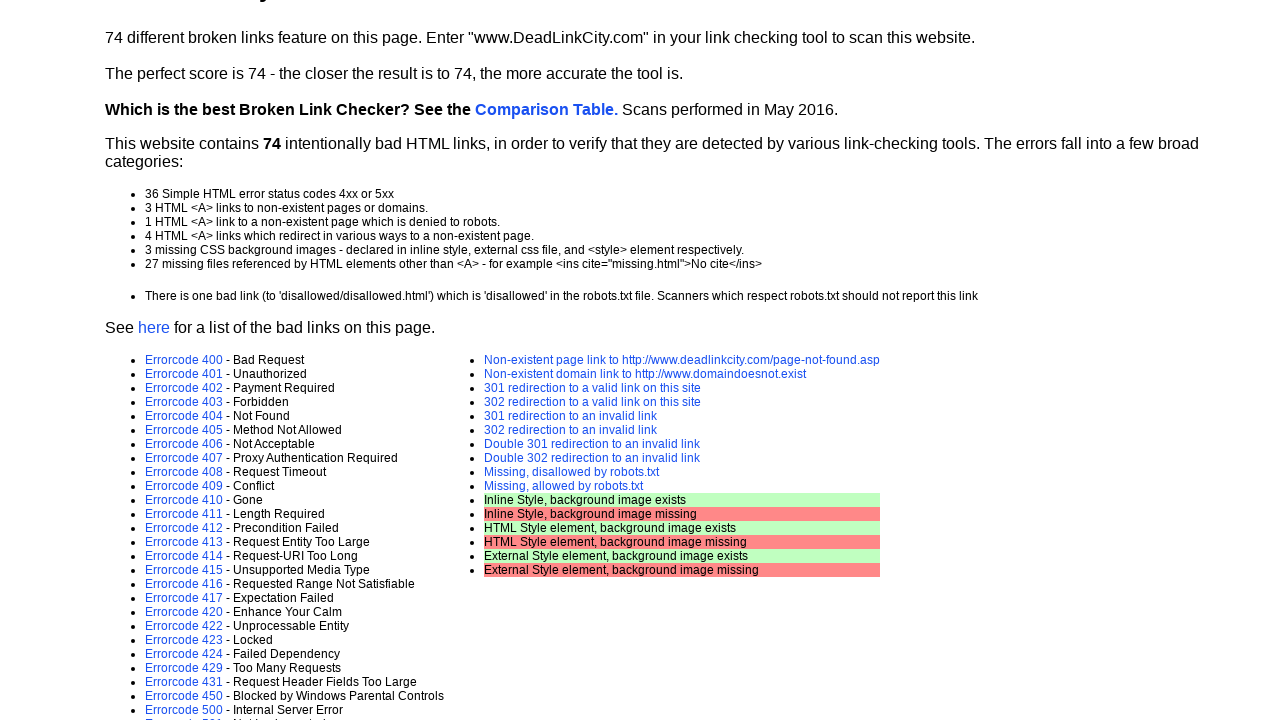

Confirmed link is visible
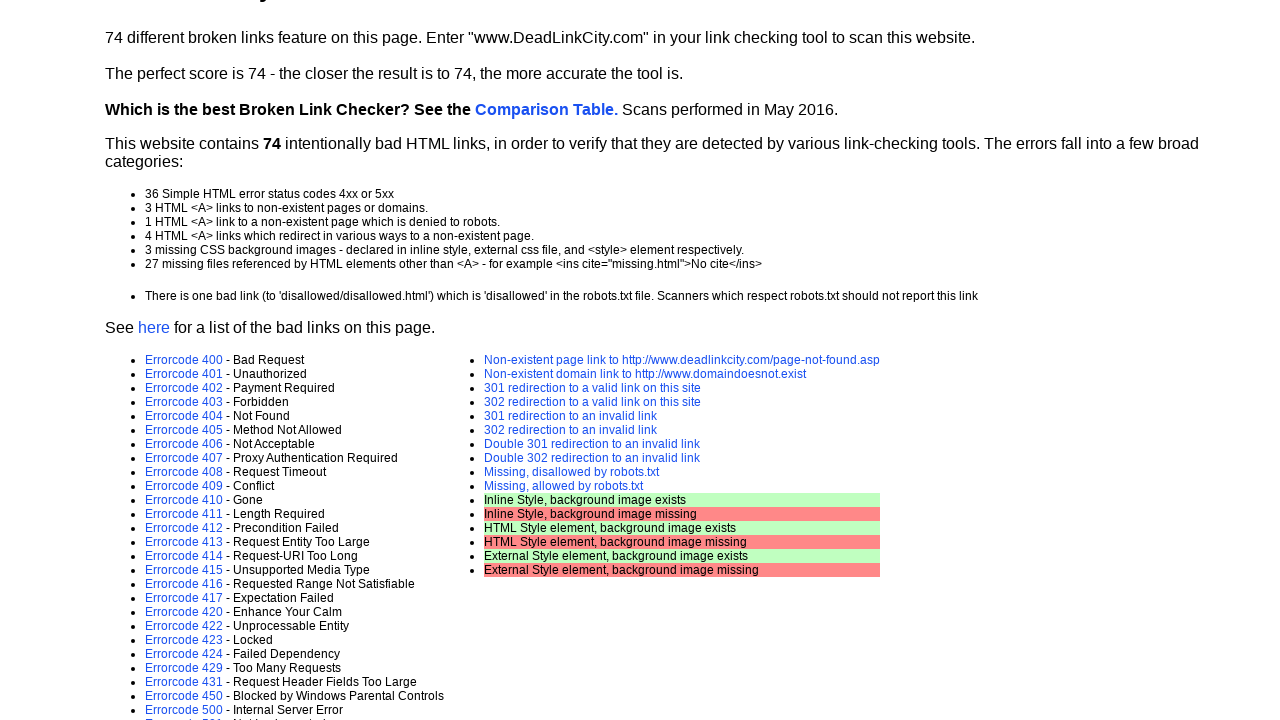

Scrolled link into view if needed
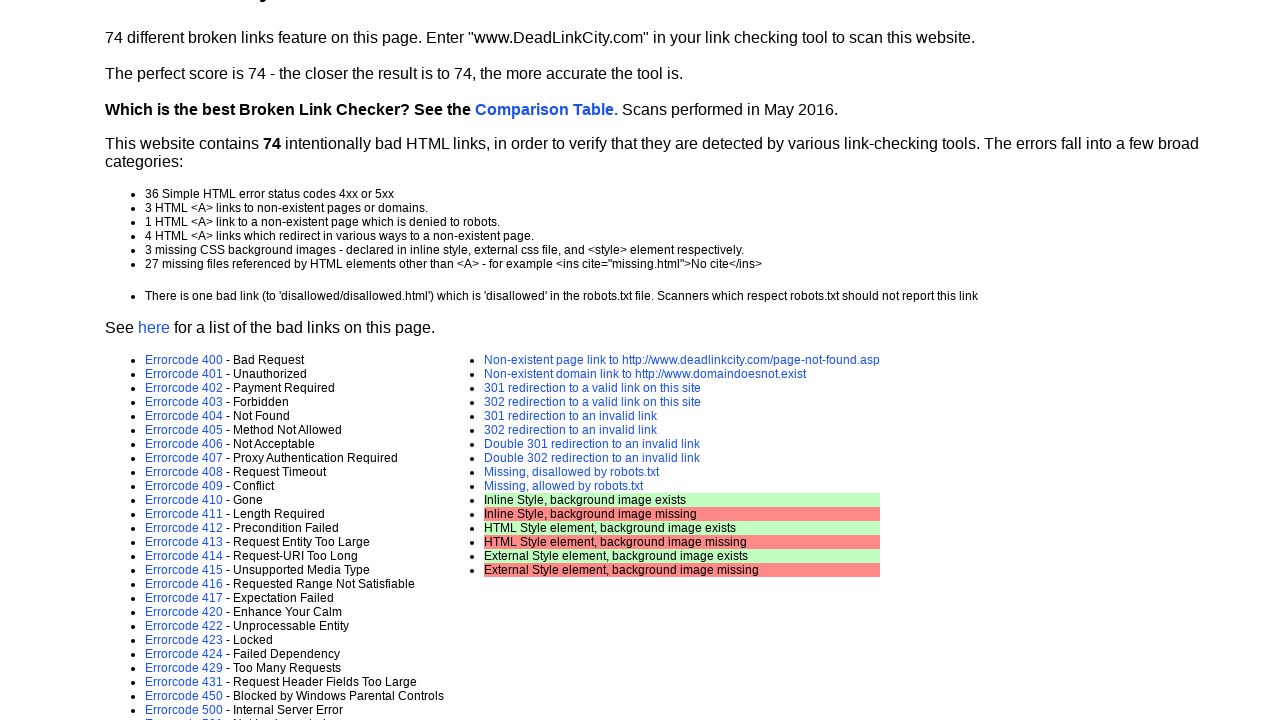

Retrieved href attribute from link (value: default.asp?r=5)
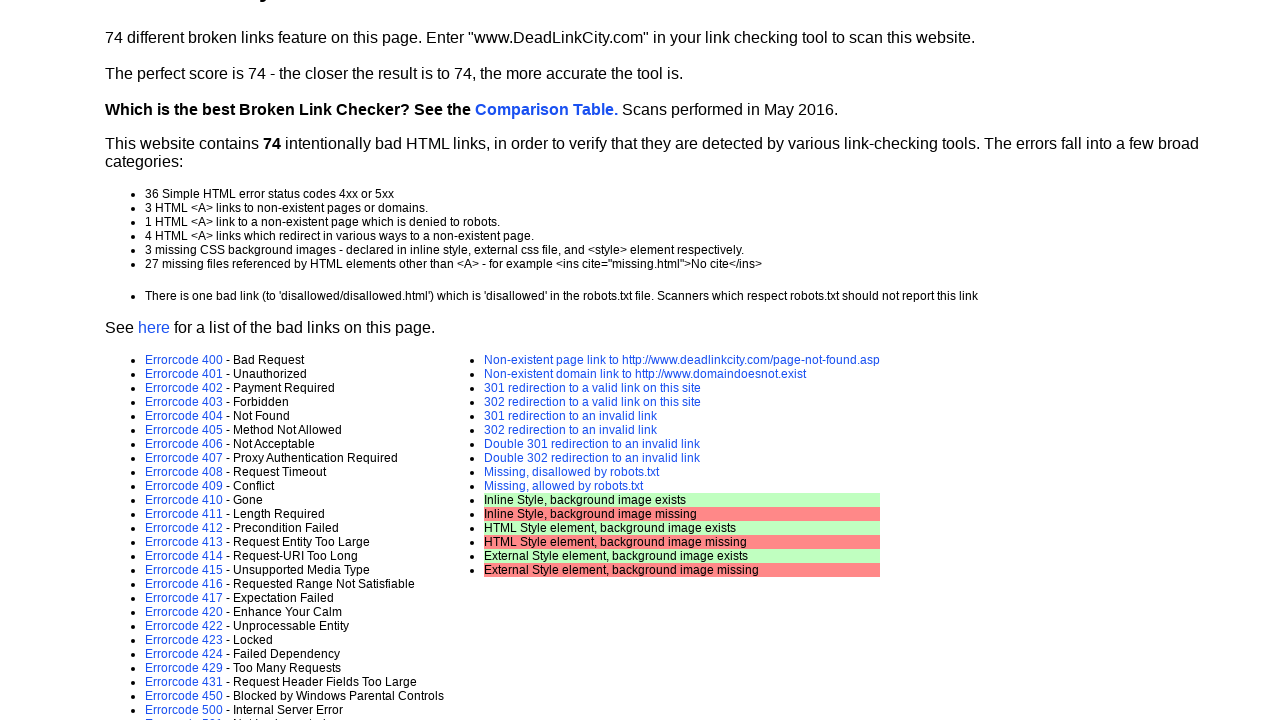

Confirmed link is visible
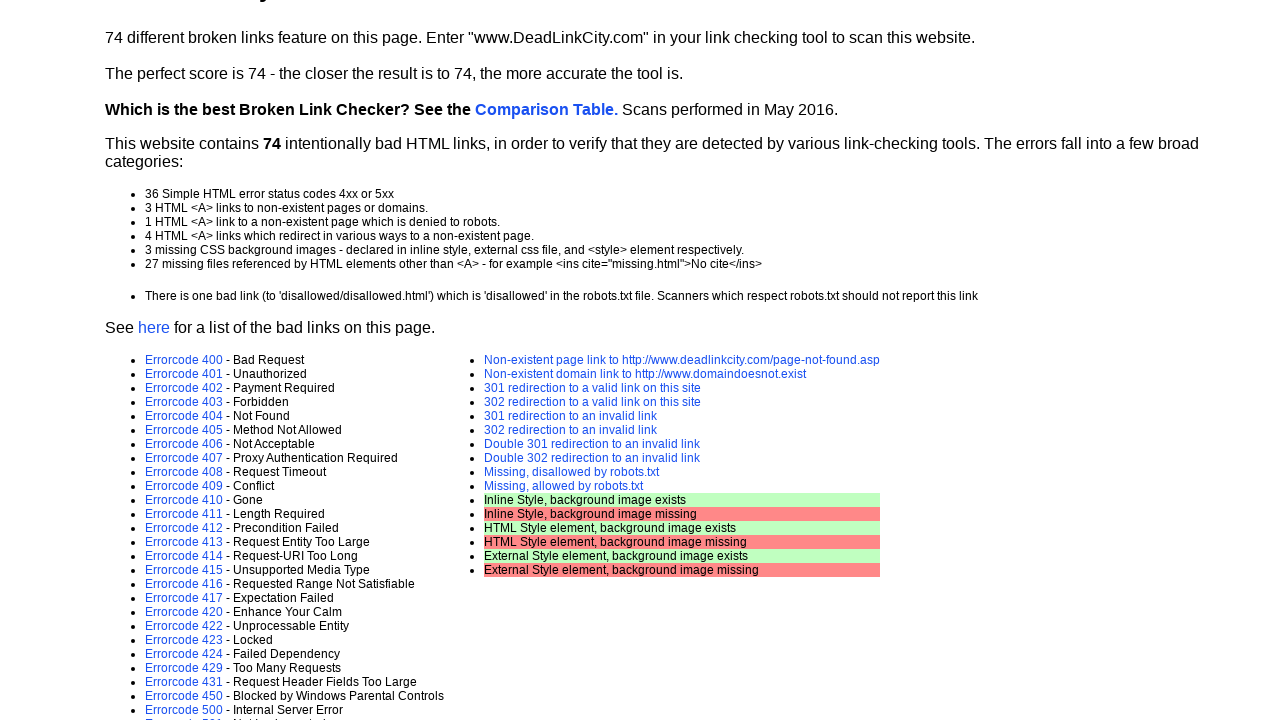

Scrolled link into view if needed
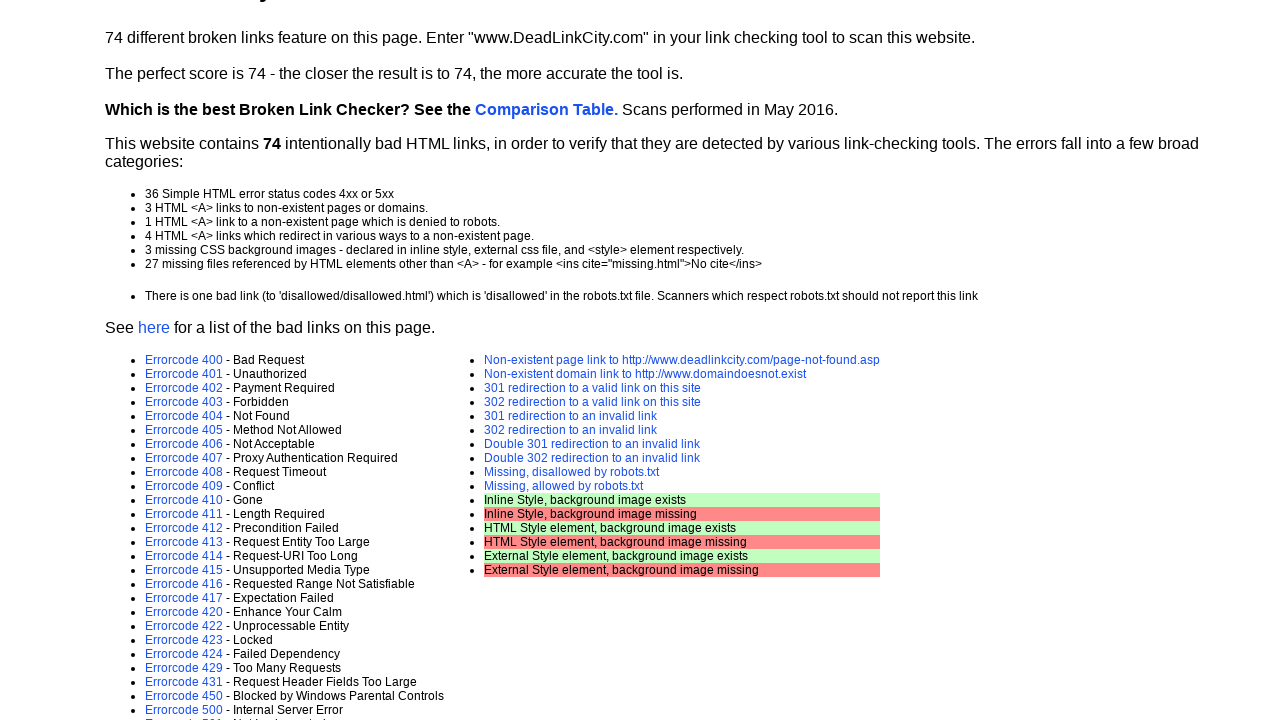

Retrieved href attribute from link (value: default.asp?r=6)
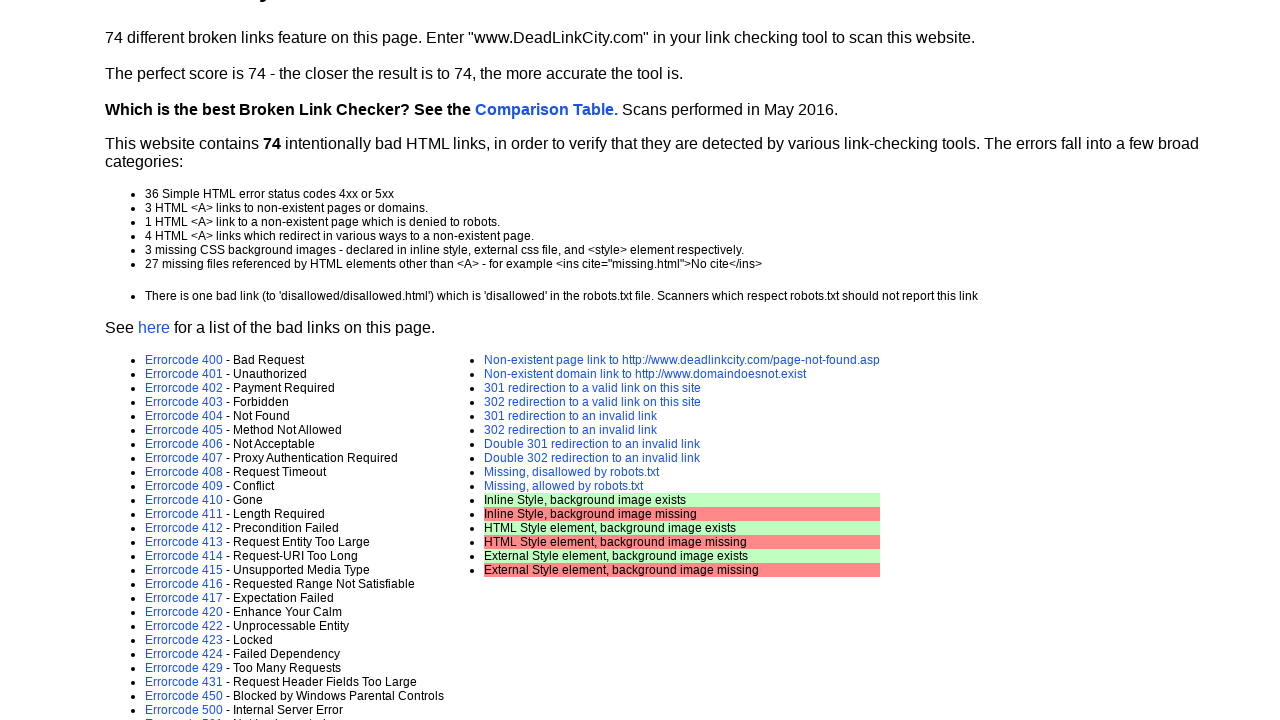

Confirmed link is visible
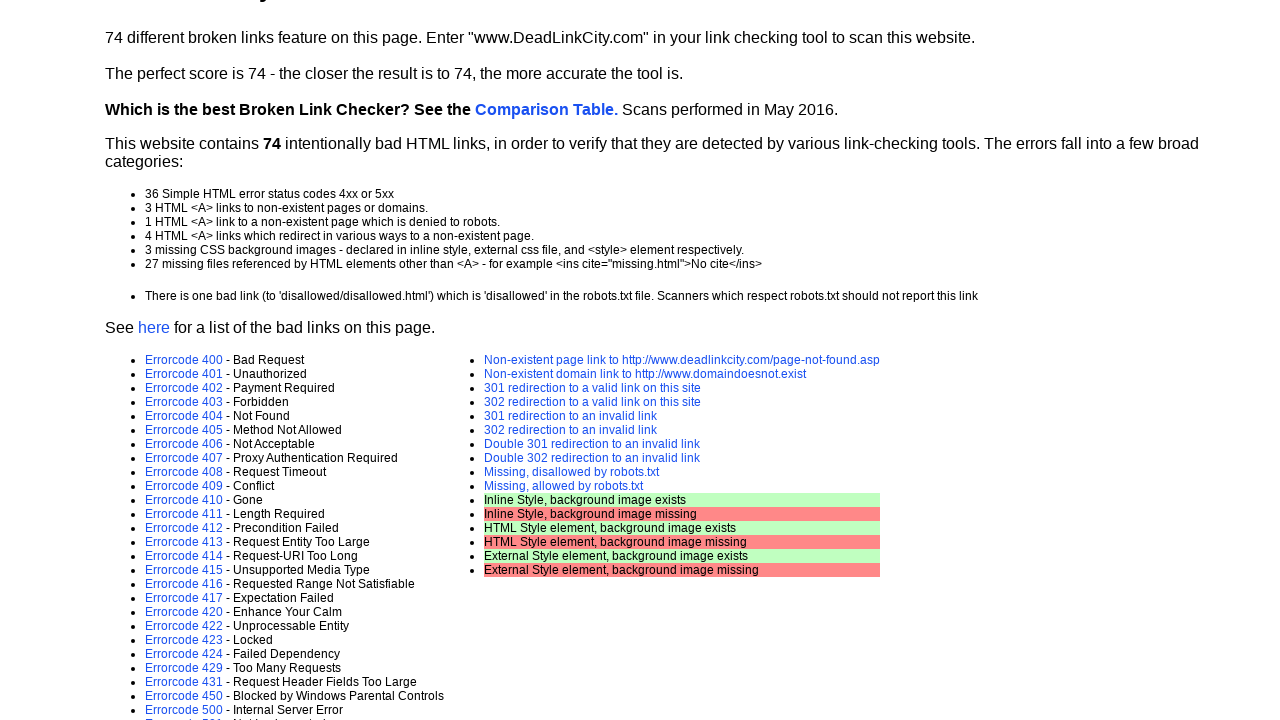

Scrolled link into view if needed
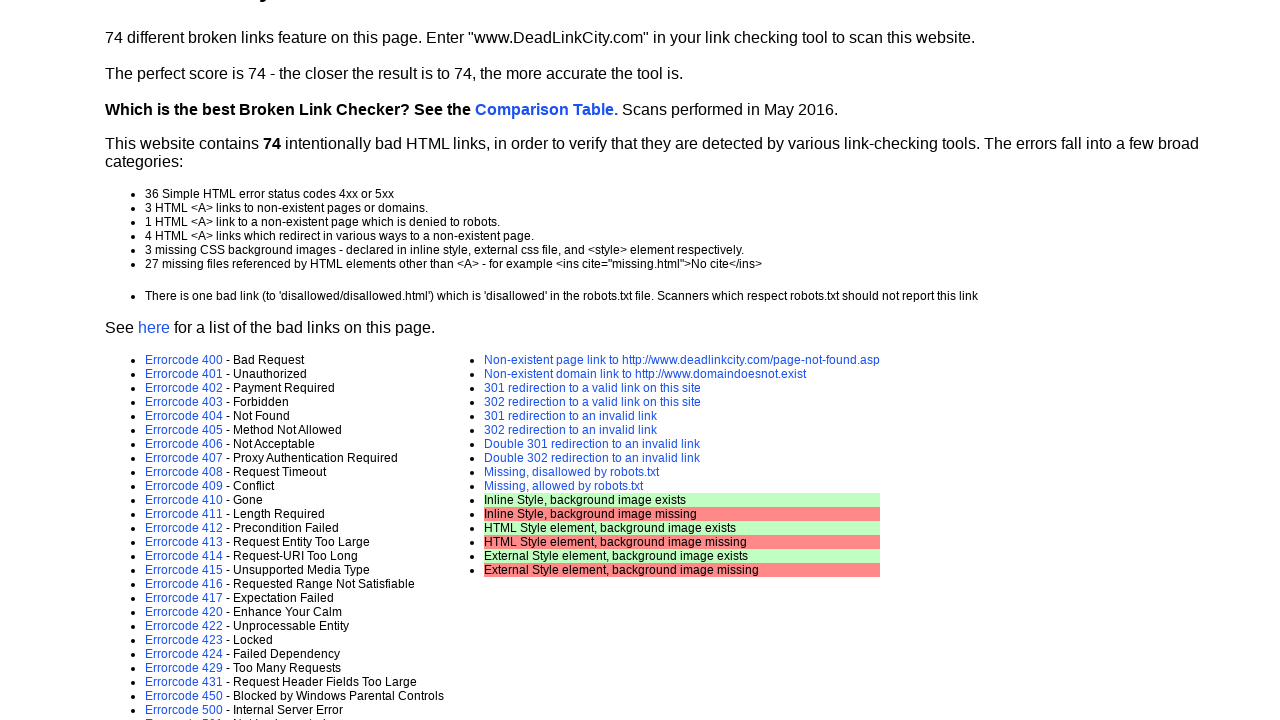

Retrieved href attribute from link (value: default.asp?r=7)
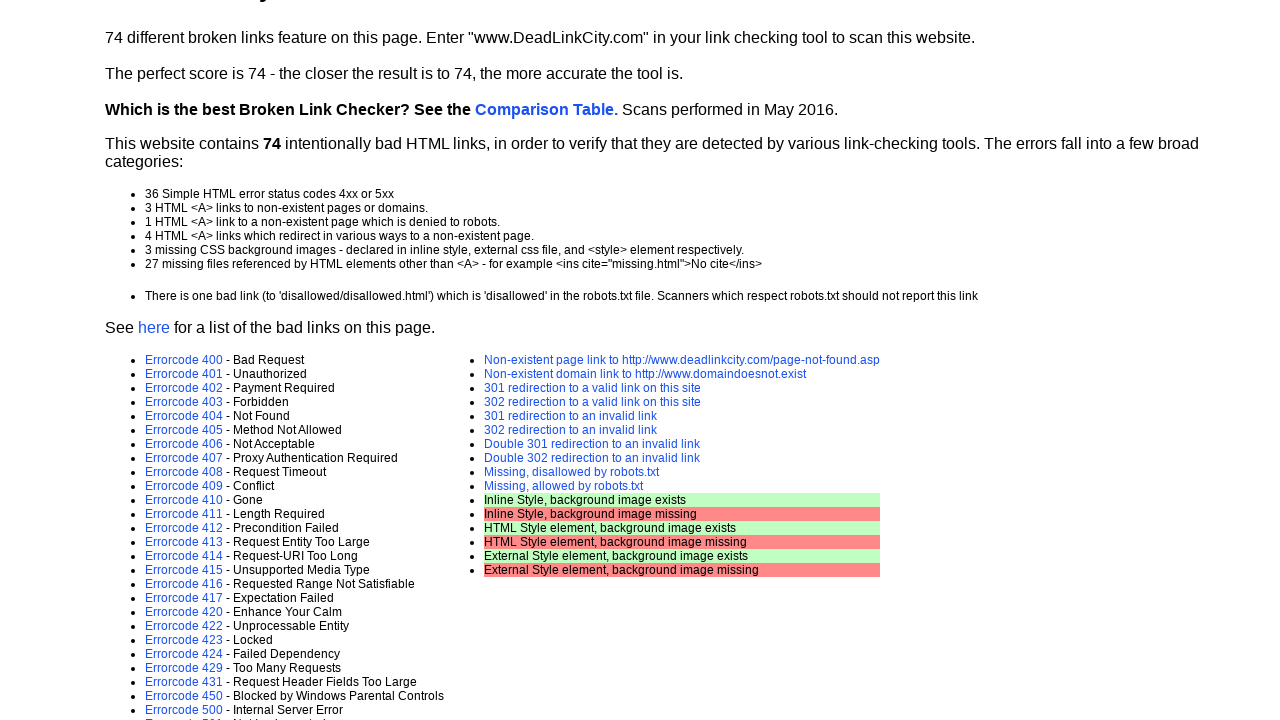

Confirmed link is visible
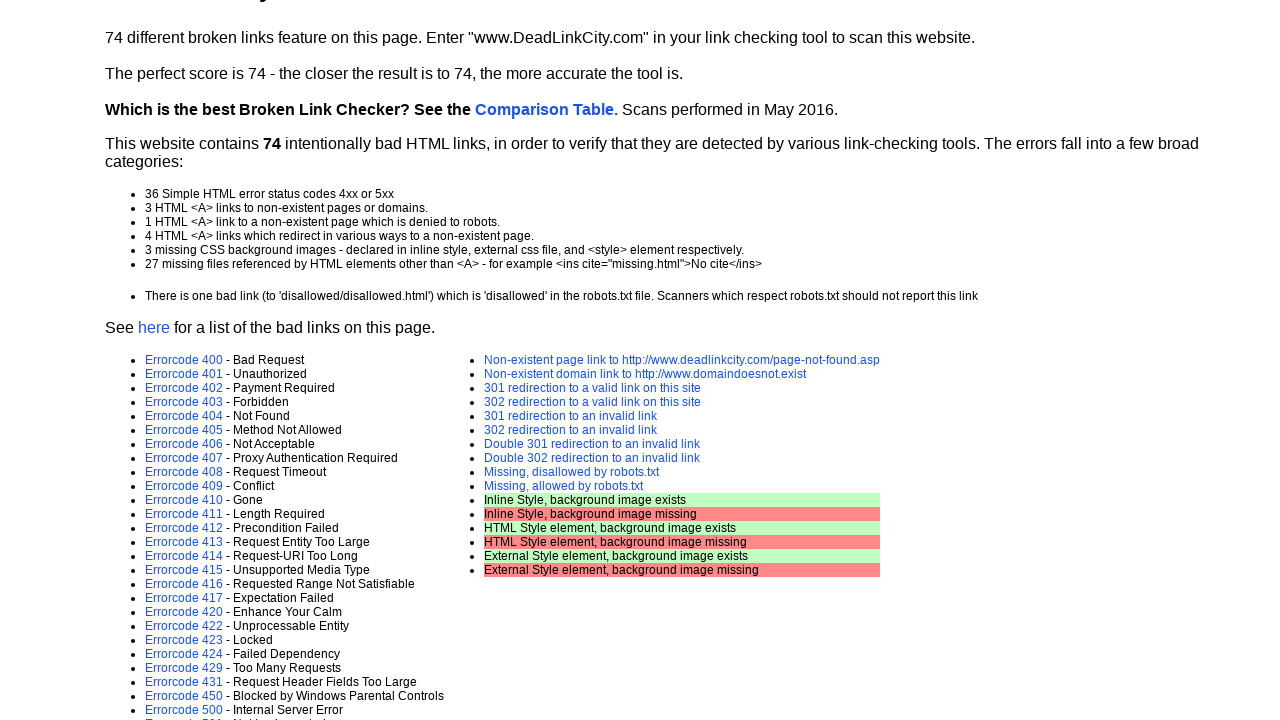

Scrolled link into view if needed
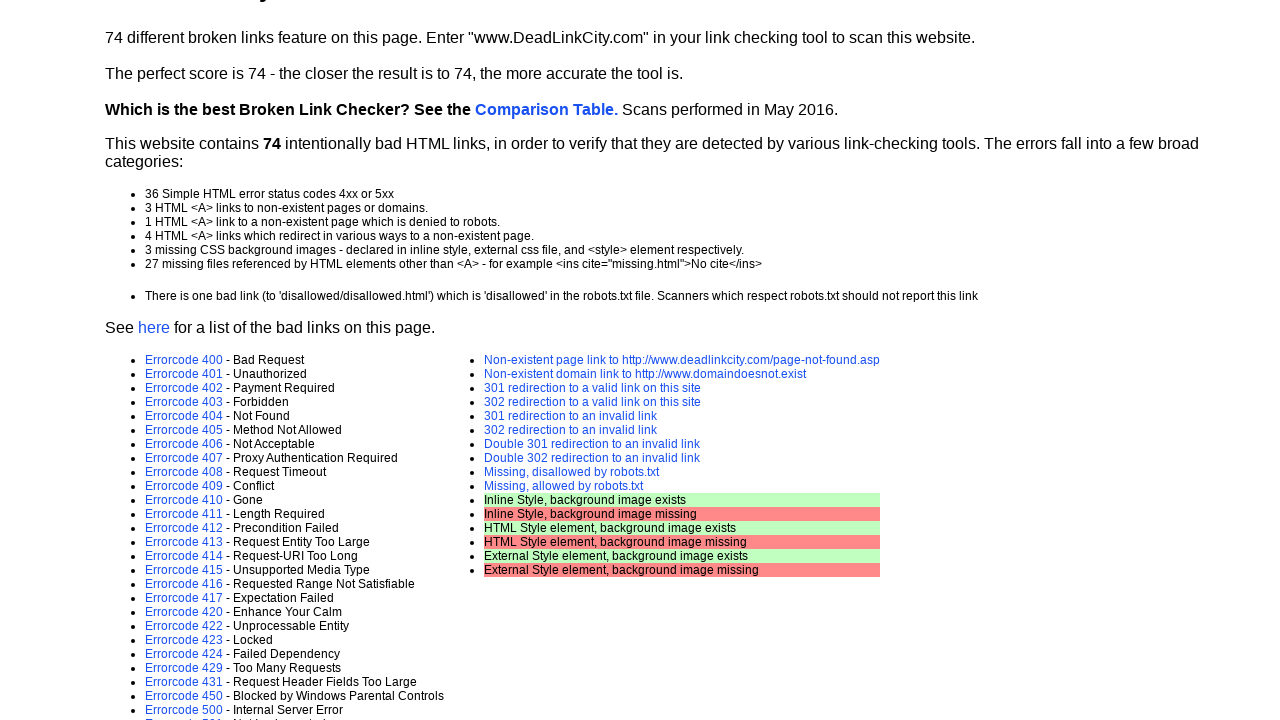

Retrieved href attribute from link (value: disallowed/disallowed.html)
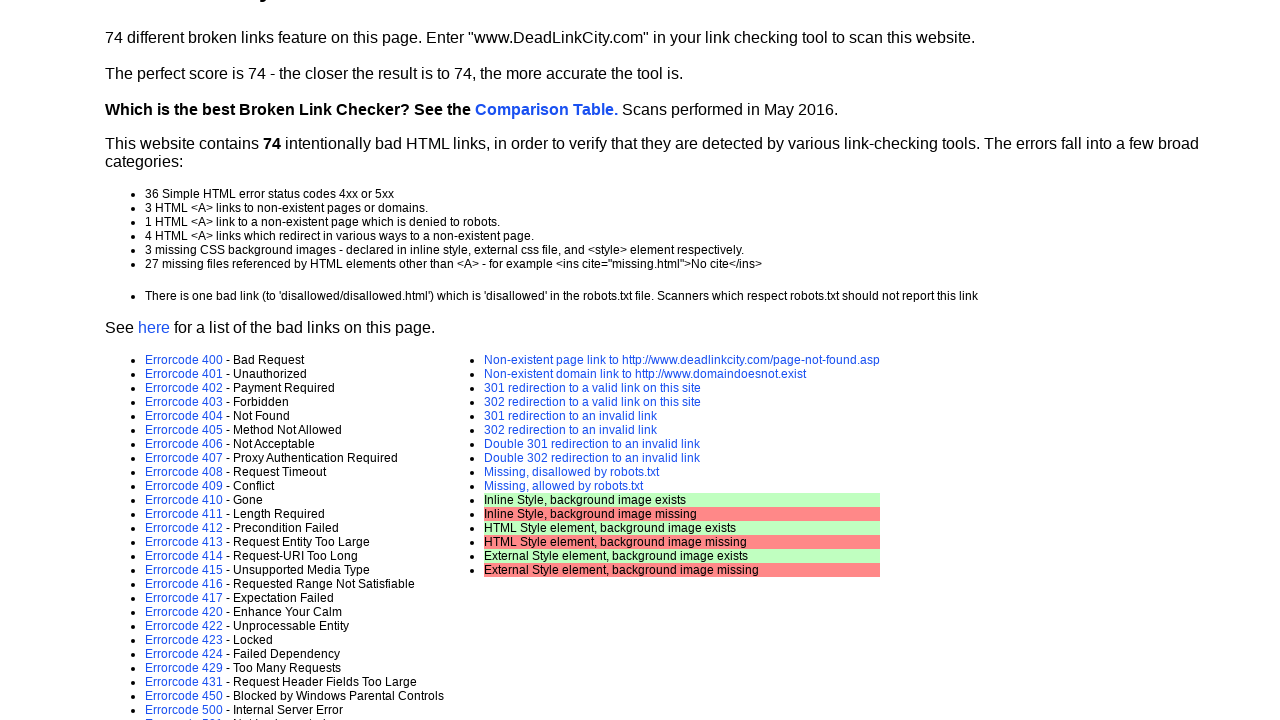

Confirmed link is visible
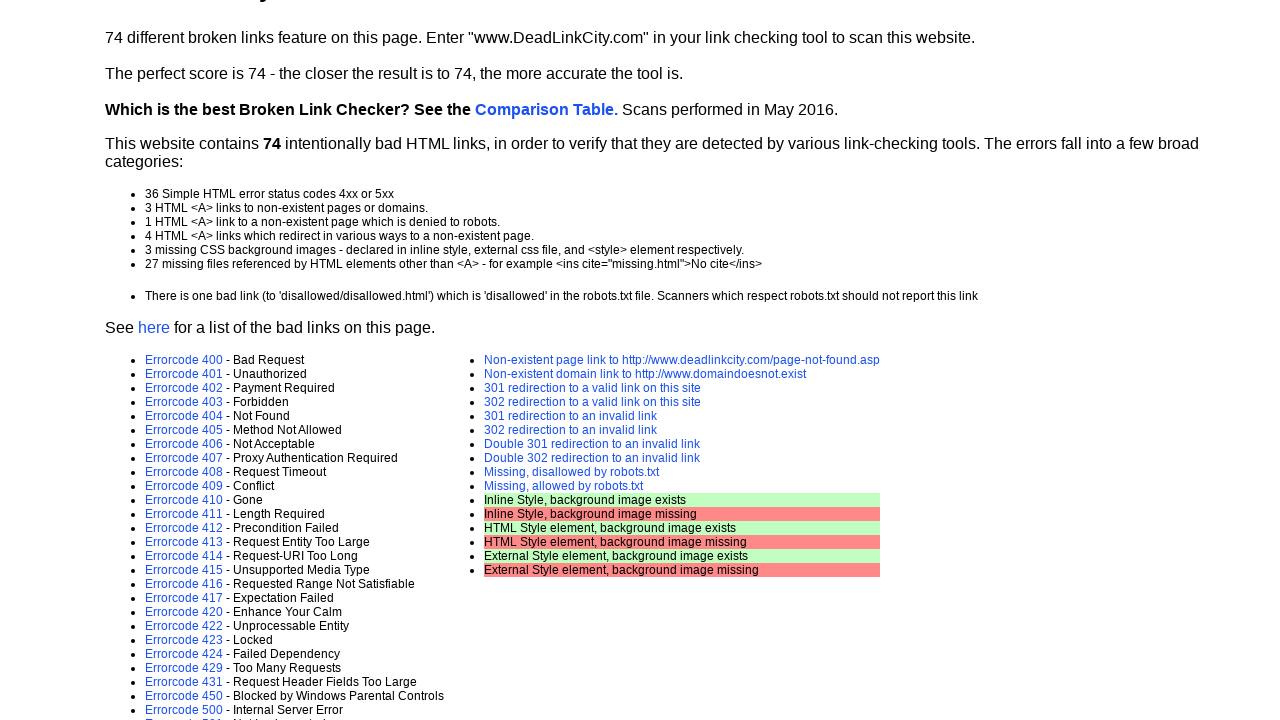

Scrolled link into view if needed
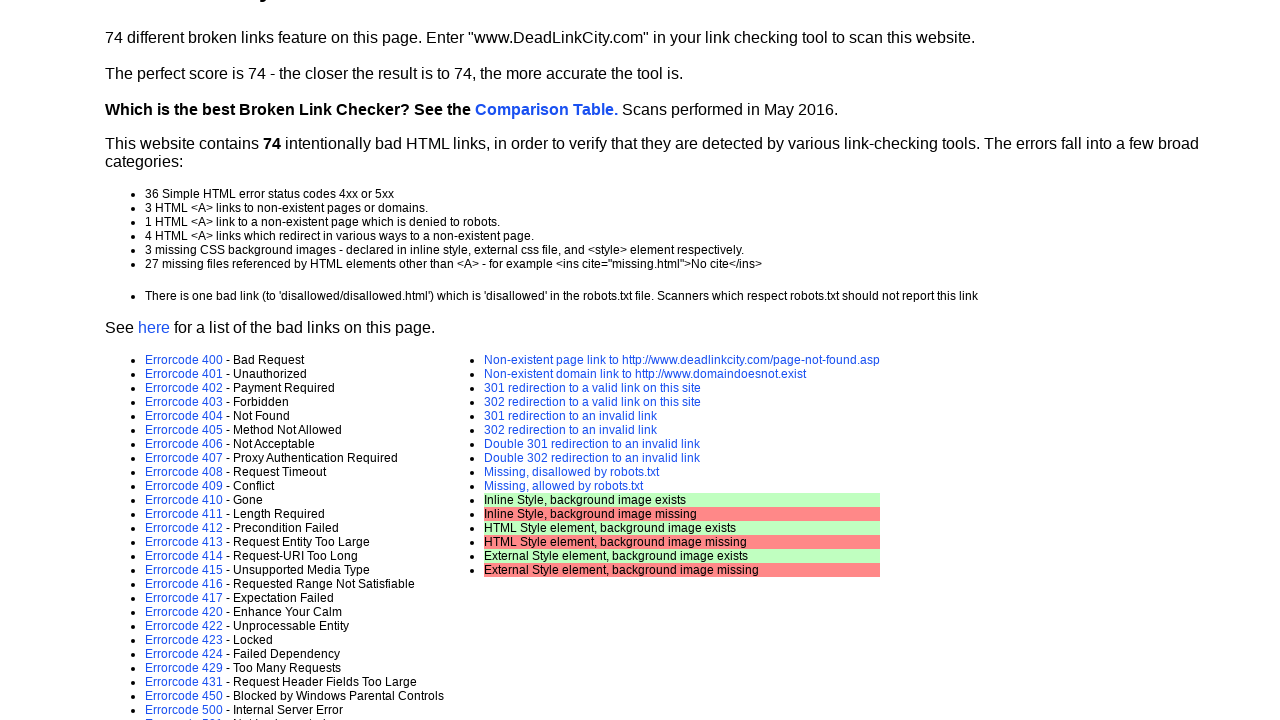

Retrieved href attribute from link (value: disallowed/nonexistent.html)
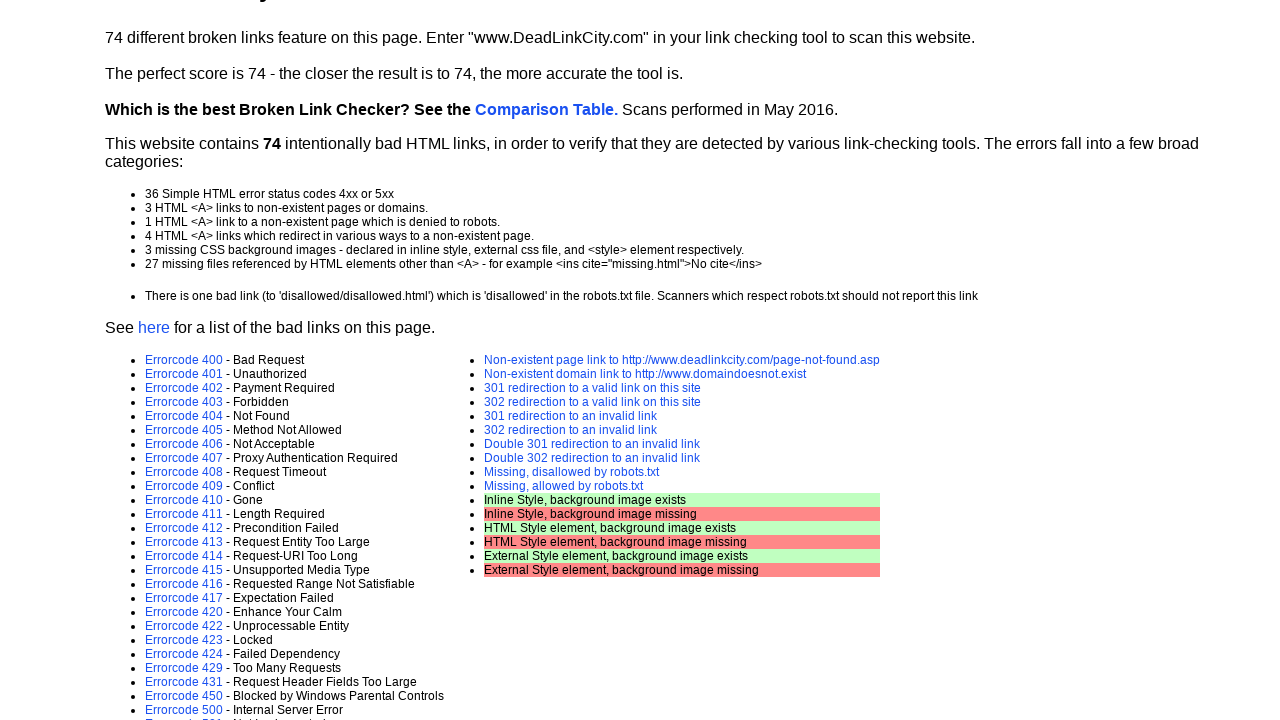

Confirmed link is visible
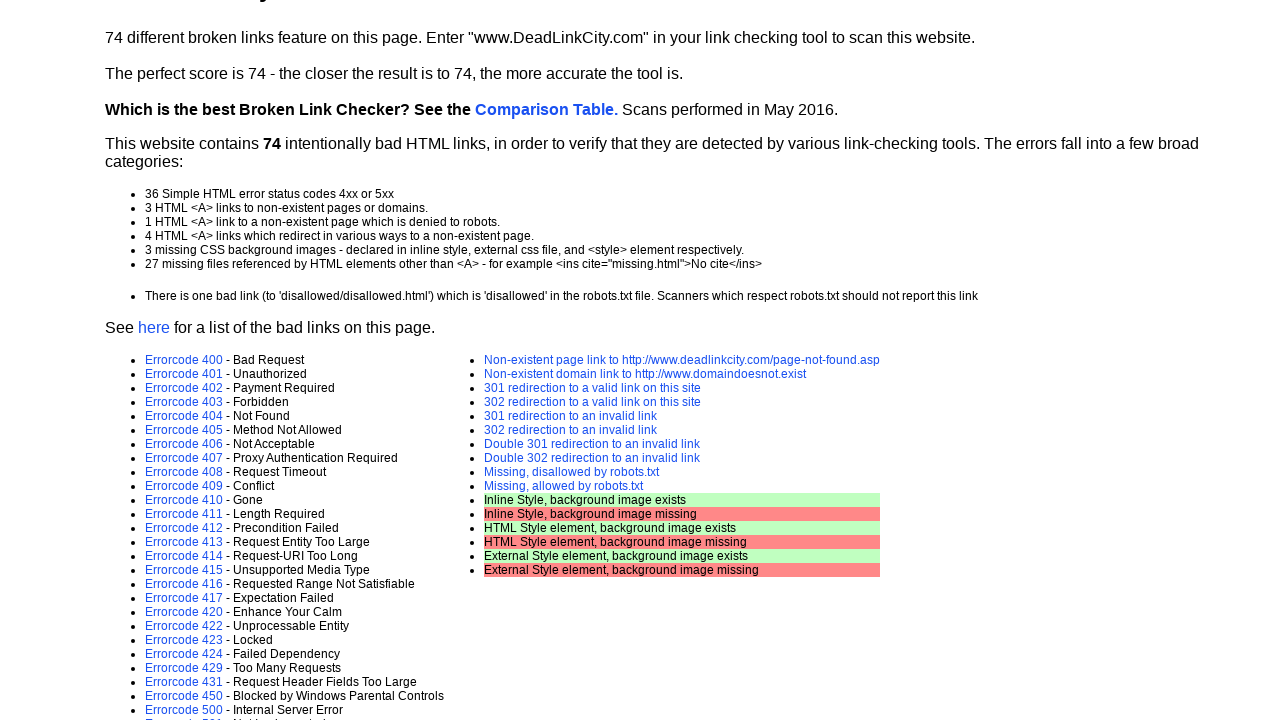

Scrolled link into view if needed
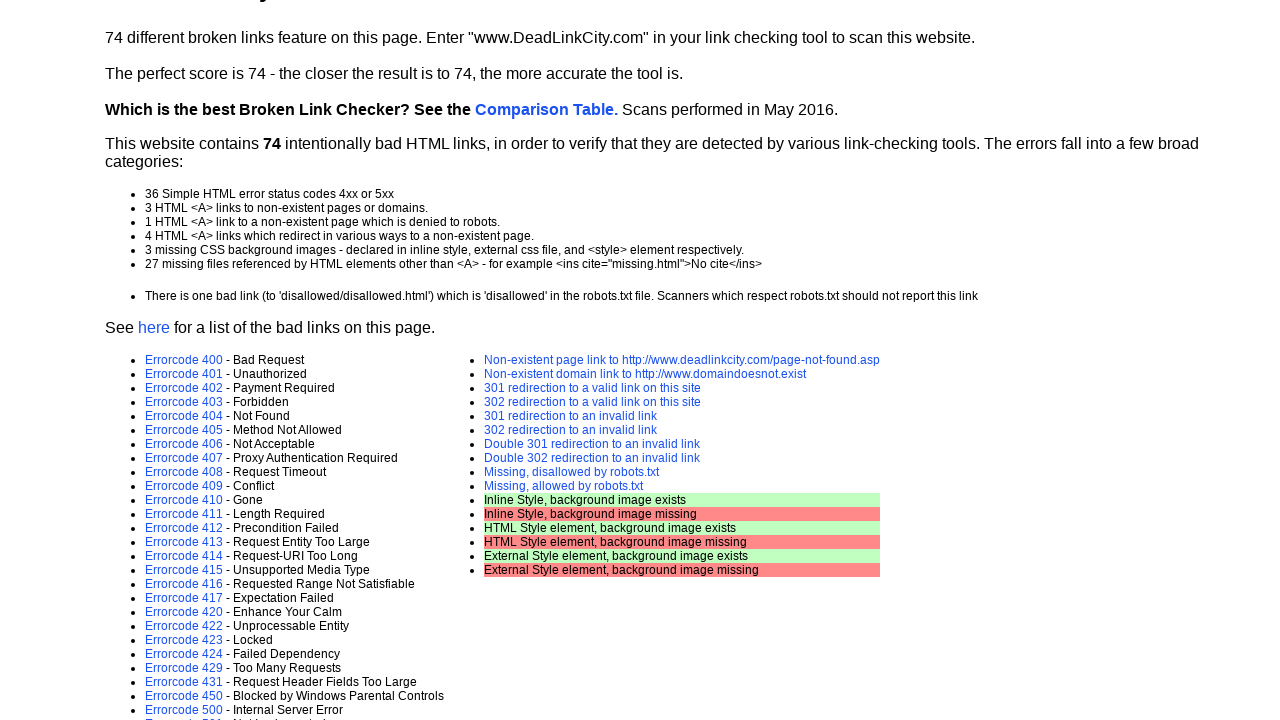

Retrieved href attribute from link (value: mailto:info@deadlinkchecker.com?subject=DeadLinkCity.com - feedback)
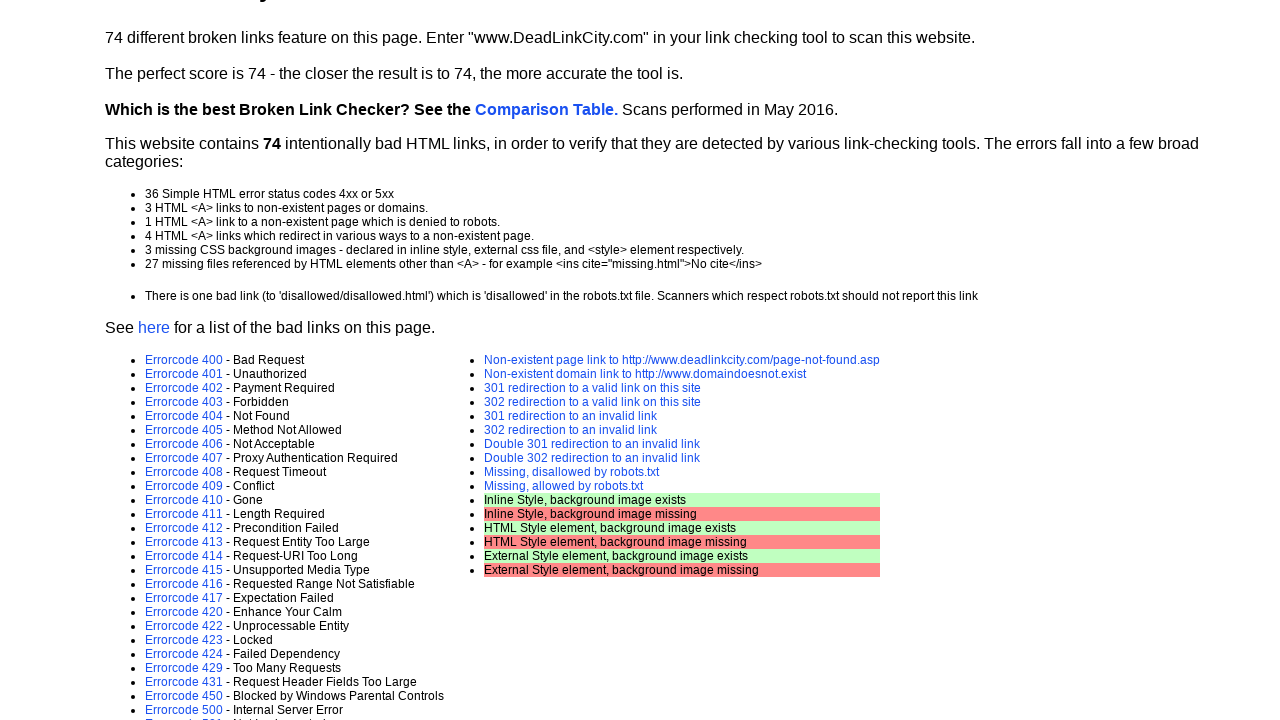

Confirmed link is visible
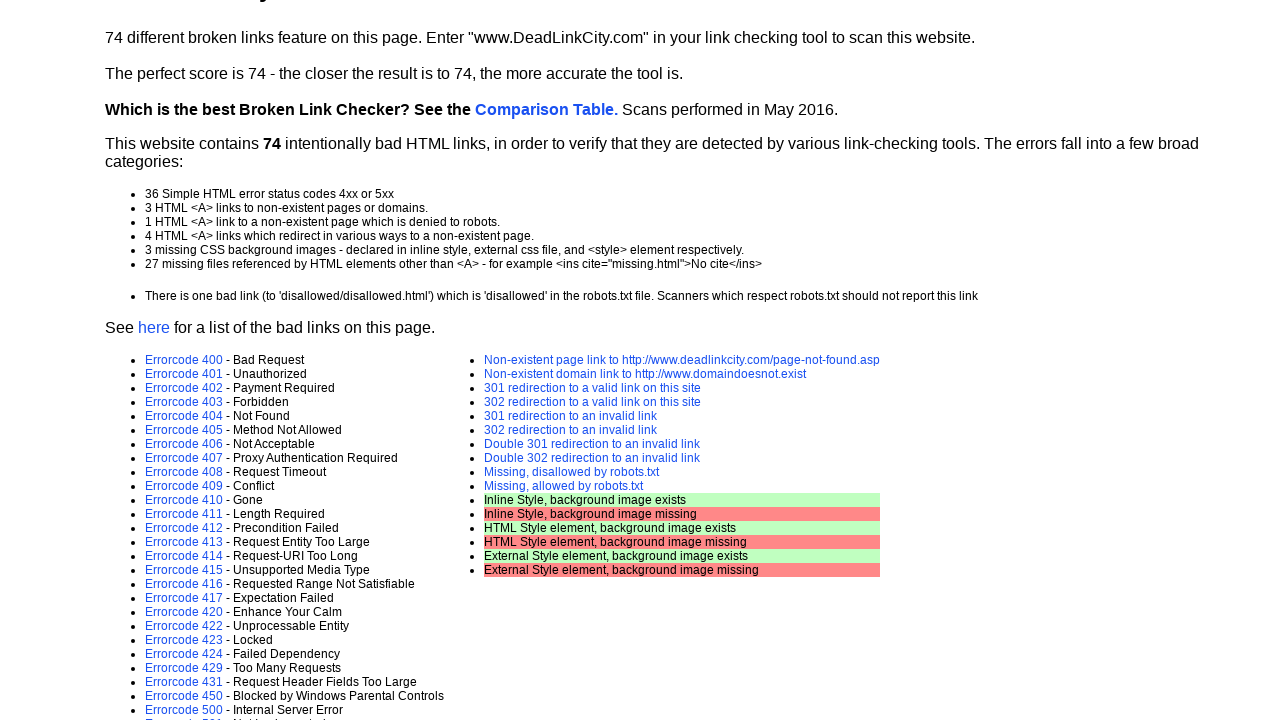

Scrolled link into view if needed
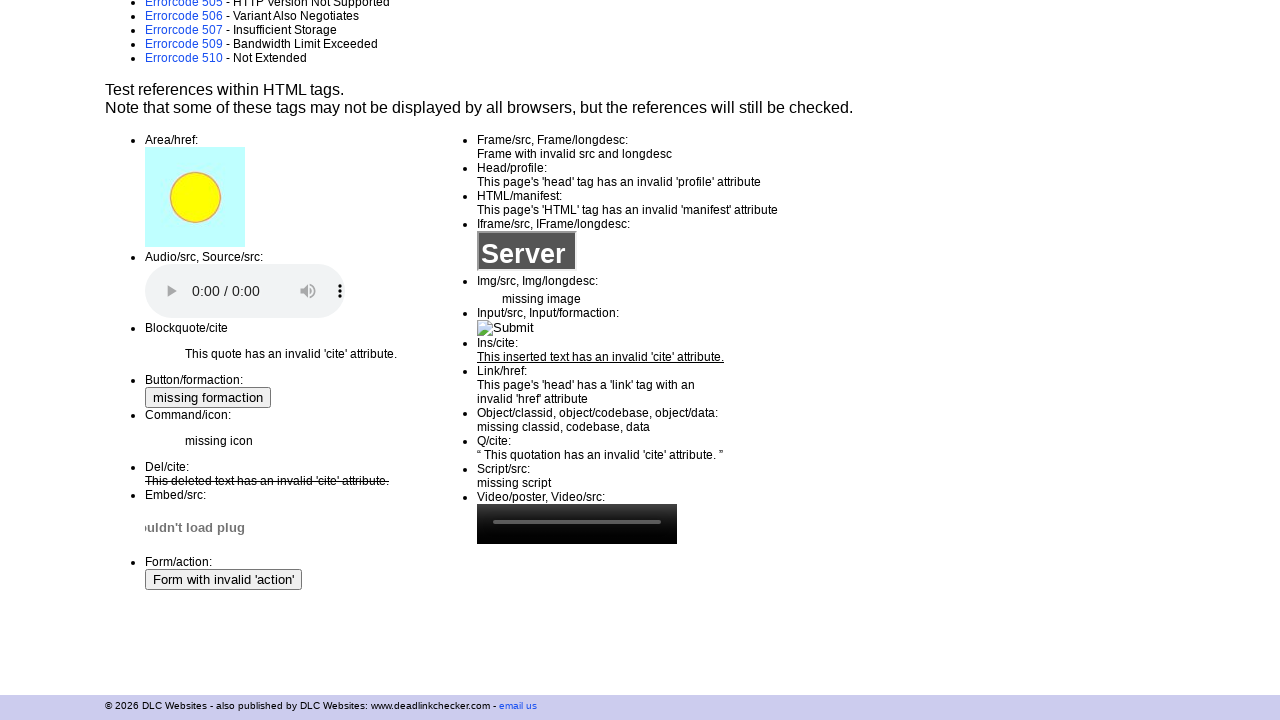

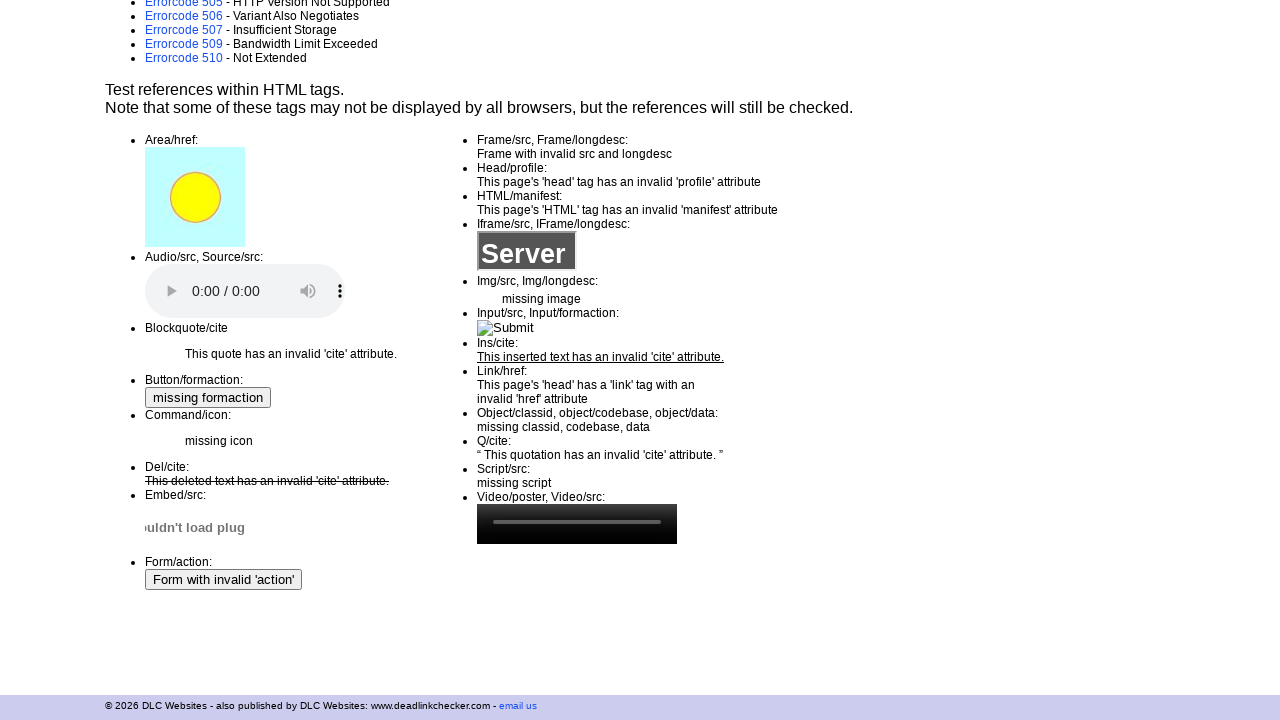